Automates playing the "1 to 50" game by sequentially finding and clicking numbered buttons from 1 to 50

Starting URL: http://zzzscore.com/1to50

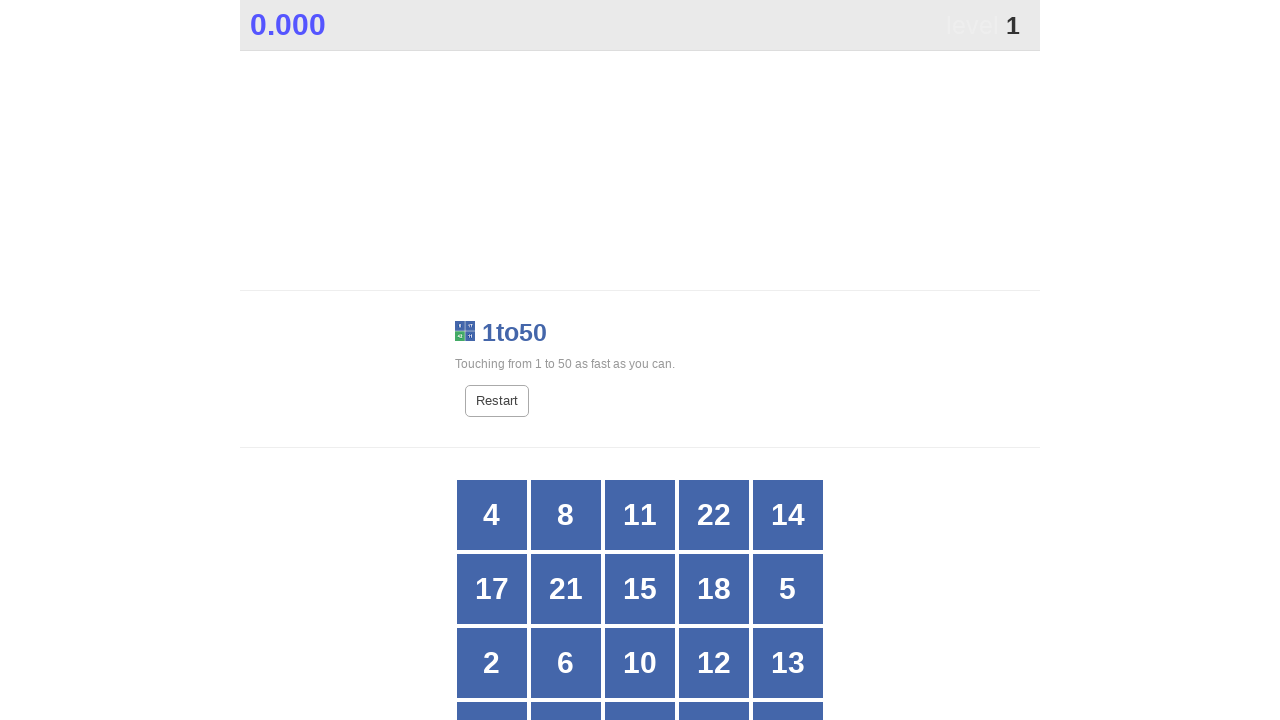

Retrieved all button elements from grid for number 1
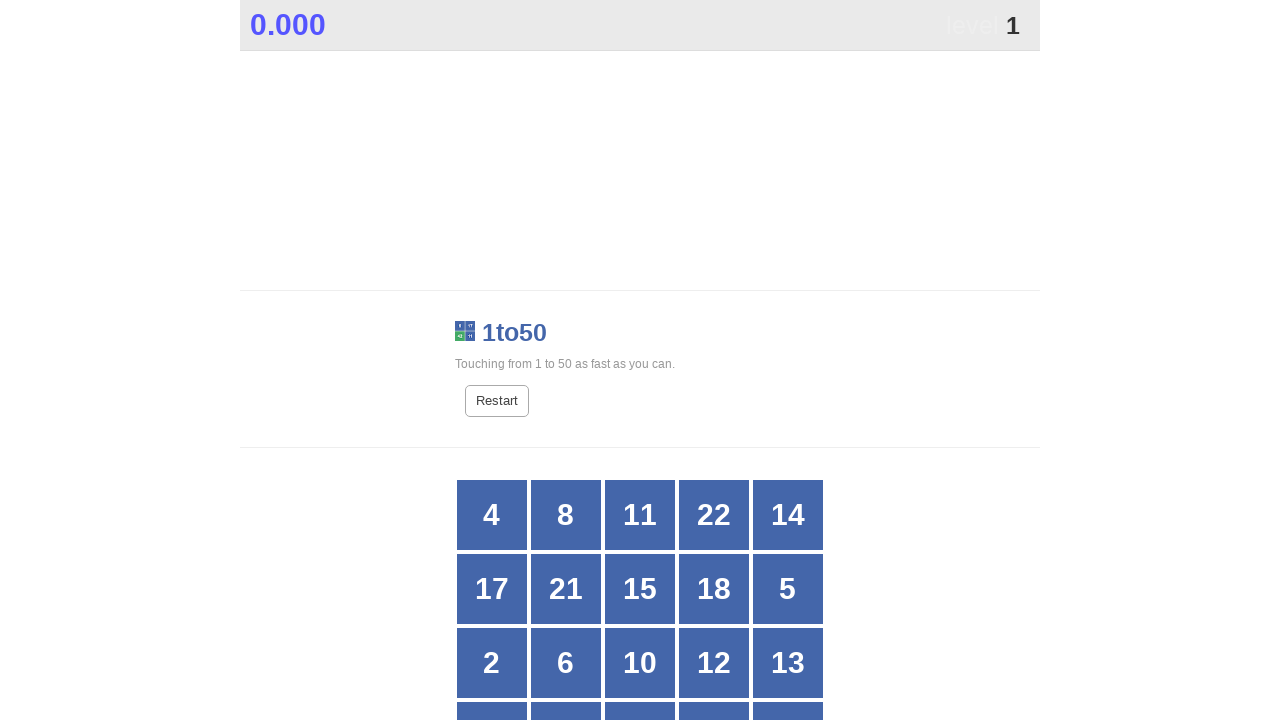

Clicked button with number 1 at (566, 361) on xpath=//*[@id="grid"]/div[*] >> nth=21
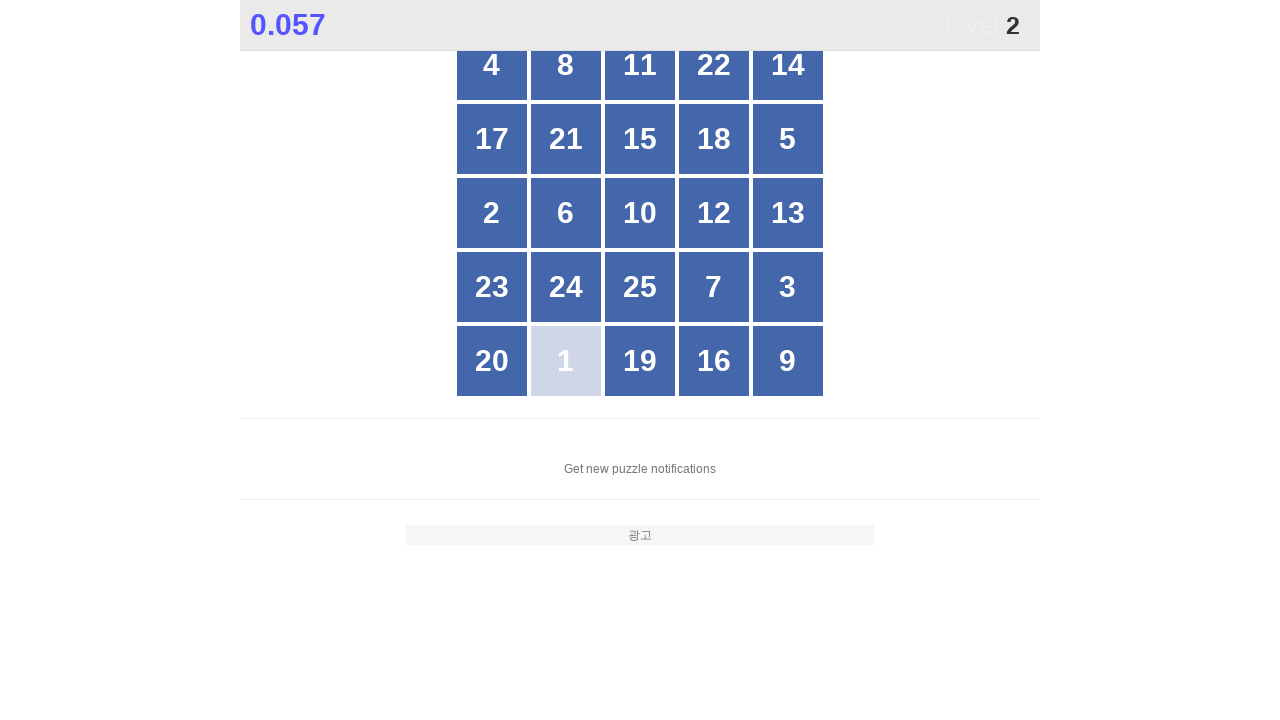

Retrieved all button elements from grid for number 2
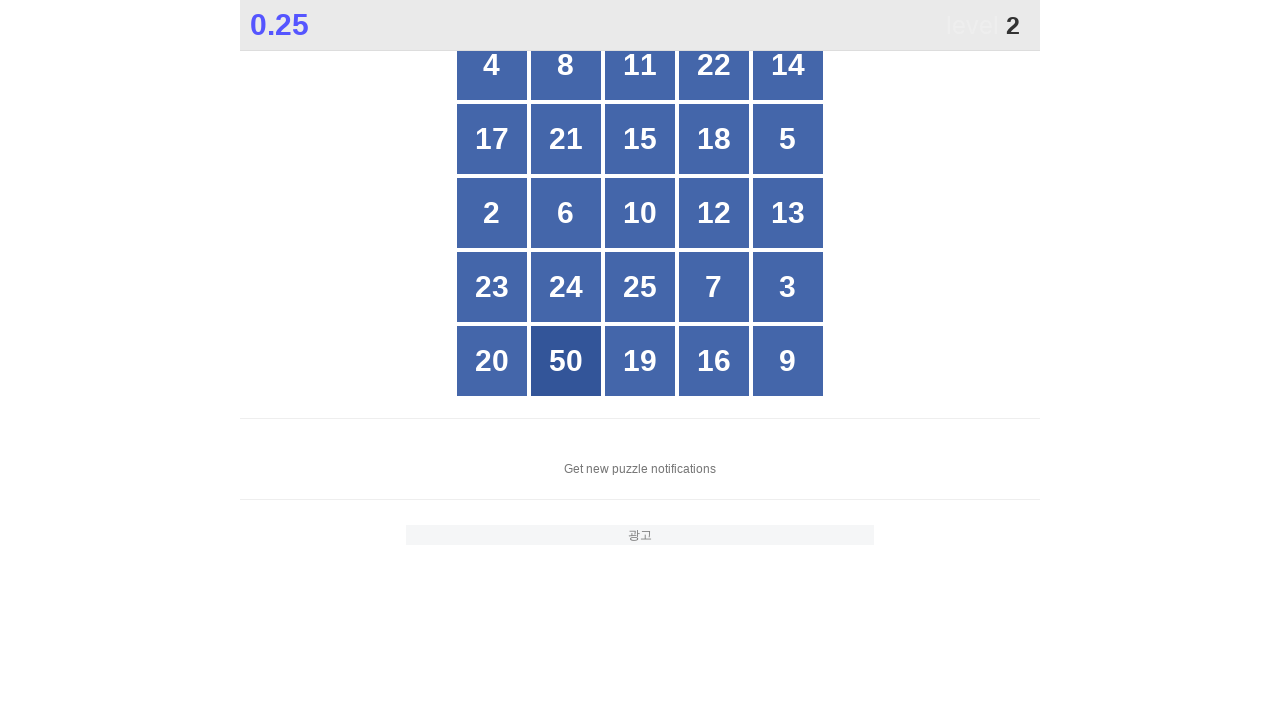

Clicked button with number 2 at (492, 213) on xpath=//*[@id="grid"]/div[*] >> nth=10
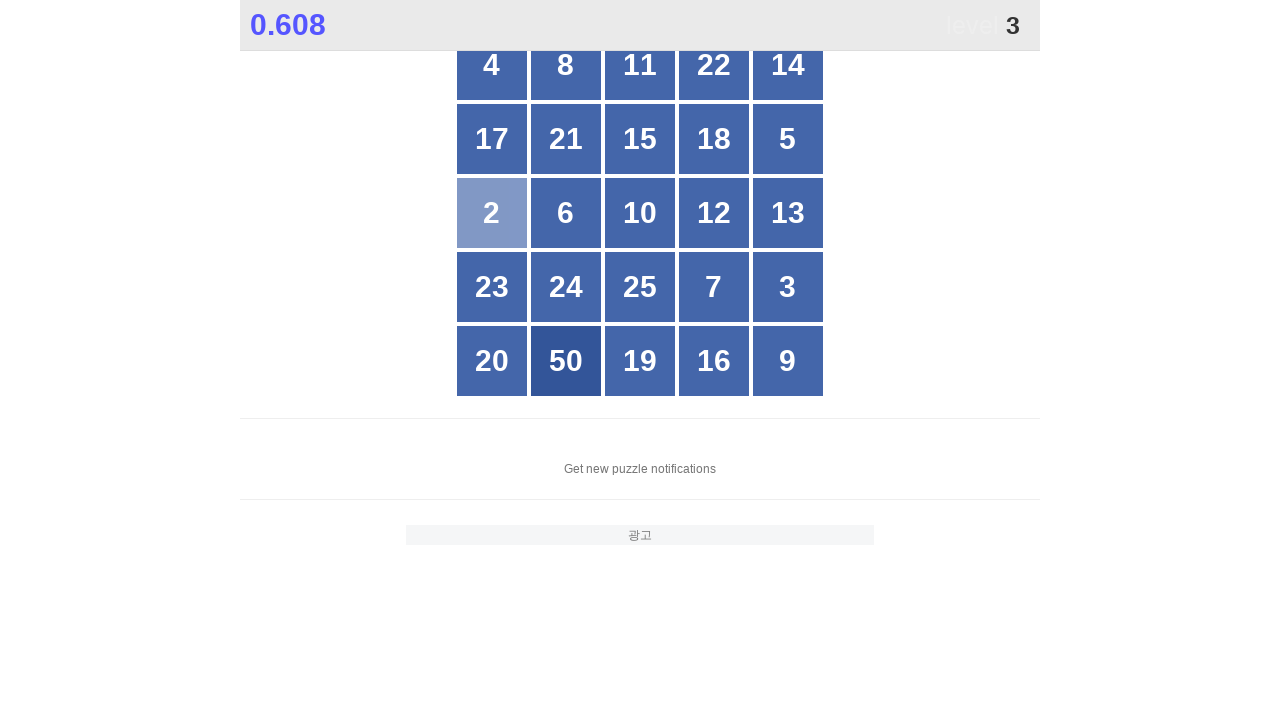

Retrieved all button elements from grid for number 3
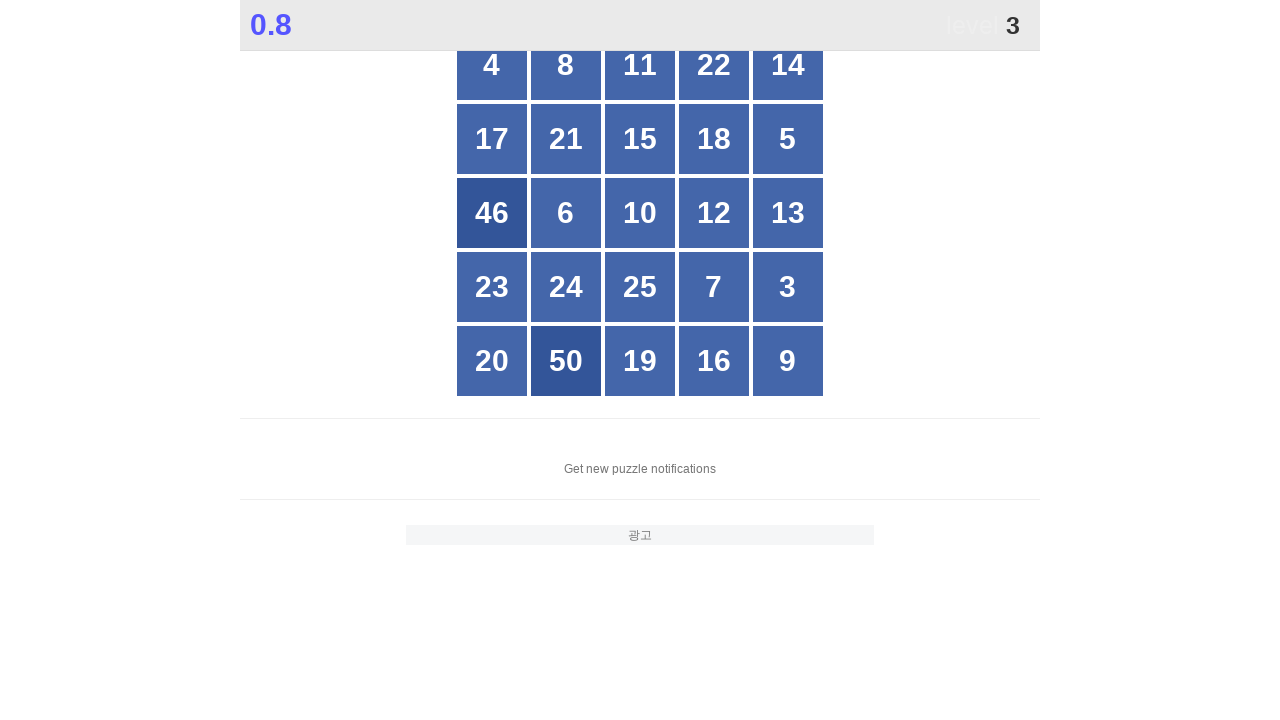

Clicked button with number 3 at (788, 287) on xpath=//*[@id="grid"]/div[*] >> nth=19
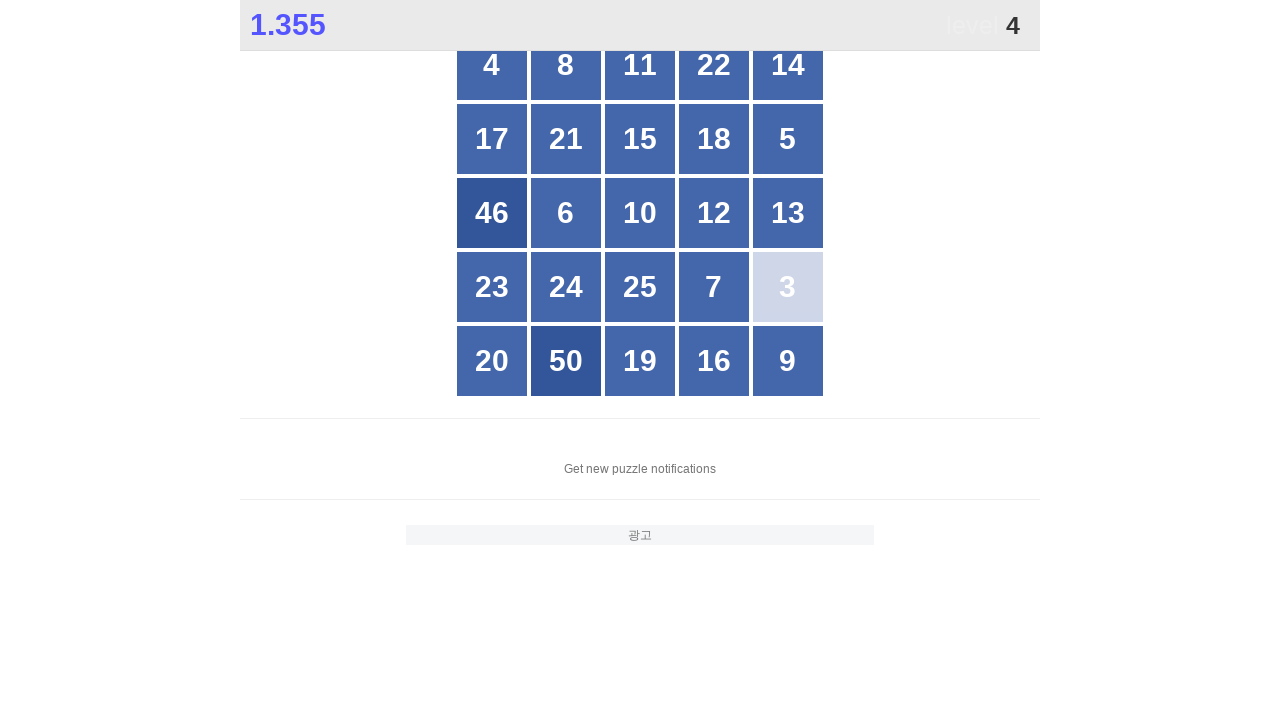

Retrieved all button elements from grid for number 4
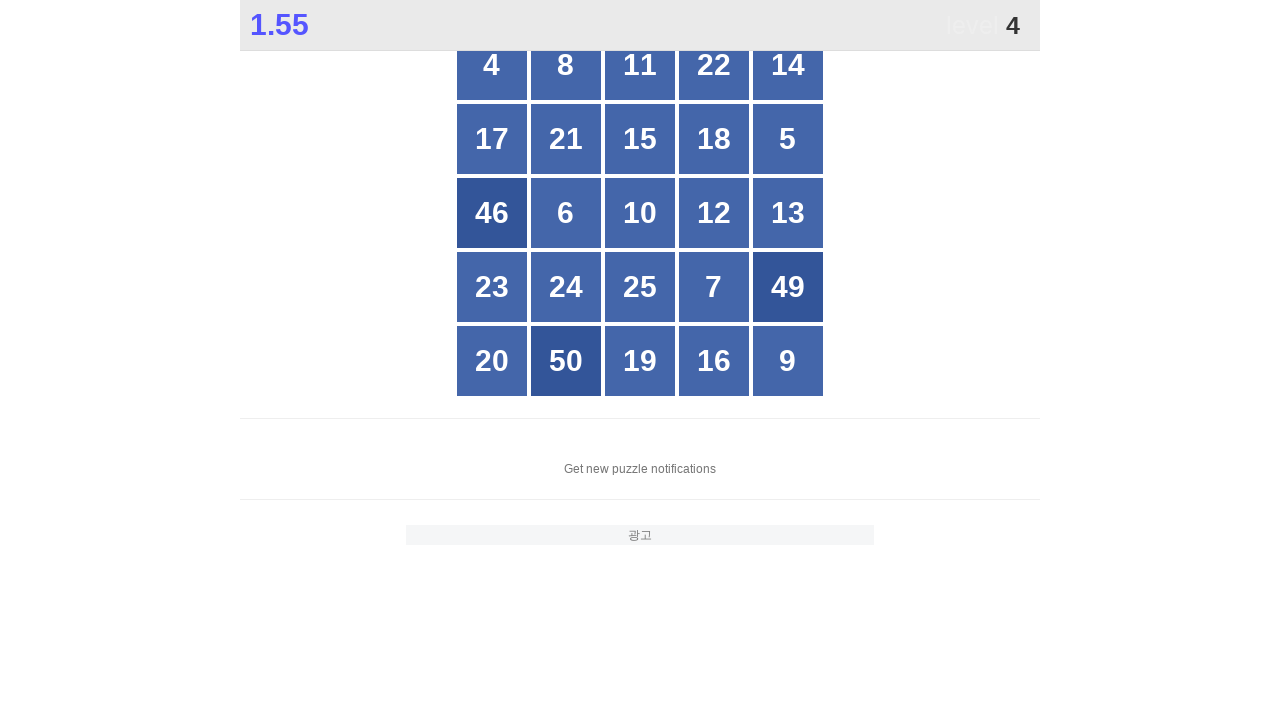

Clicked button with number 4 at (492, 65) on xpath=//*[@id="grid"]/div[*] >> nth=0
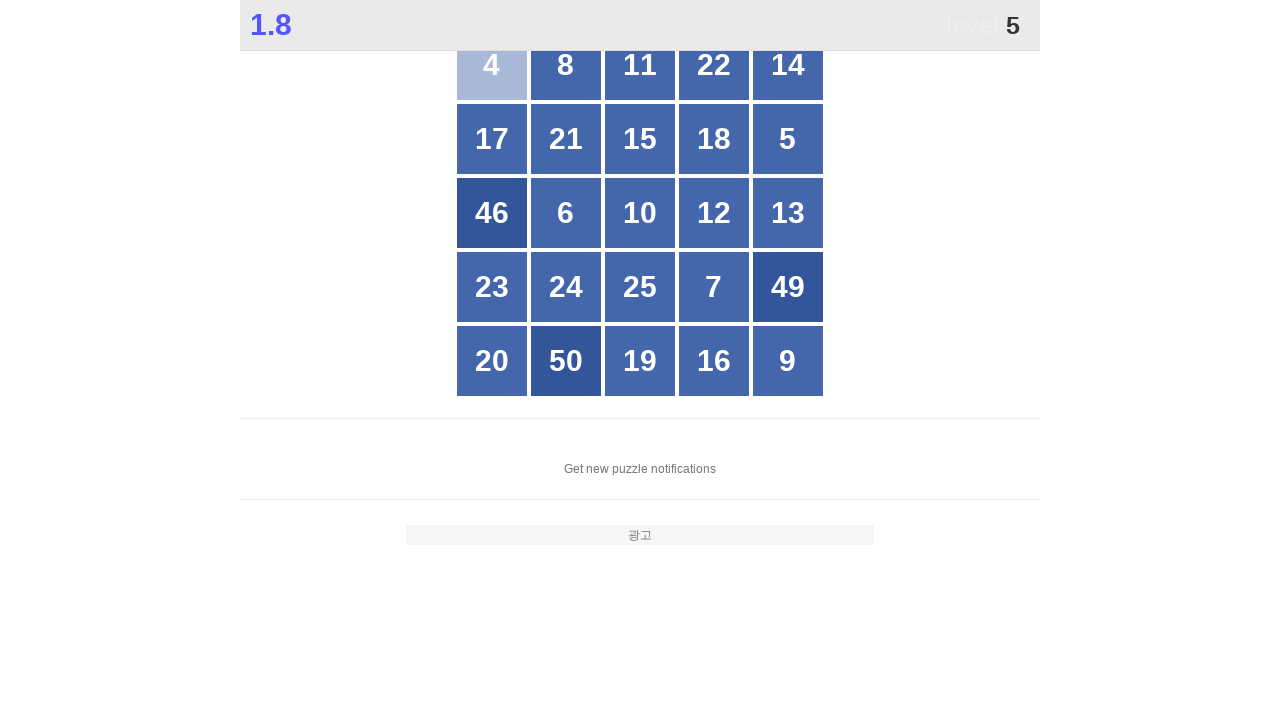

Retrieved all button elements from grid for number 5
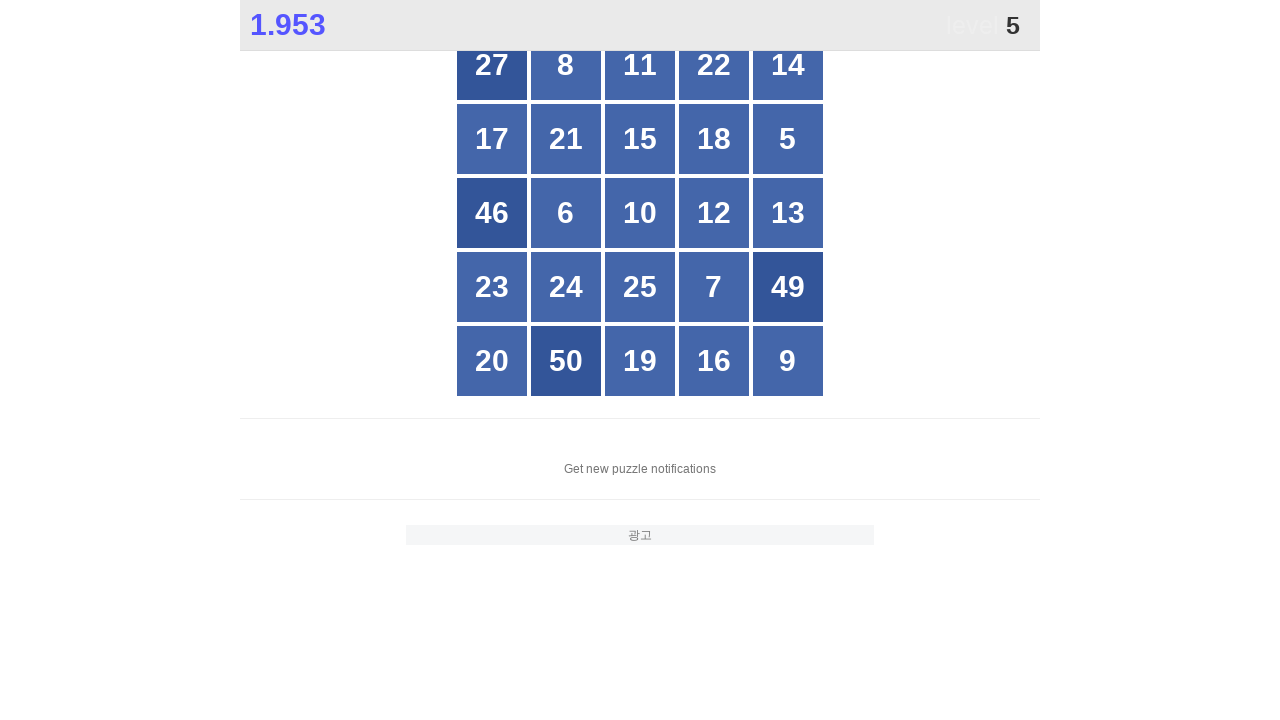

Clicked button with number 5 at (788, 139) on xpath=//*[@id="grid"]/div[*] >> nth=9
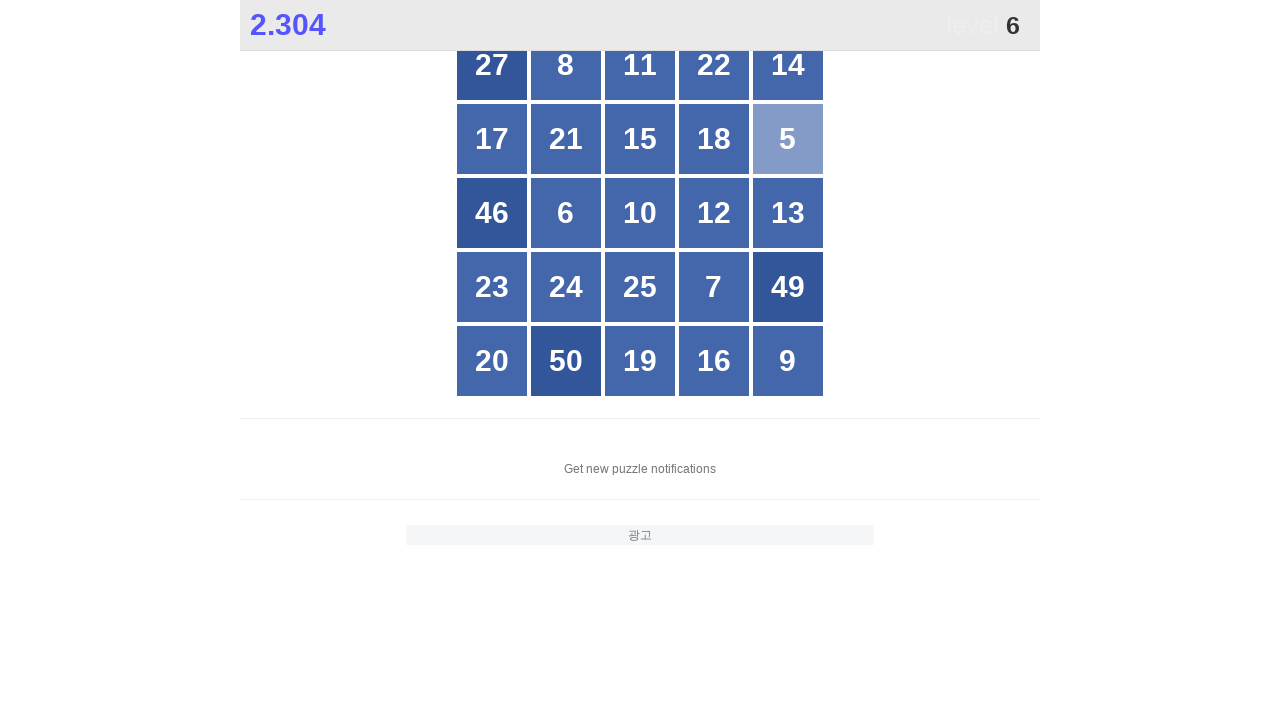

Retrieved all button elements from grid for number 6
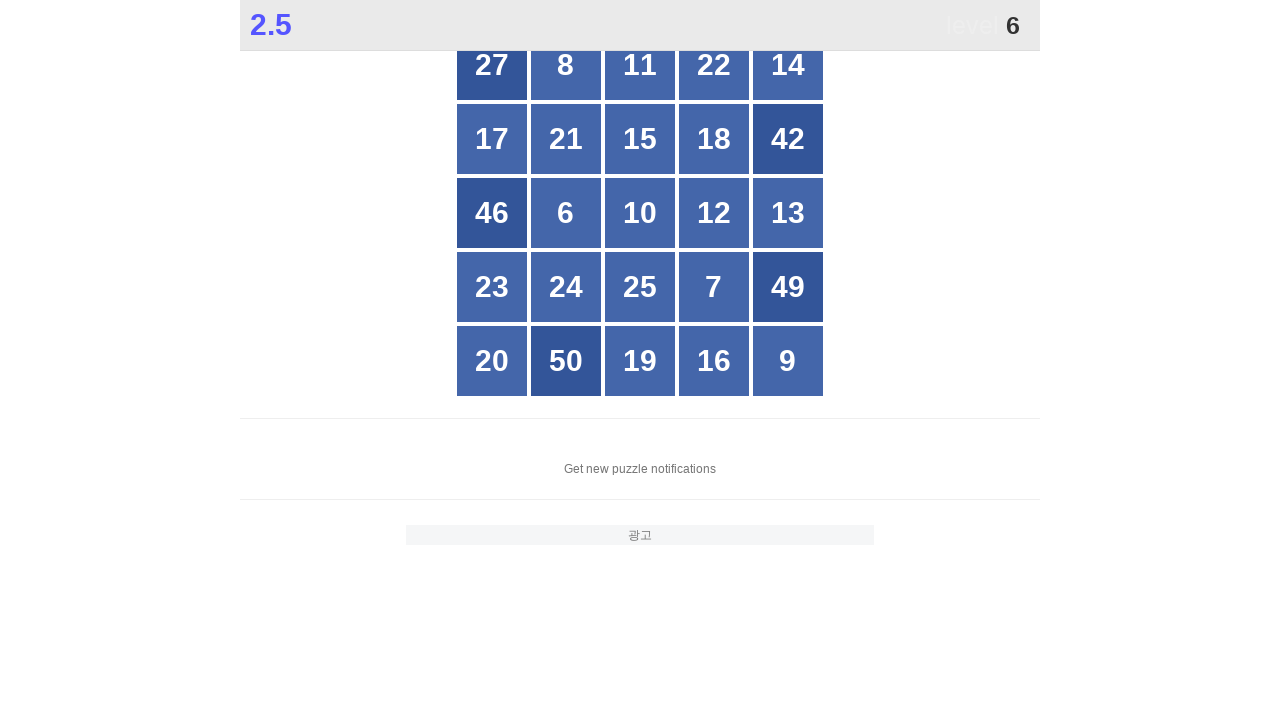

Clicked button with number 6 at (566, 213) on xpath=//*[@id="grid"]/div[*] >> nth=11
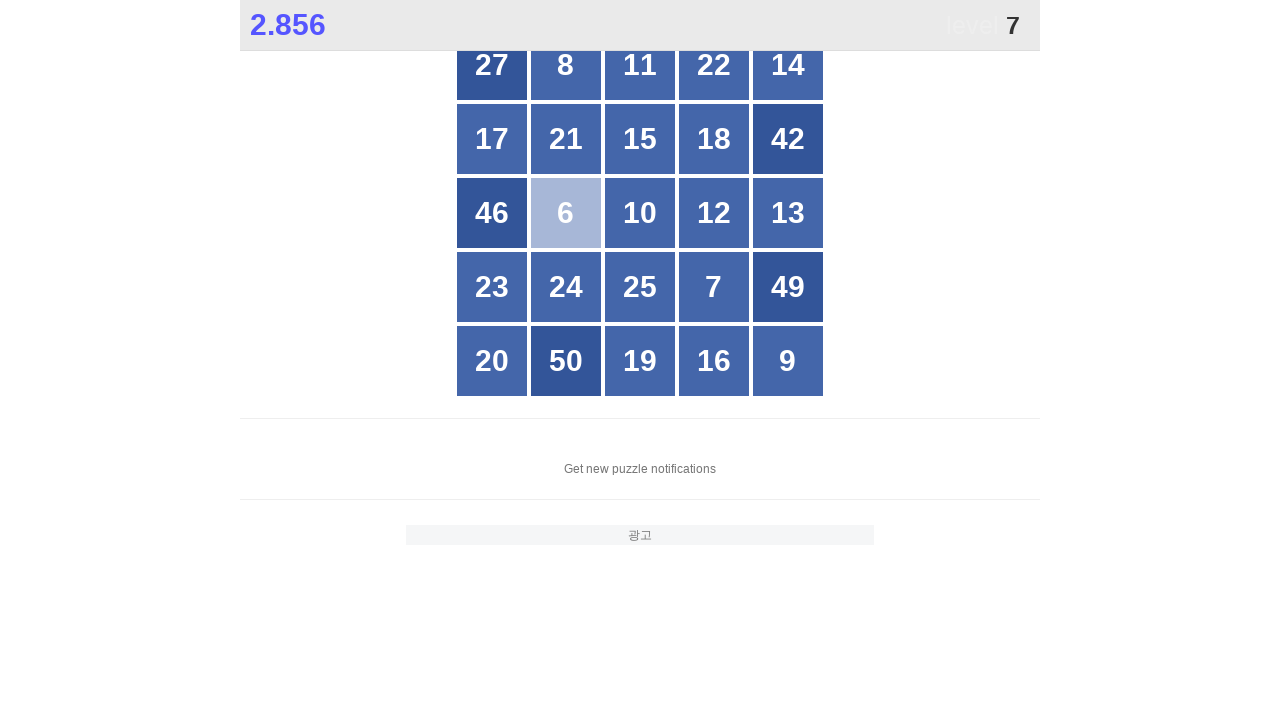

Retrieved all button elements from grid for number 7
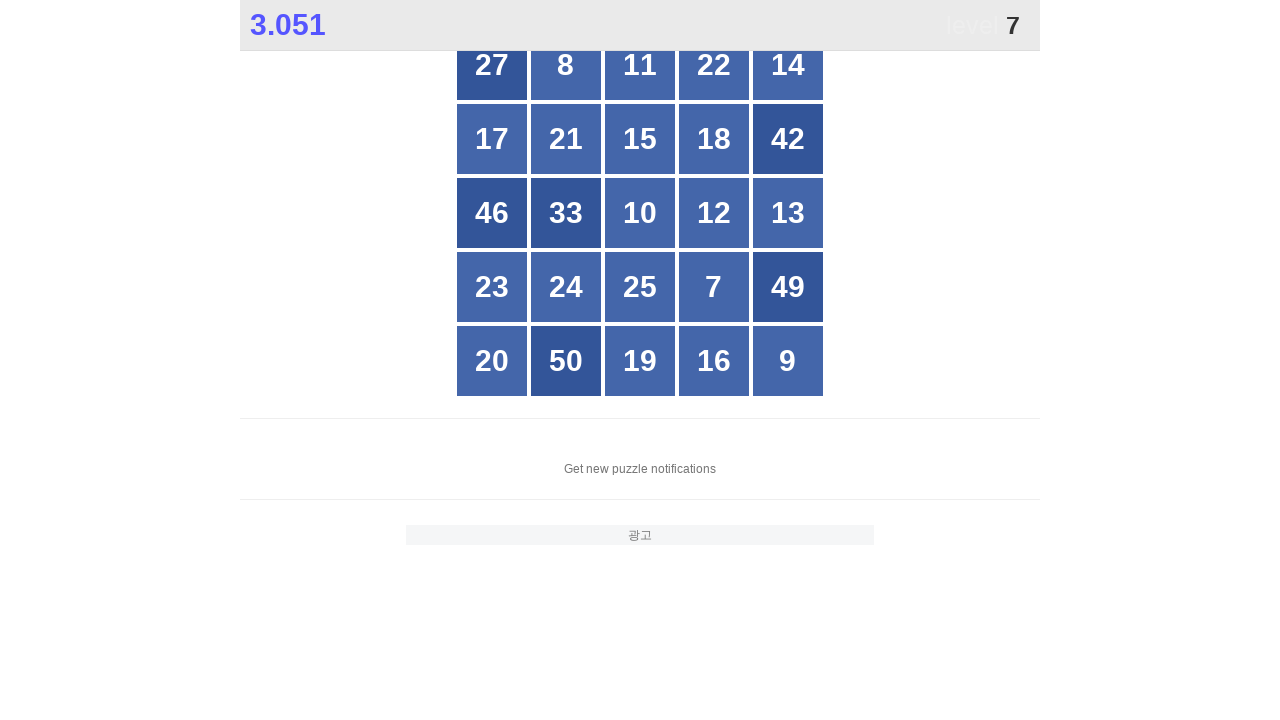

Clicked button with number 7 at (714, 287) on xpath=//*[@id="grid"]/div[*] >> nth=18
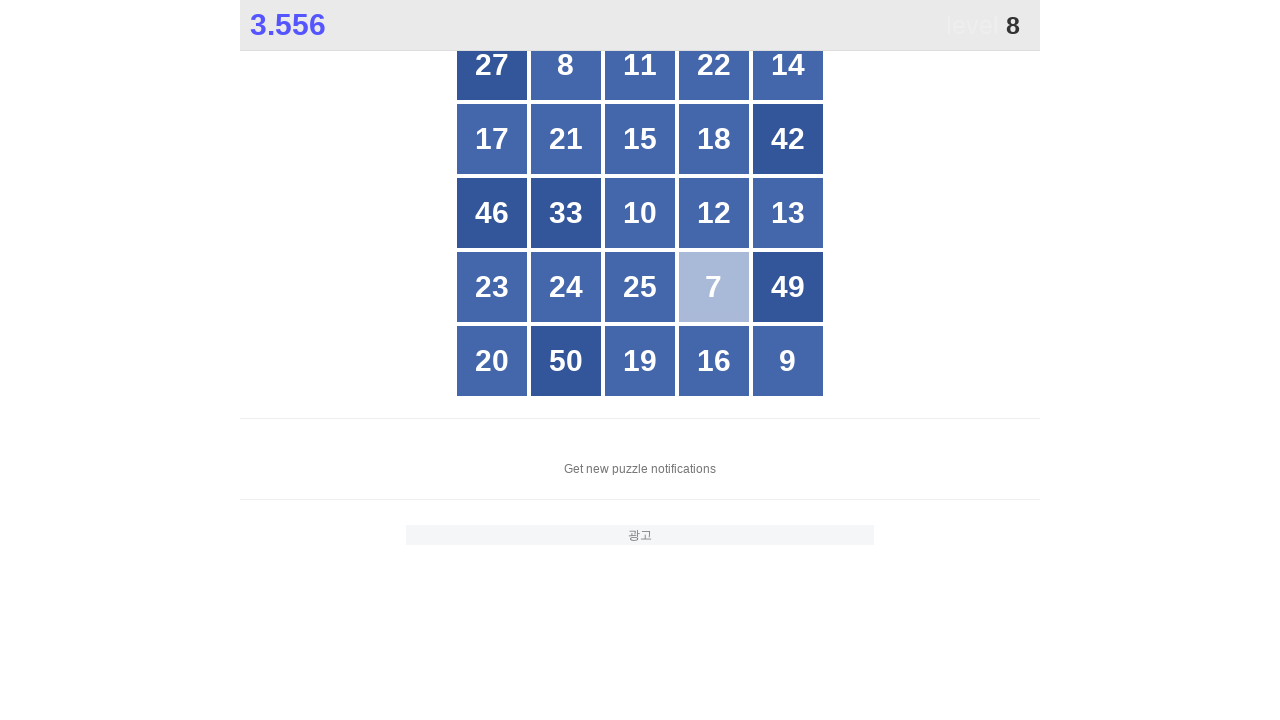

Retrieved all button elements from grid for number 8
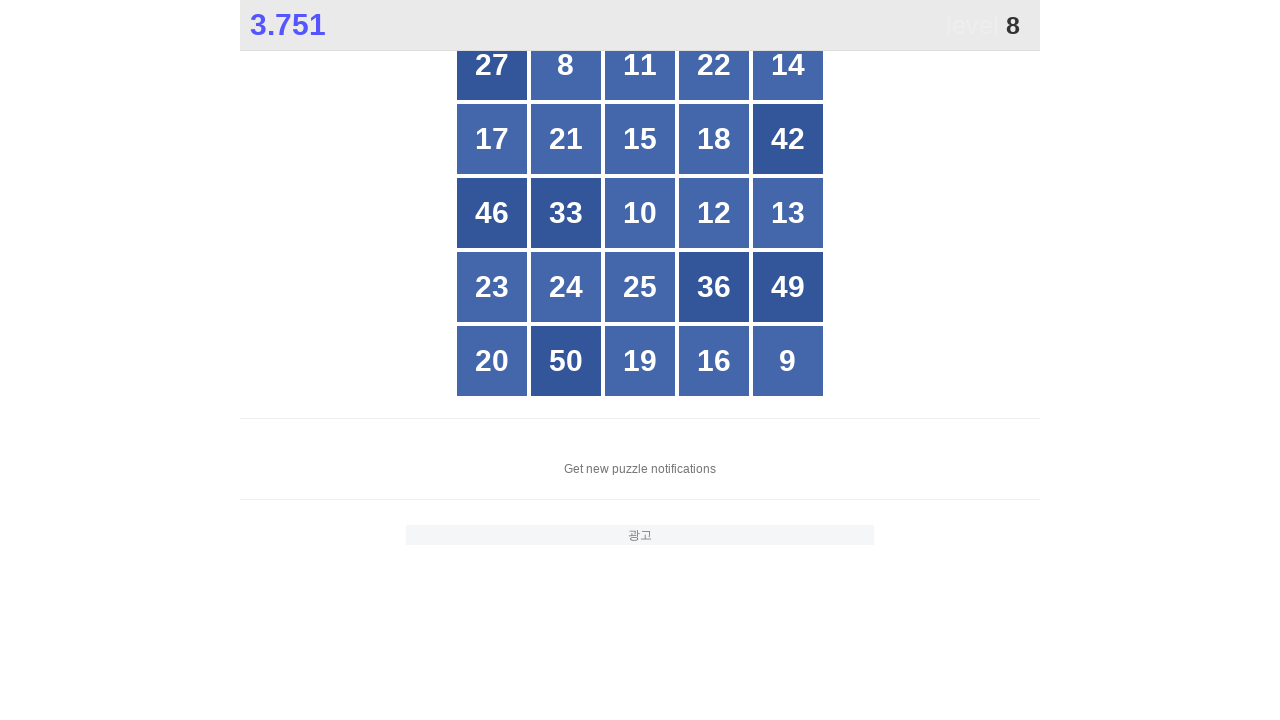

Clicked button with number 8 at (566, 65) on xpath=//*[@id="grid"]/div[*] >> nth=1
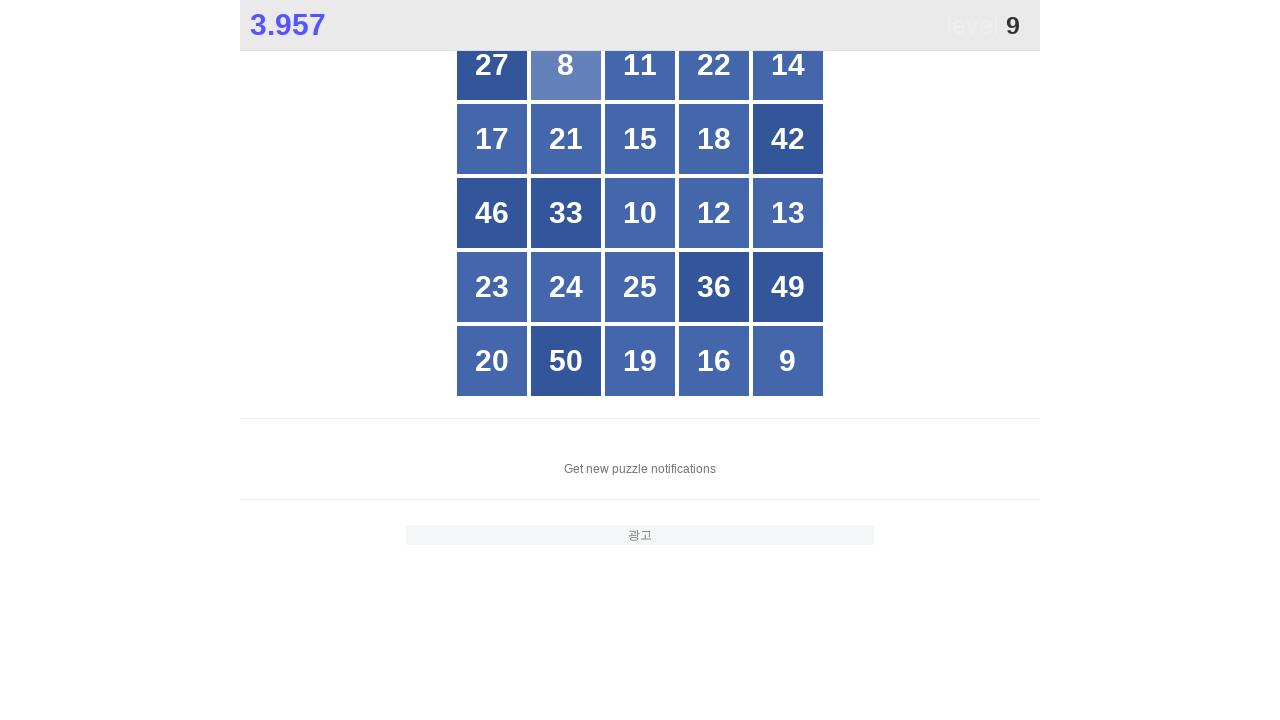

Retrieved all button elements from grid for number 9
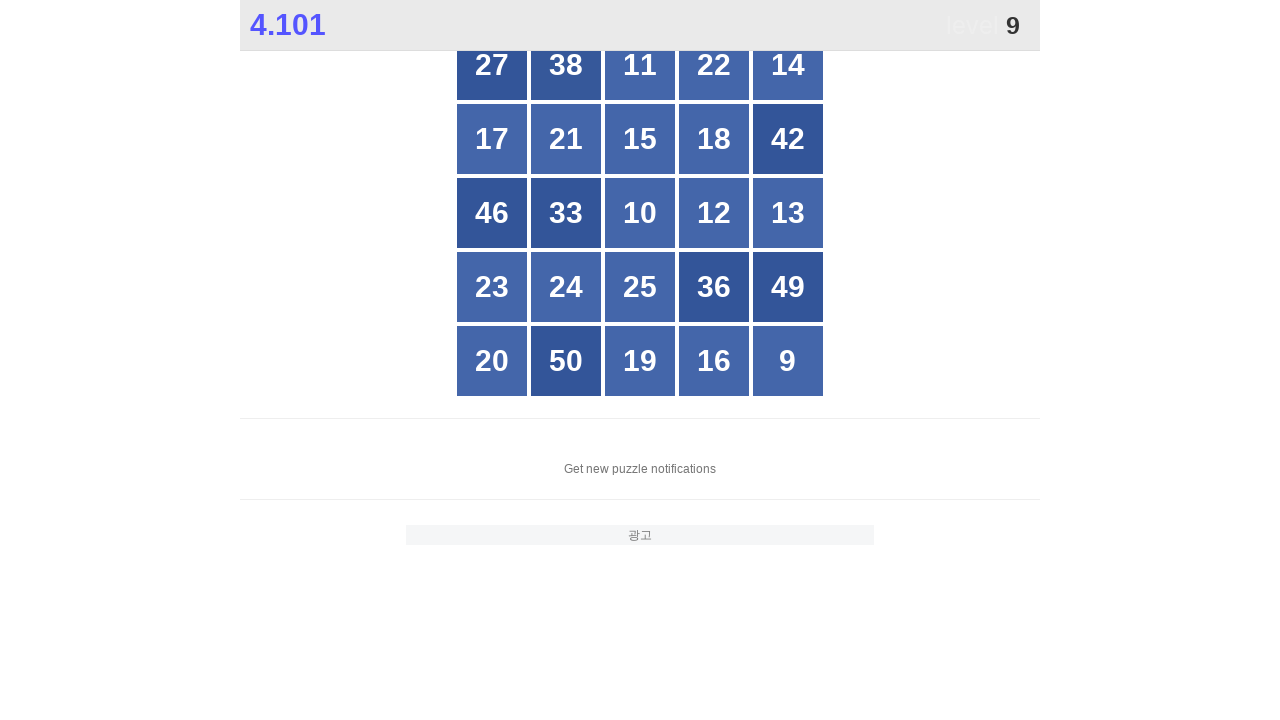

Clicked button with number 9 at (788, 361) on xpath=//*[@id="grid"]/div[*] >> nth=24
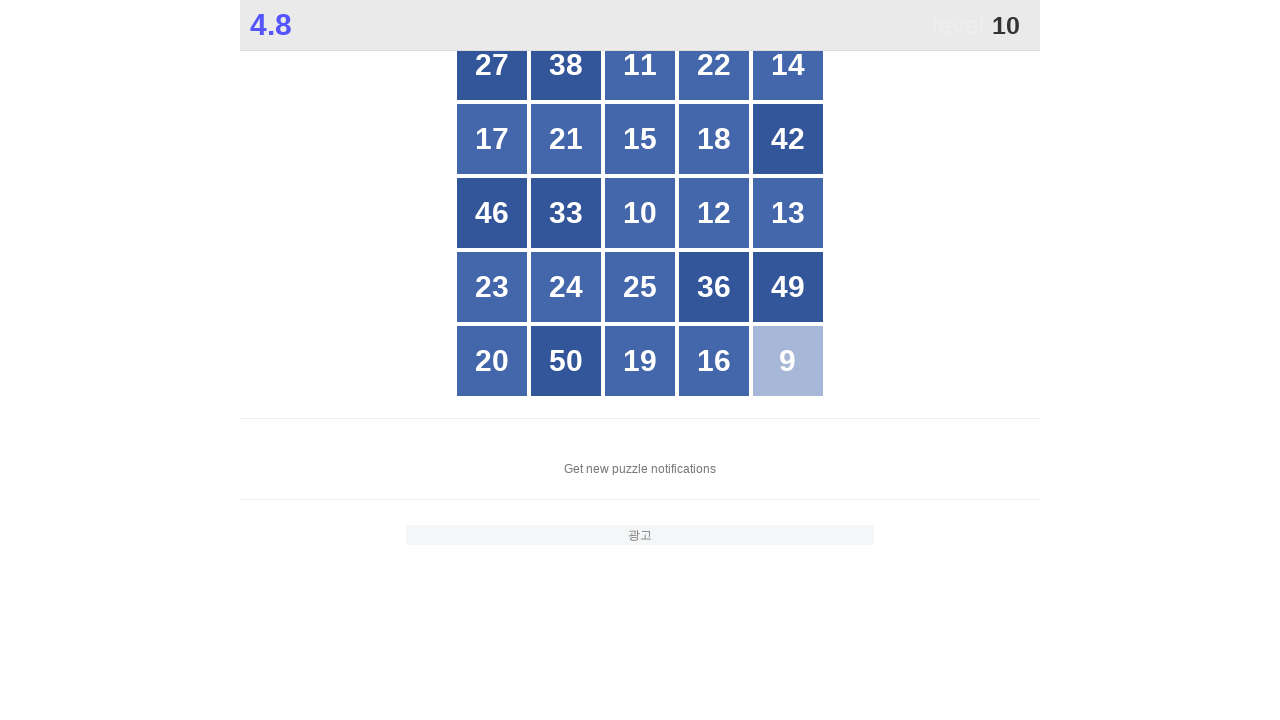

Retrieved all button elements from grid for number 10
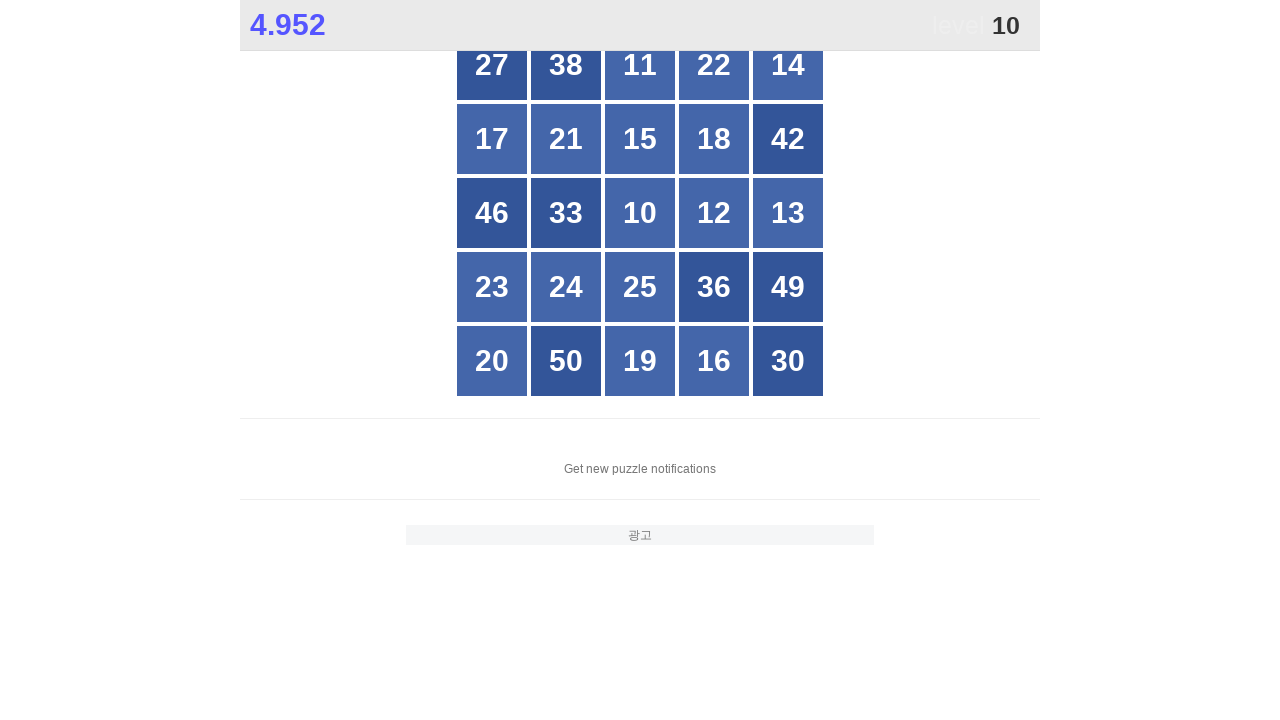

Clicked button with number 10 at (640, 213) on xpath=//*[@id="grid"]/div[*] >> nth=12
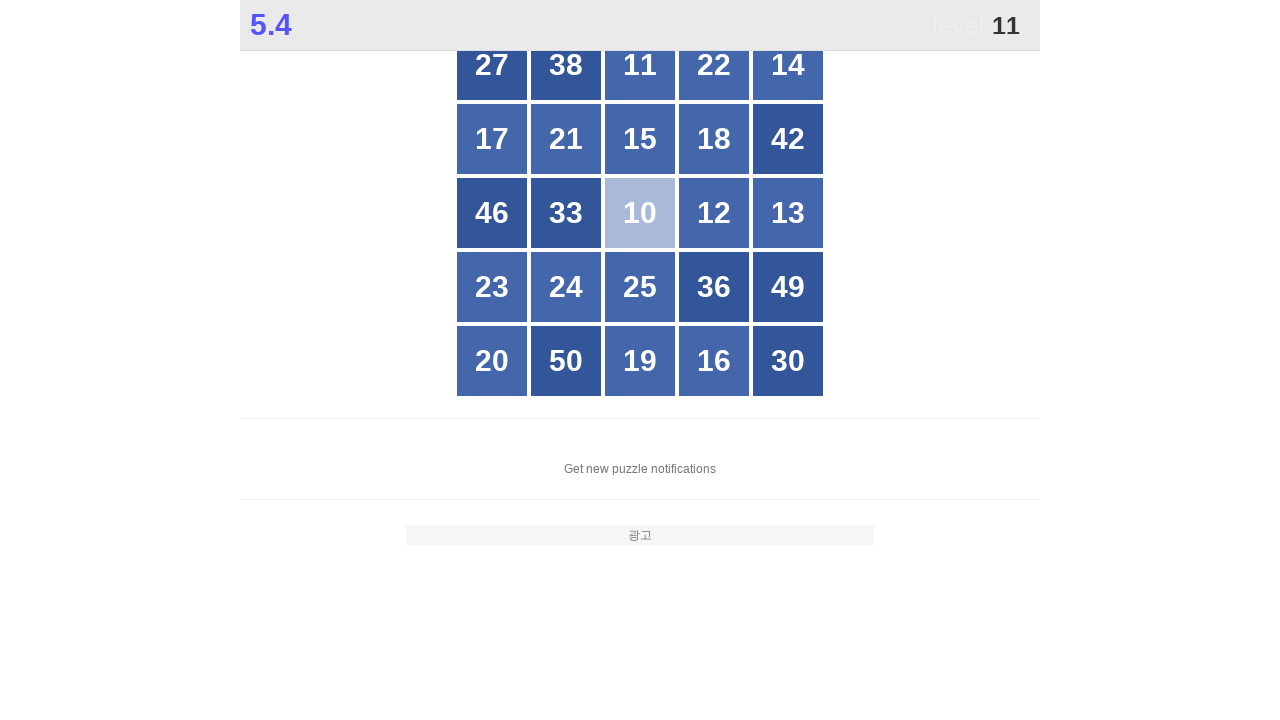

Retrieved all button elements from grid for number 11
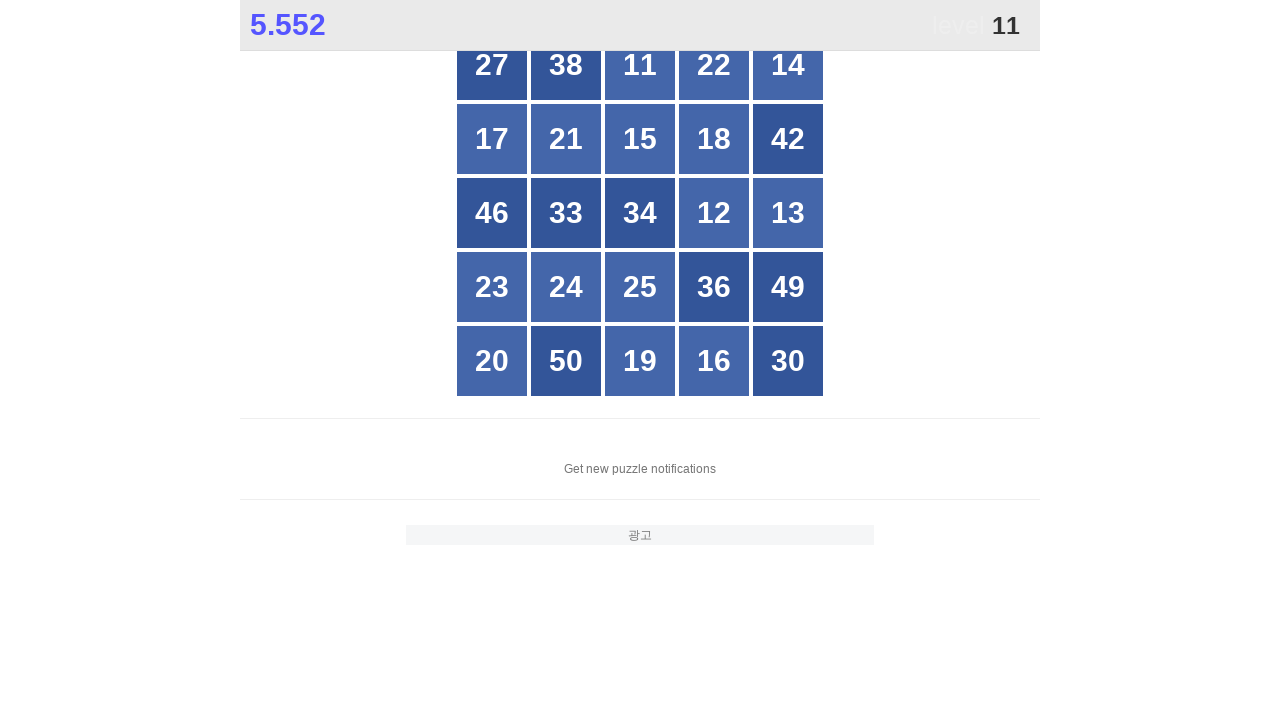

Clicked button with number 11 at (640, 65) on xpath=//*[@id="grid"]/div[*] >> nth=2
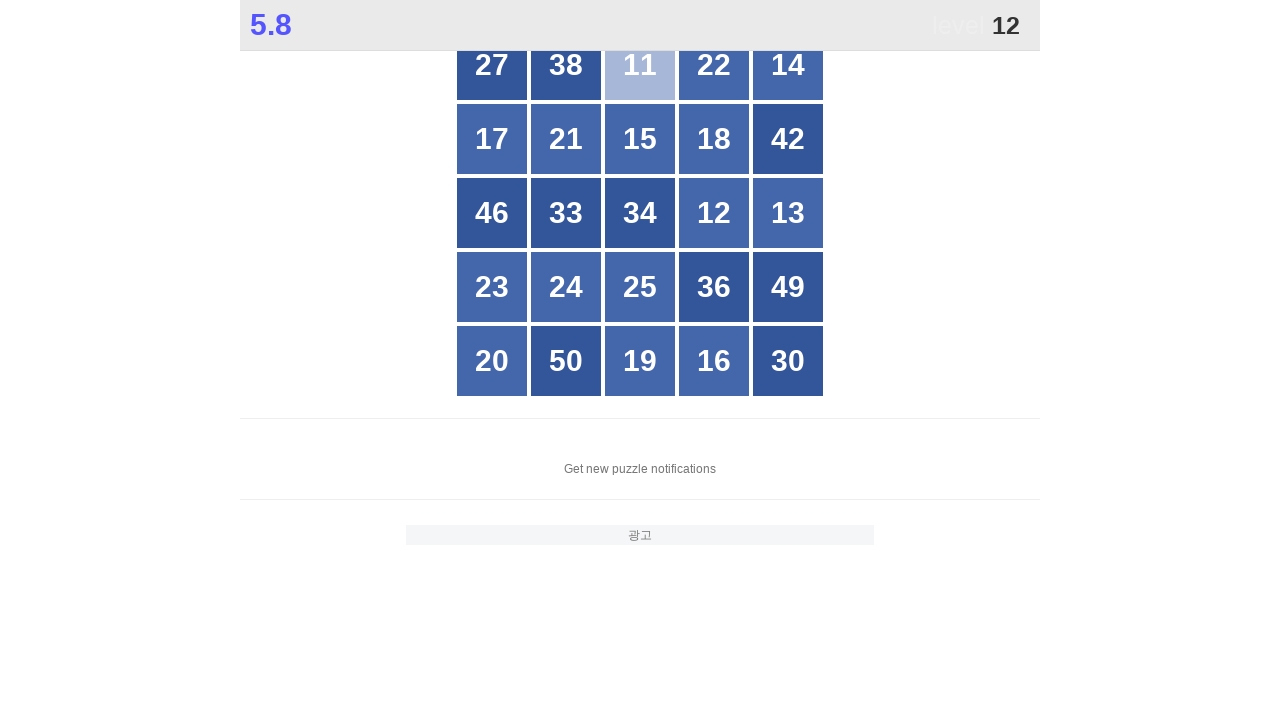

Retrieved all button elements from grid for number 12
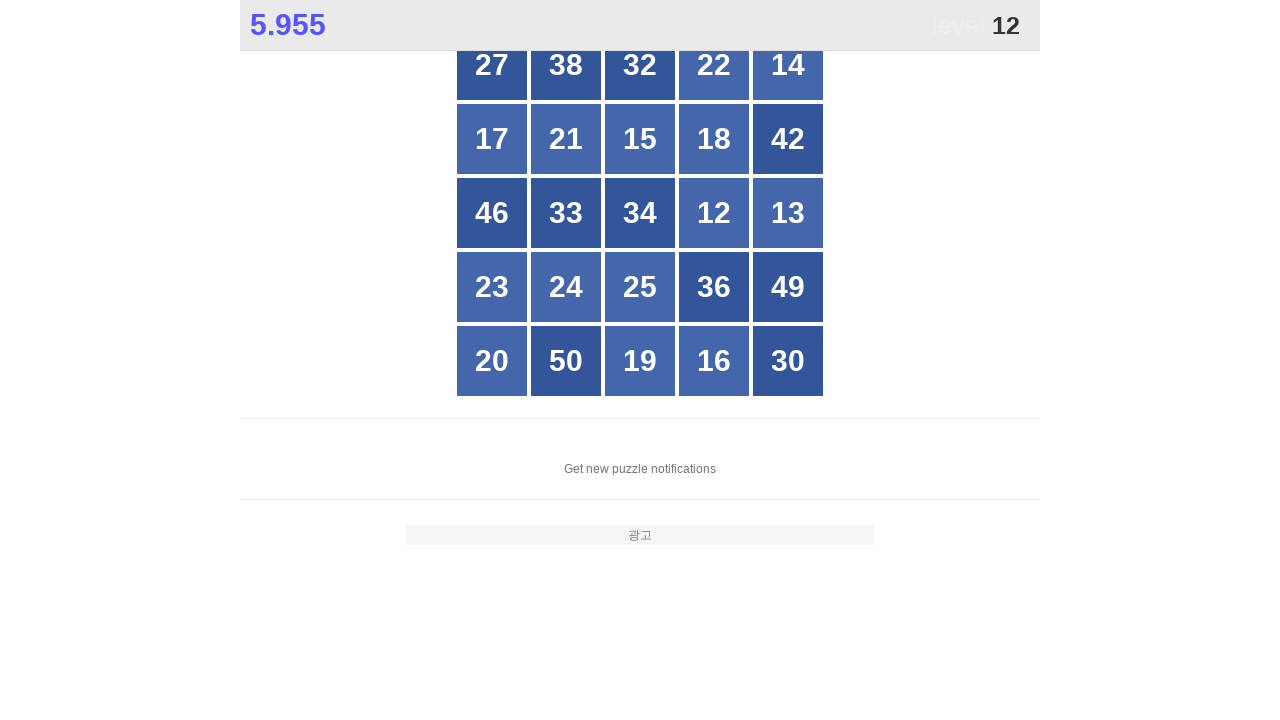

Clicked button with number 12 at (714, 213) on xpath=//*[@id="grid"]/div[*] >> nth=13
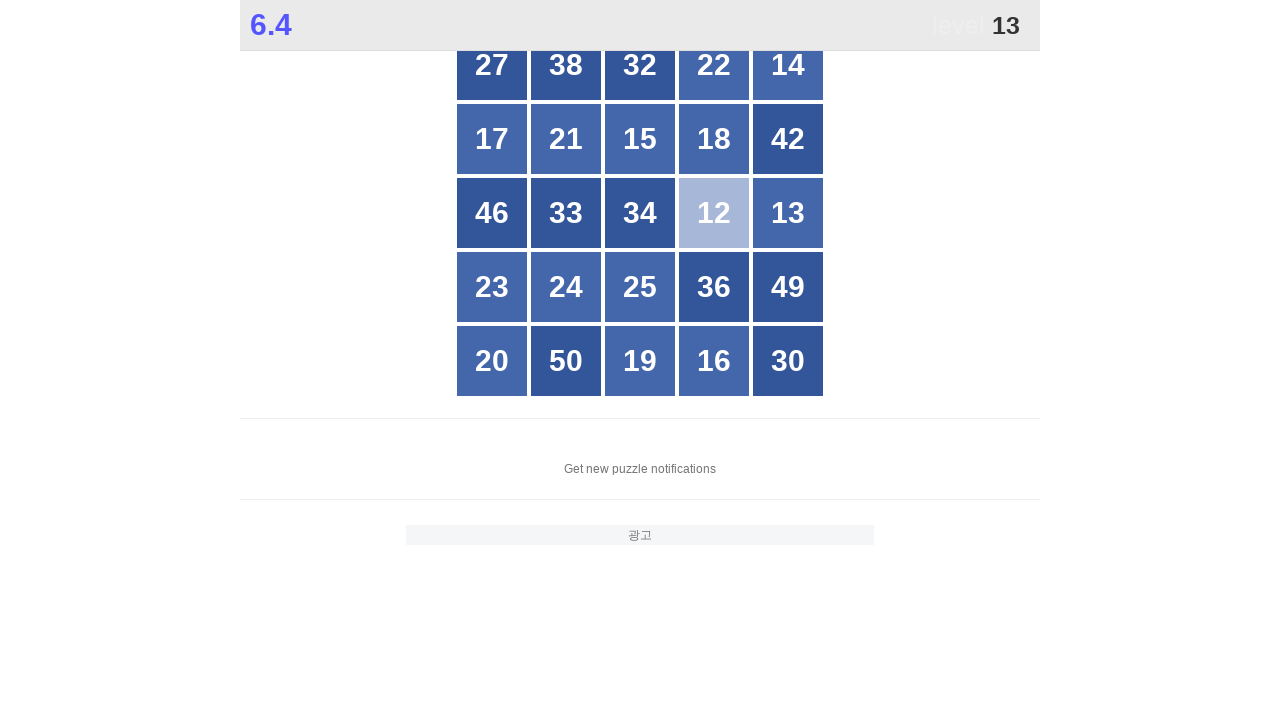

Retrieved all button elements from grid for number 13
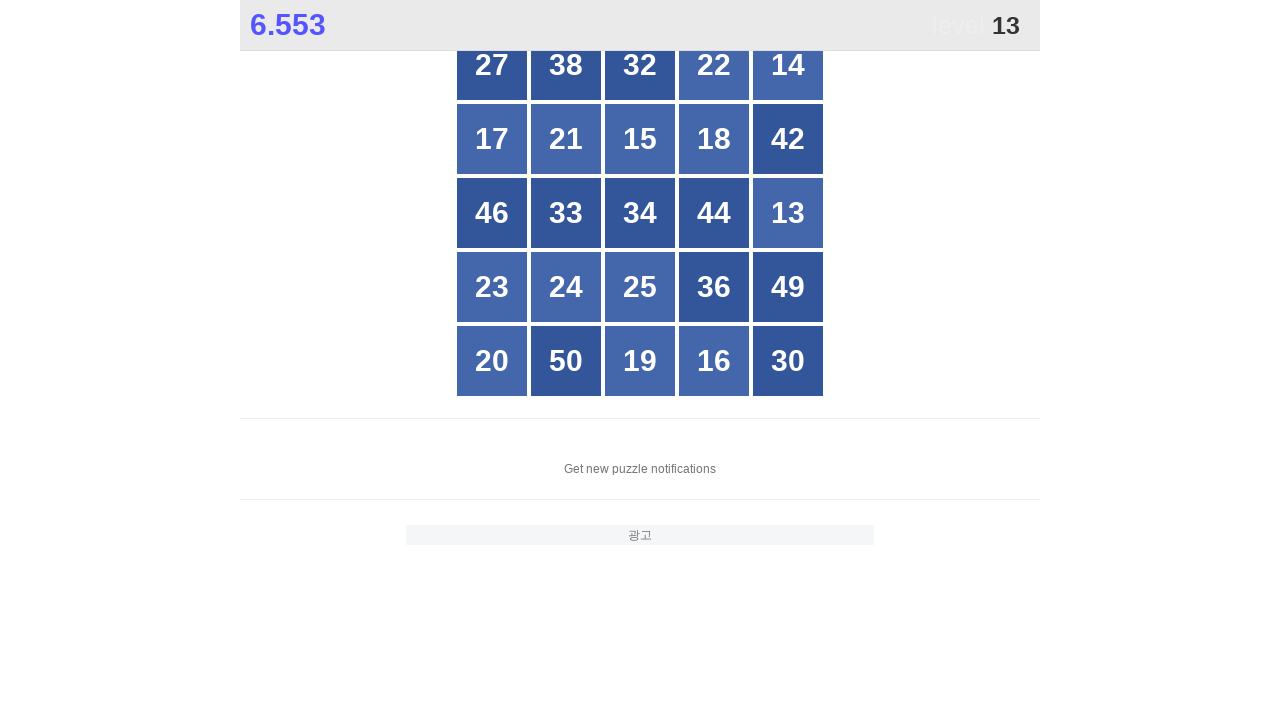

Clicked button with number 13 at (788, 213) on xpath=//*[@id="grid"]/div[*] >> nth=14
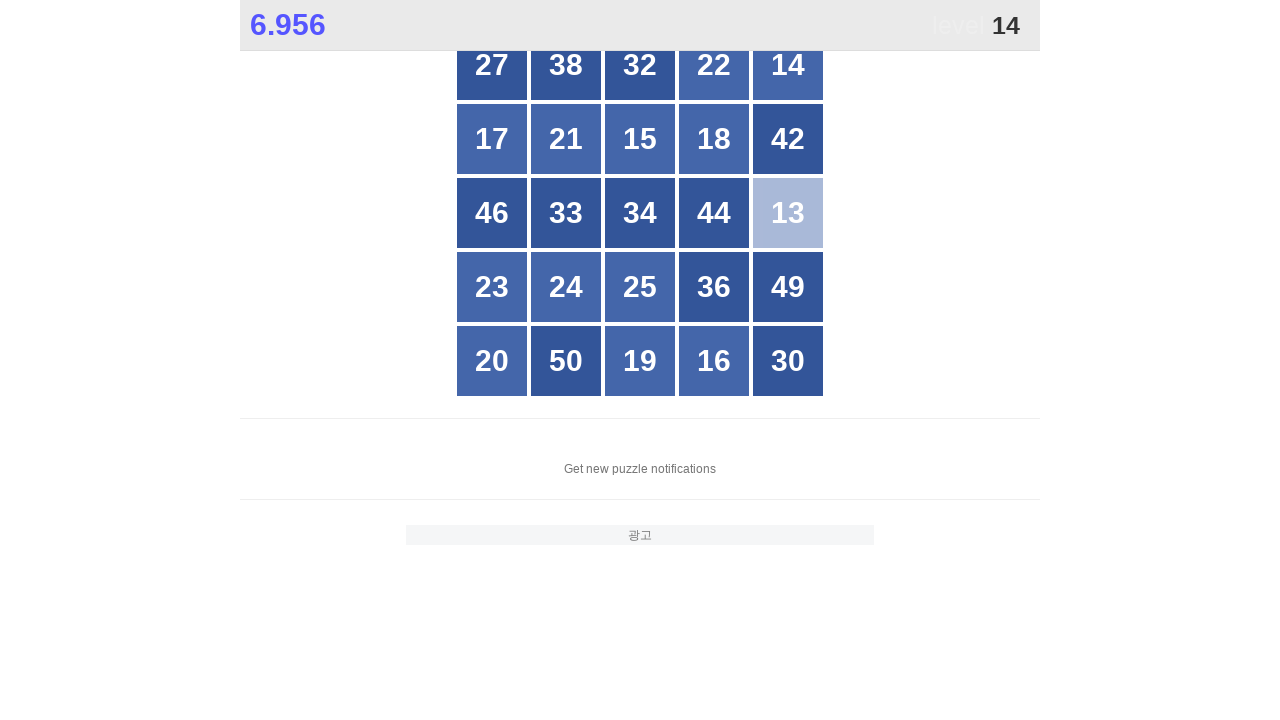

Retrieved all button elements from grid for number 14
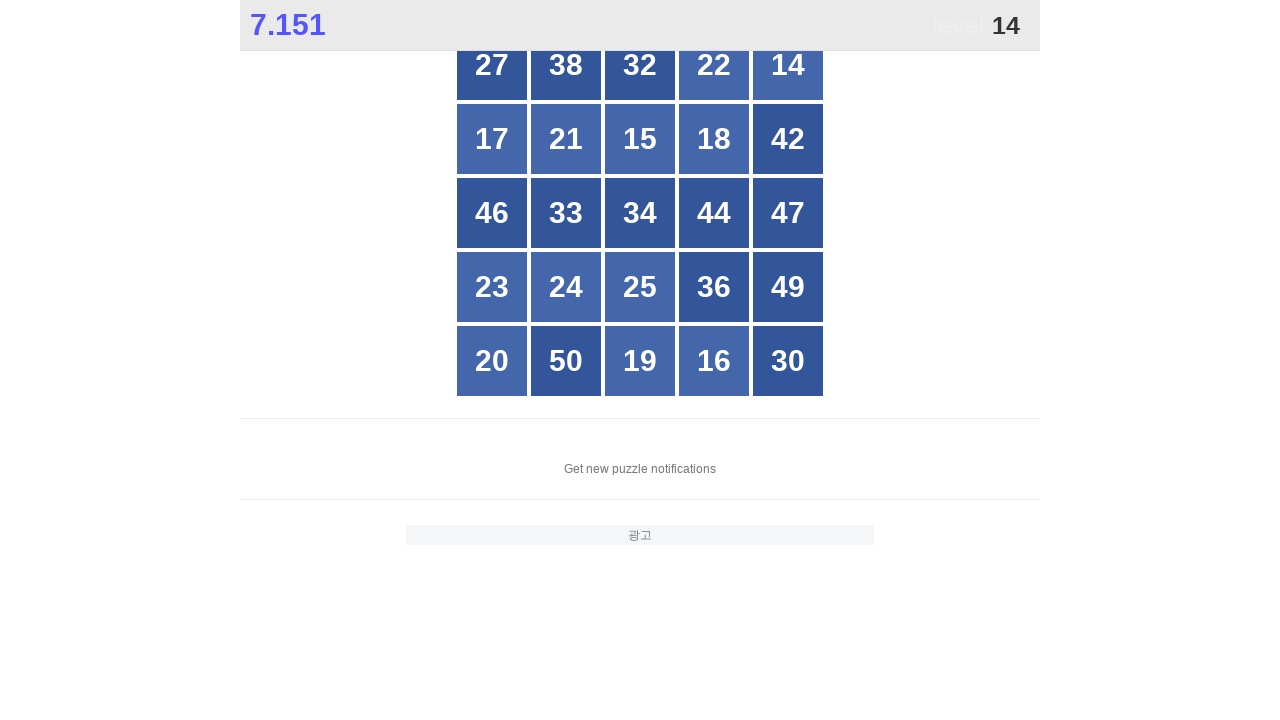

Clicked button with number 14 at (788, 65) on xpath=//*[@id="grid"]/div[*] >> nth=4
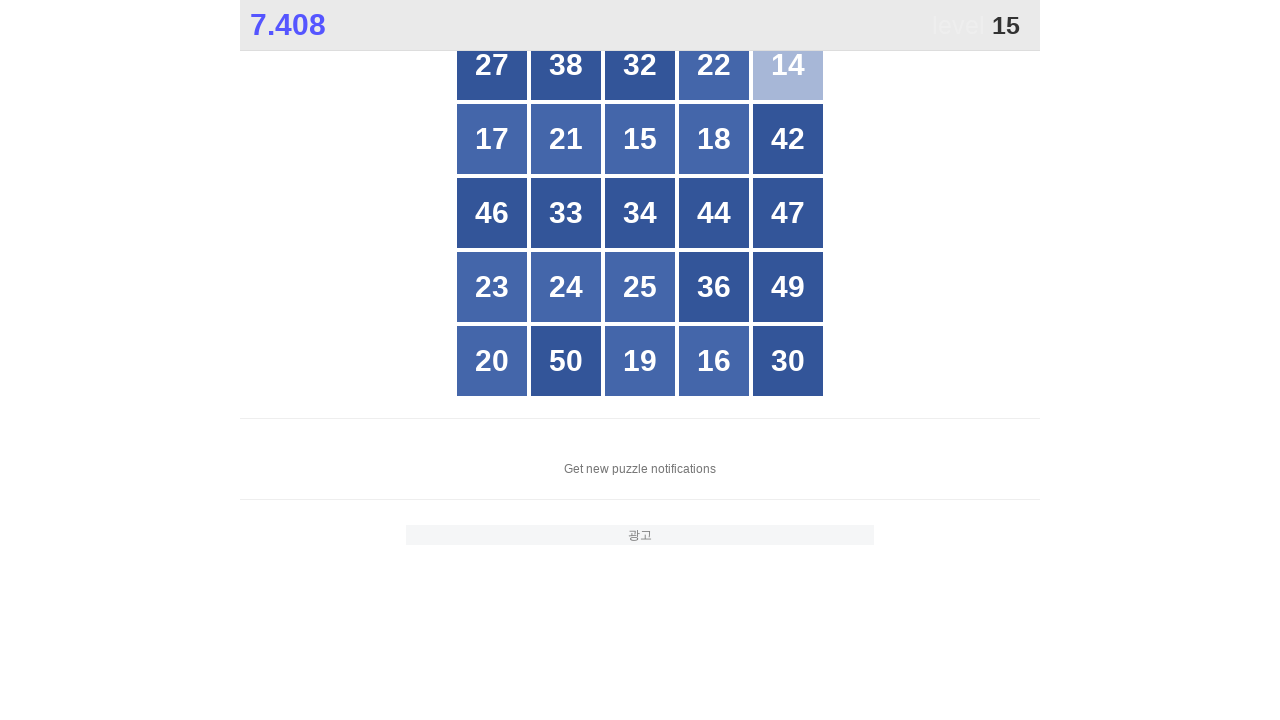

Retrieved all button elements from grid for number 15
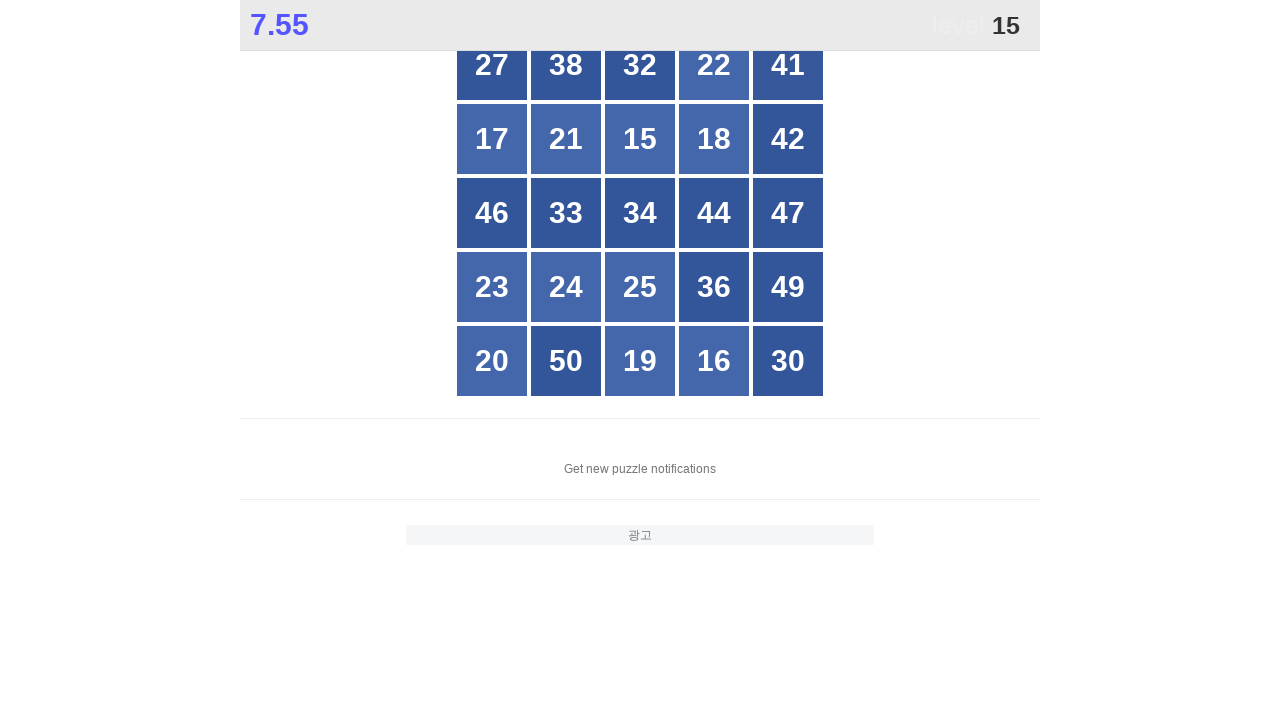

Clicked button with number 15 at (640, 139) on xpath=//*[@id="grid"]/div[*] >> nth=7
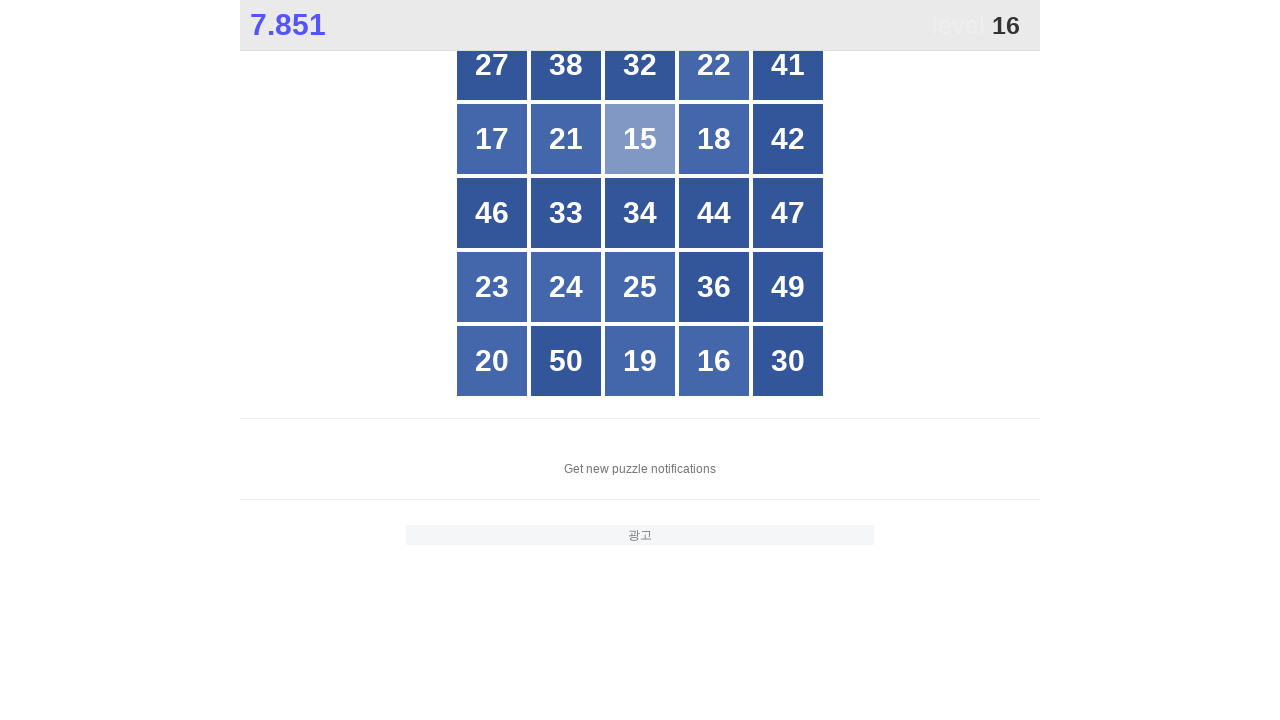

Retrieved all button elements from grid for number 16
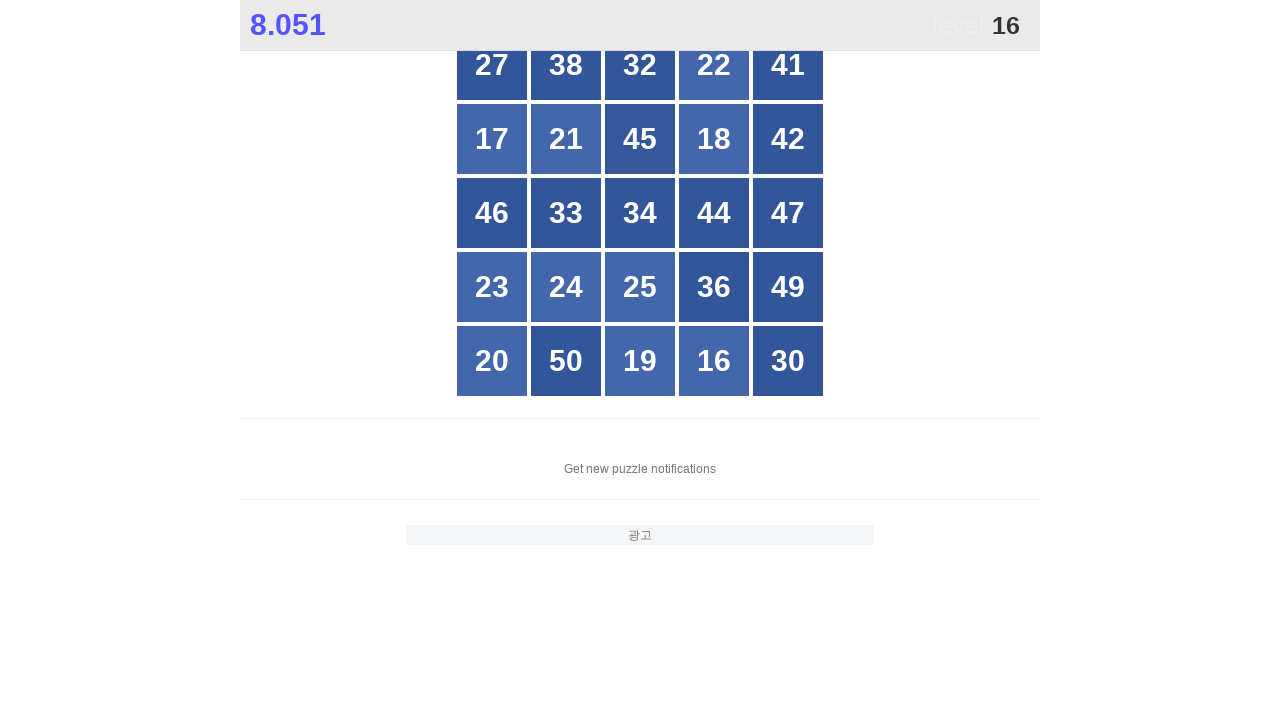

Clicked button with number 16 at (714, 361) on xpath=//*[@id="grid"]/div[*] >> nth=23
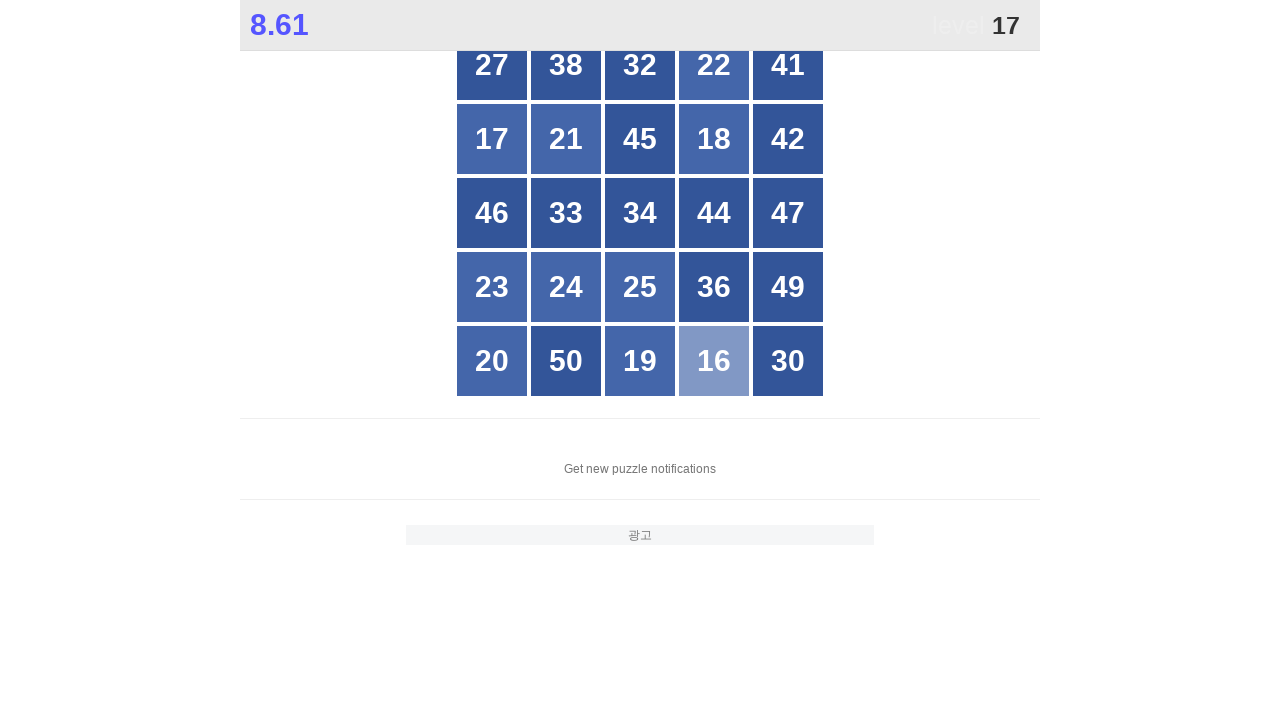

Retrieved all button elements from grid for number 17
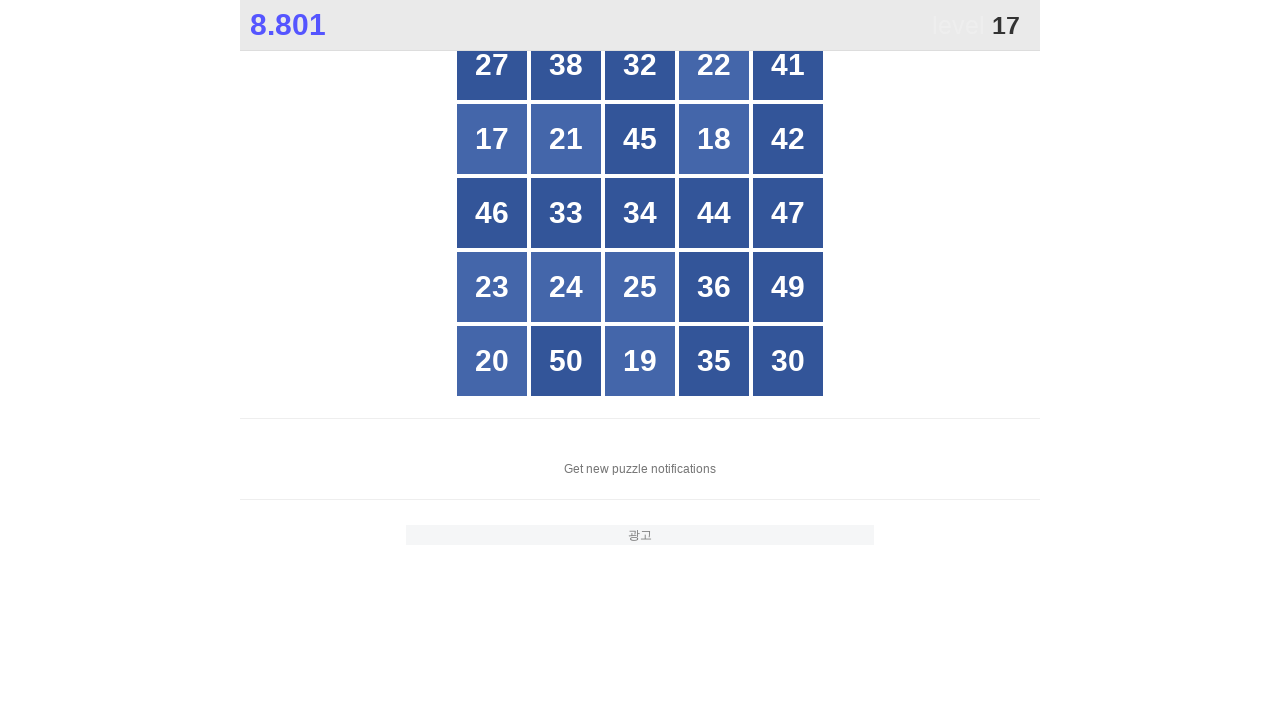

Clicked button with number 17 at (492, 139) on xpath=//*[@id="grid"]/div[*] >> nth=5
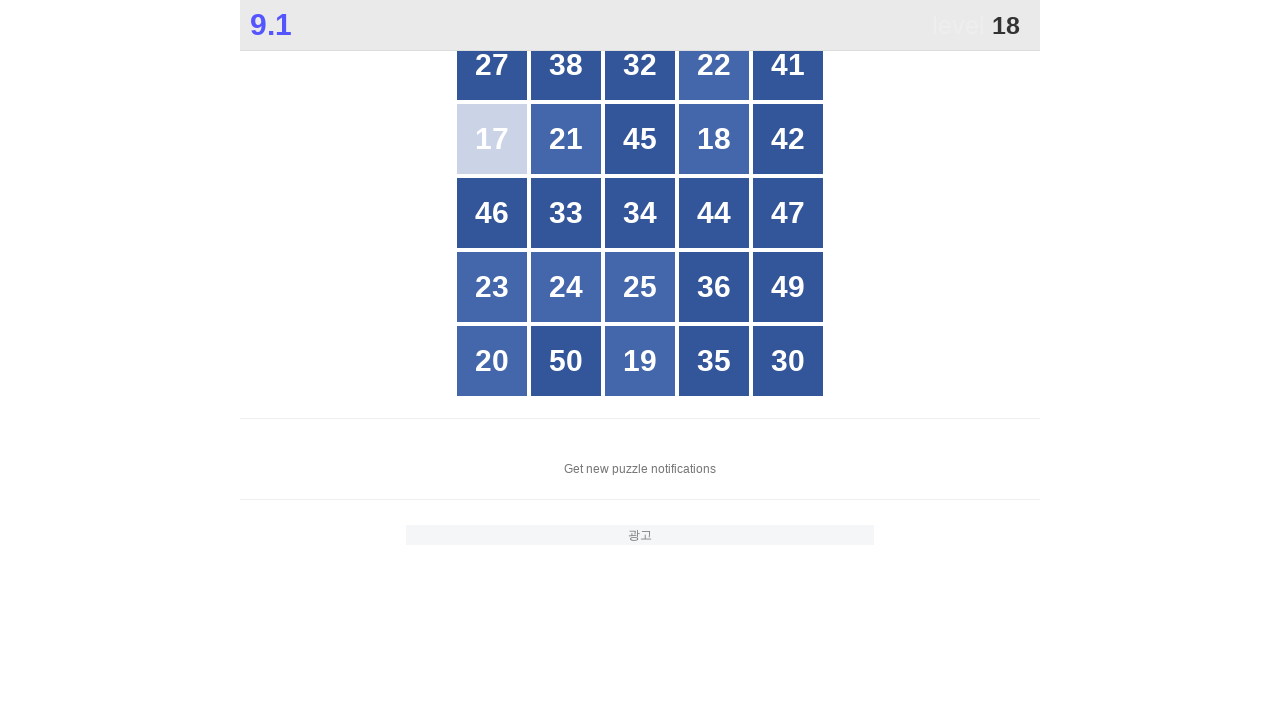

Retrieved all button elements from grid for number 18
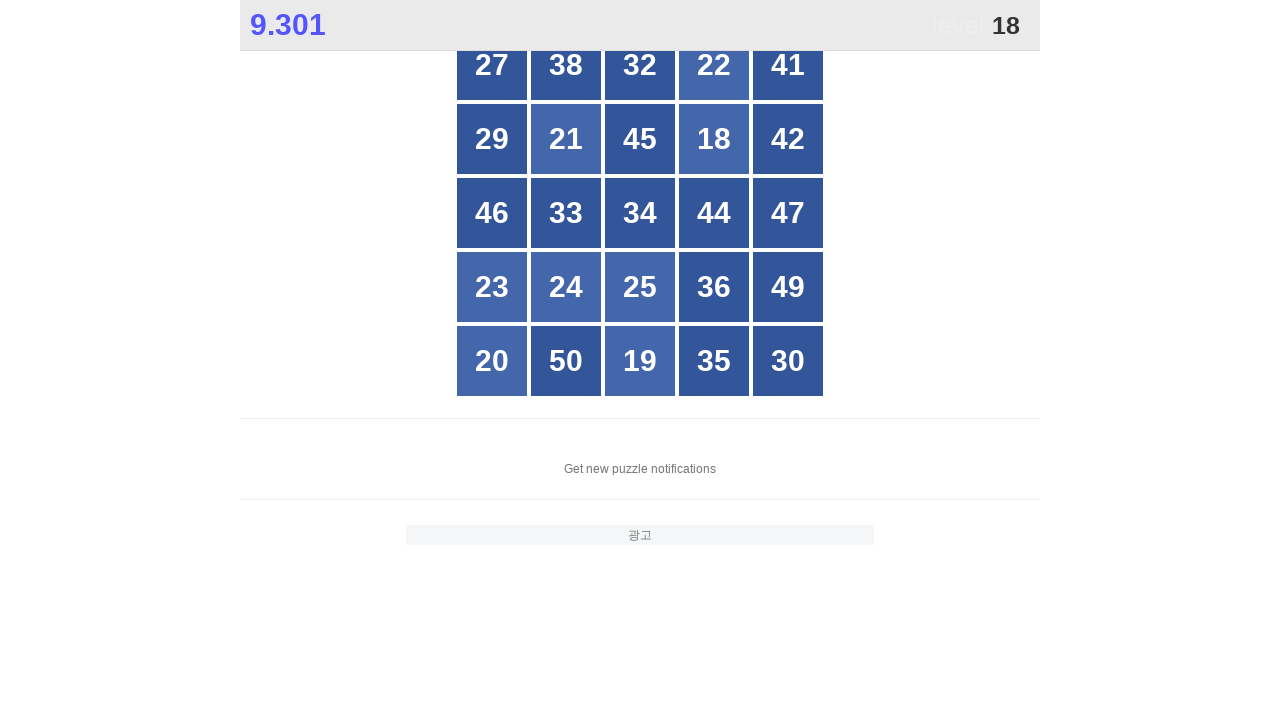

Clicked button with number 18 at (714, 139) on xpath=//*[@id="grid"]/div[*] >> nth=8
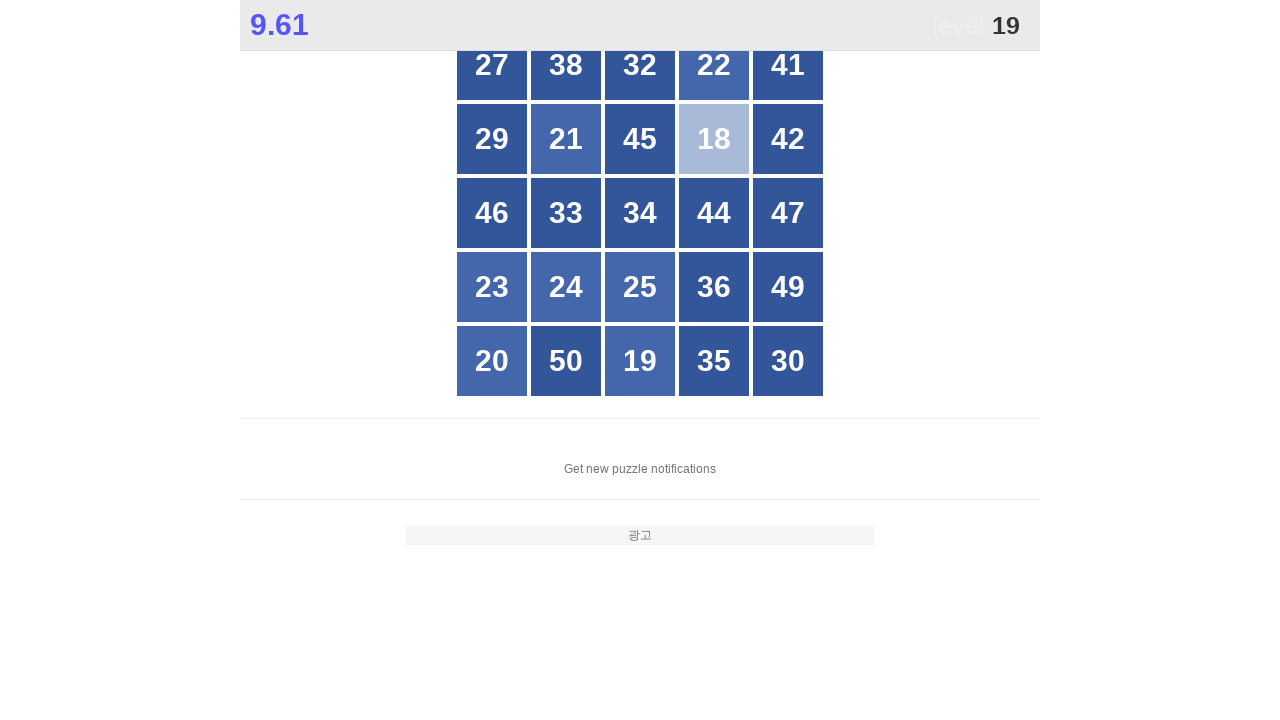

Retrieved all button elements from grid for number 19
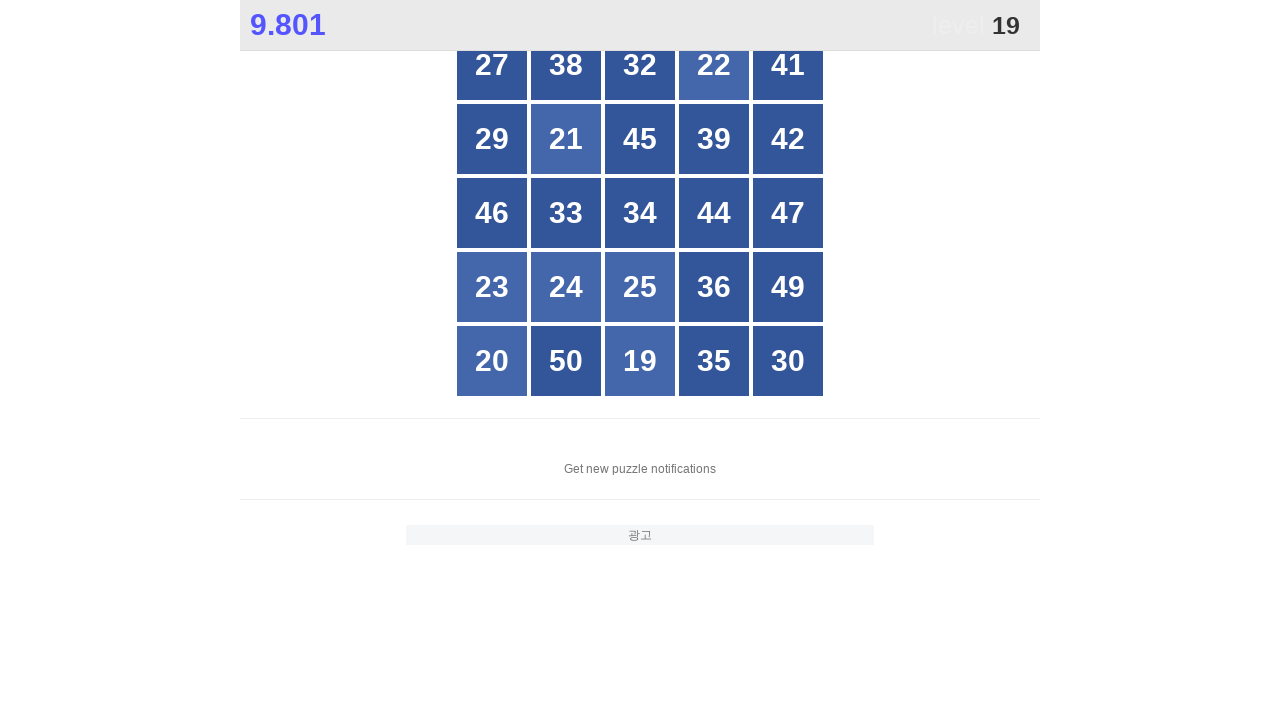

Clicked button with number 19 at (640, 361) on xpath=//*[@id="grid"]/div[*] >> nth=22
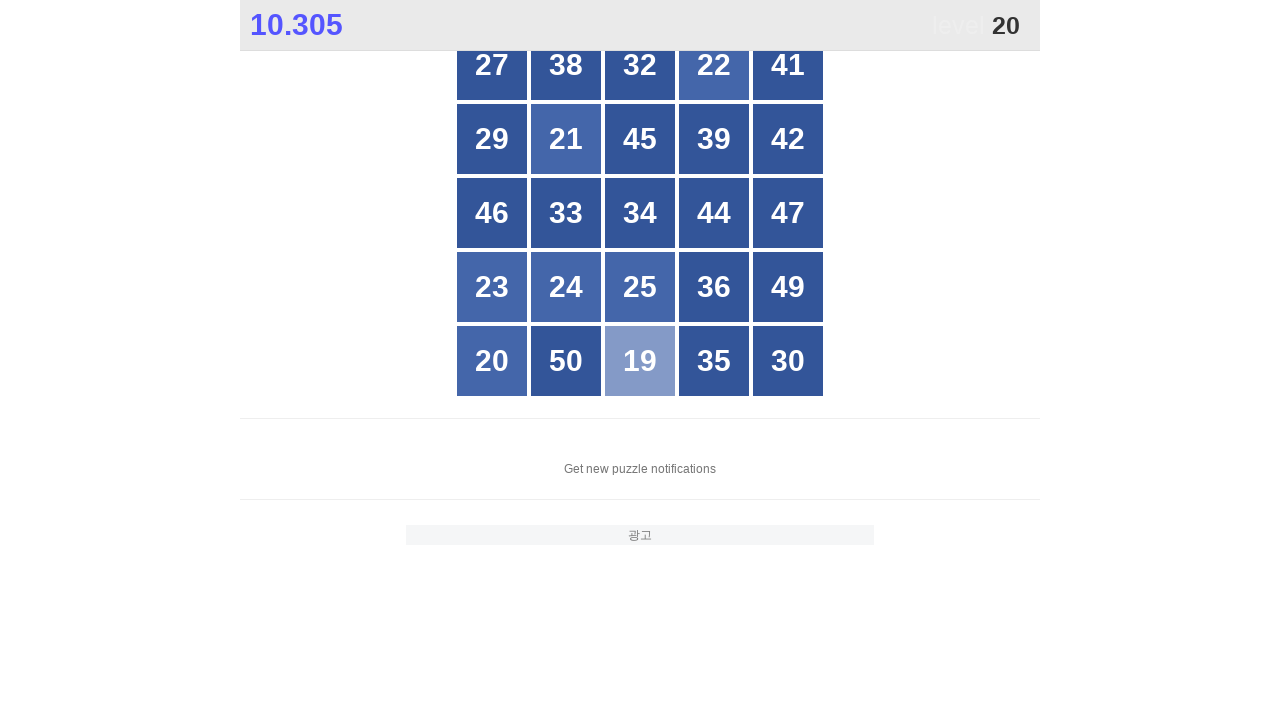

Retrieved all button elements from grid for number 20
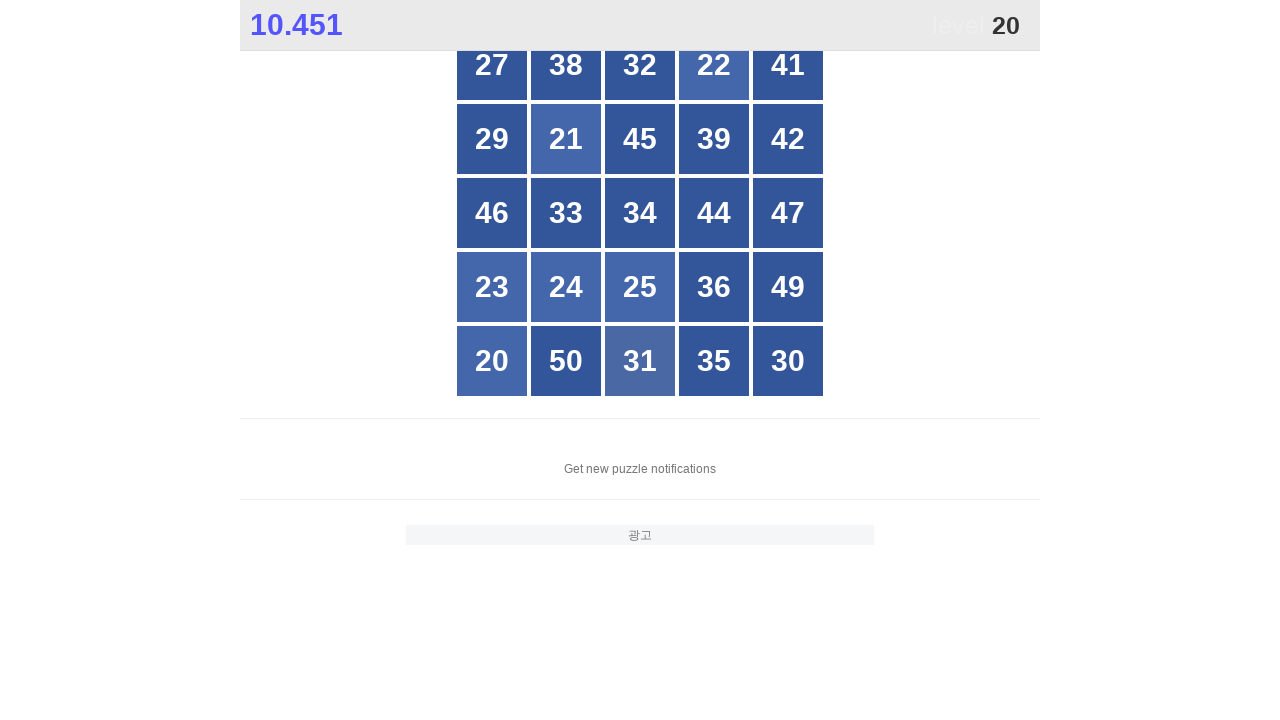

Clicked button with number 20 at (492, 361) on xpath=//*[@id="grid"]/div[*] >> nth=20
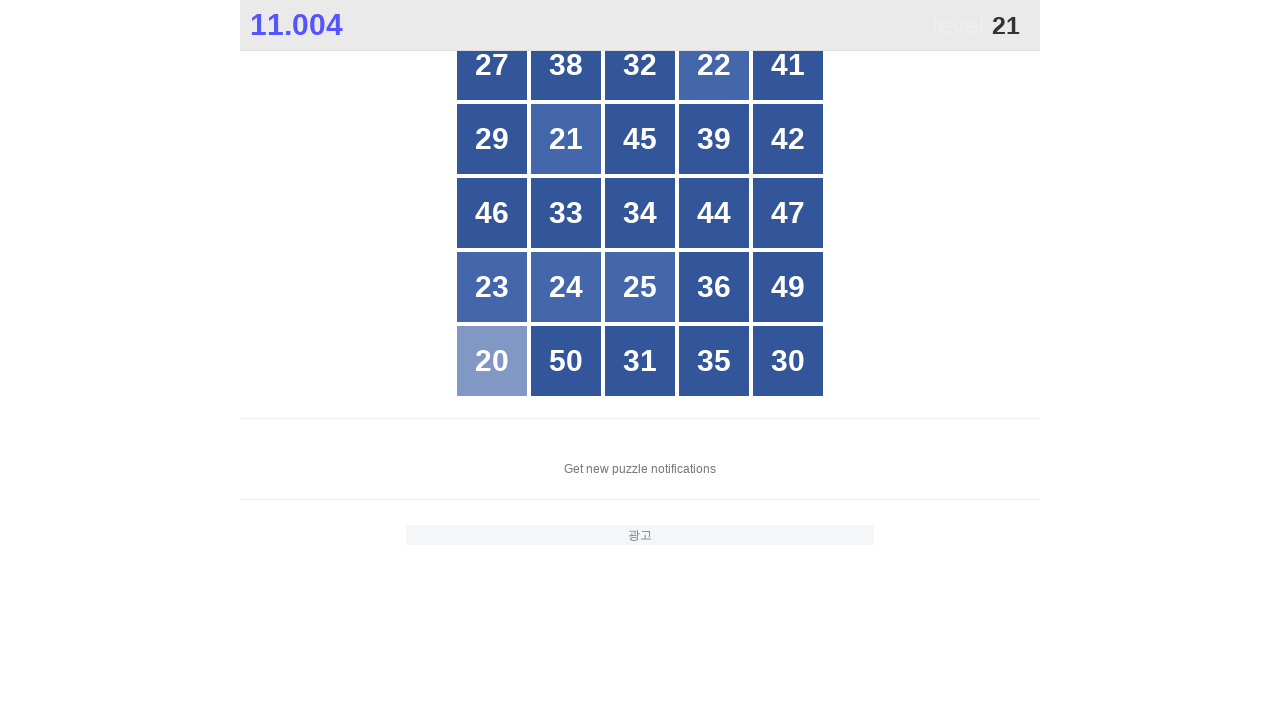

Retrieved all button elements from grid for number 21
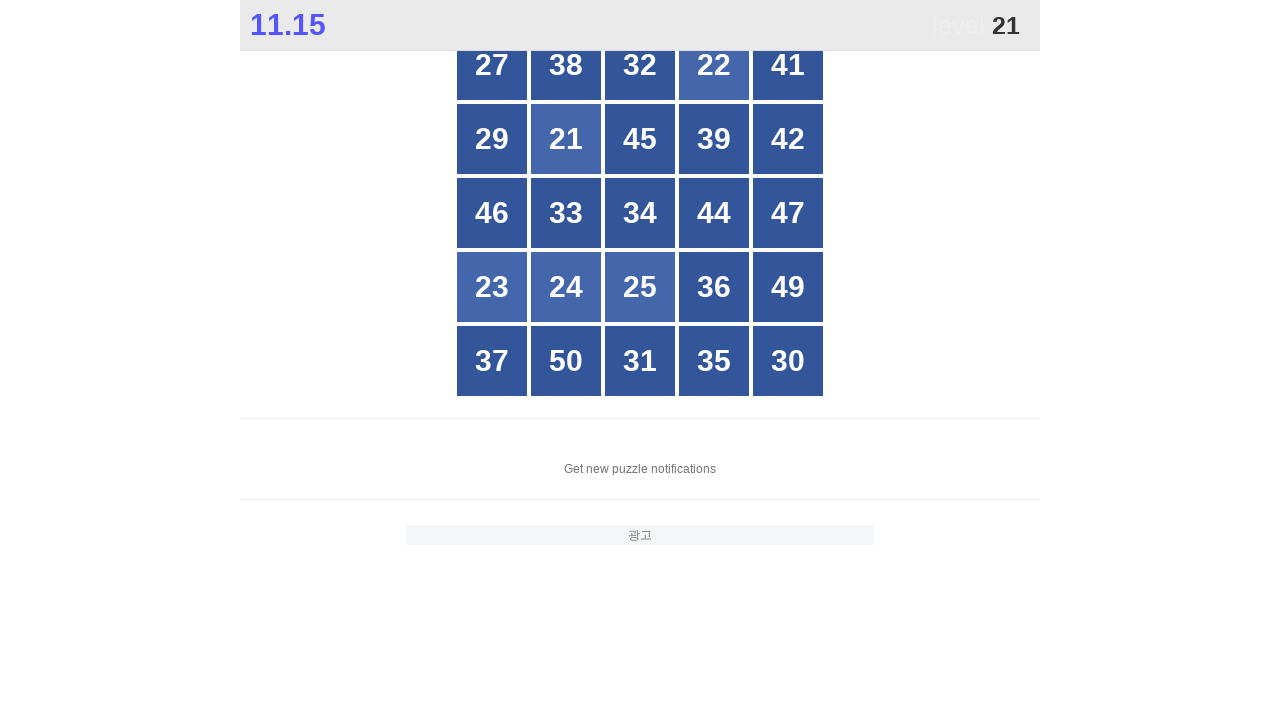

Clicked button with number 21 at (566, 139) on xpath=//*[@id="grid"]/div[*] >> nth=6
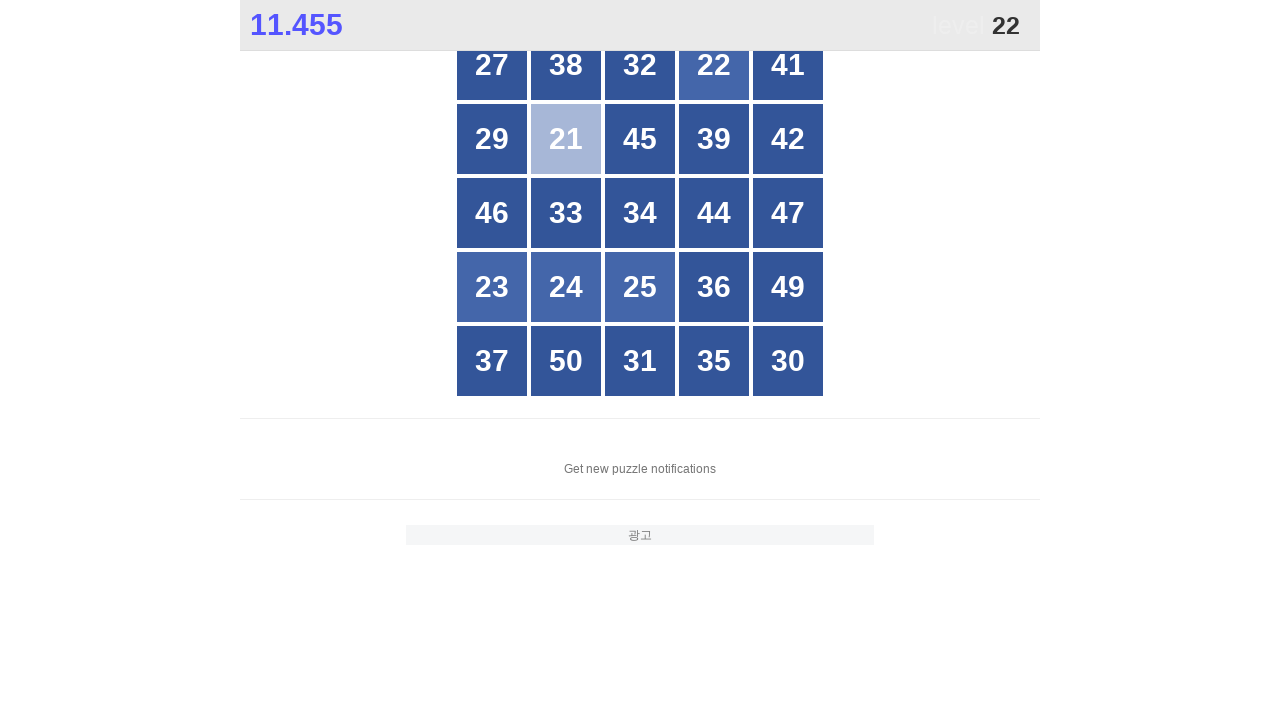

Retrieved all button elements from grid for number 22
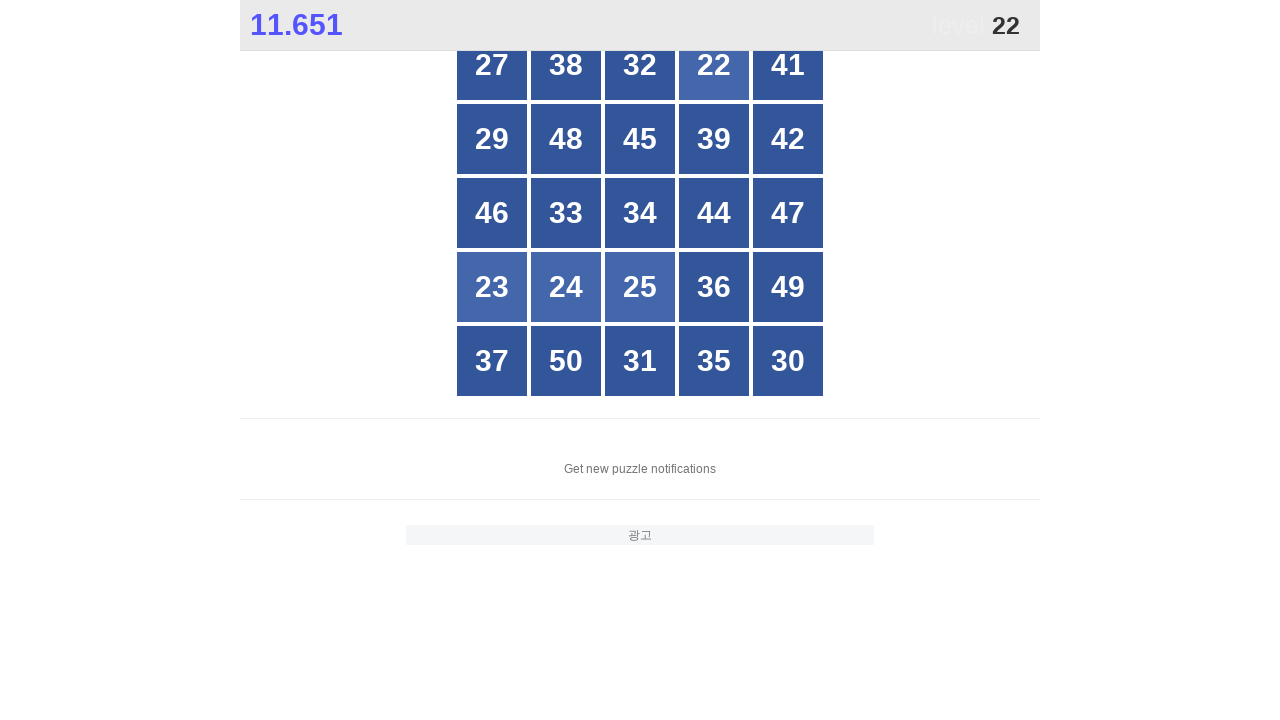

Clicked button with number 22 at (714, 65) on xpath=//*[@id="grid"]/div[*] >> nth=3
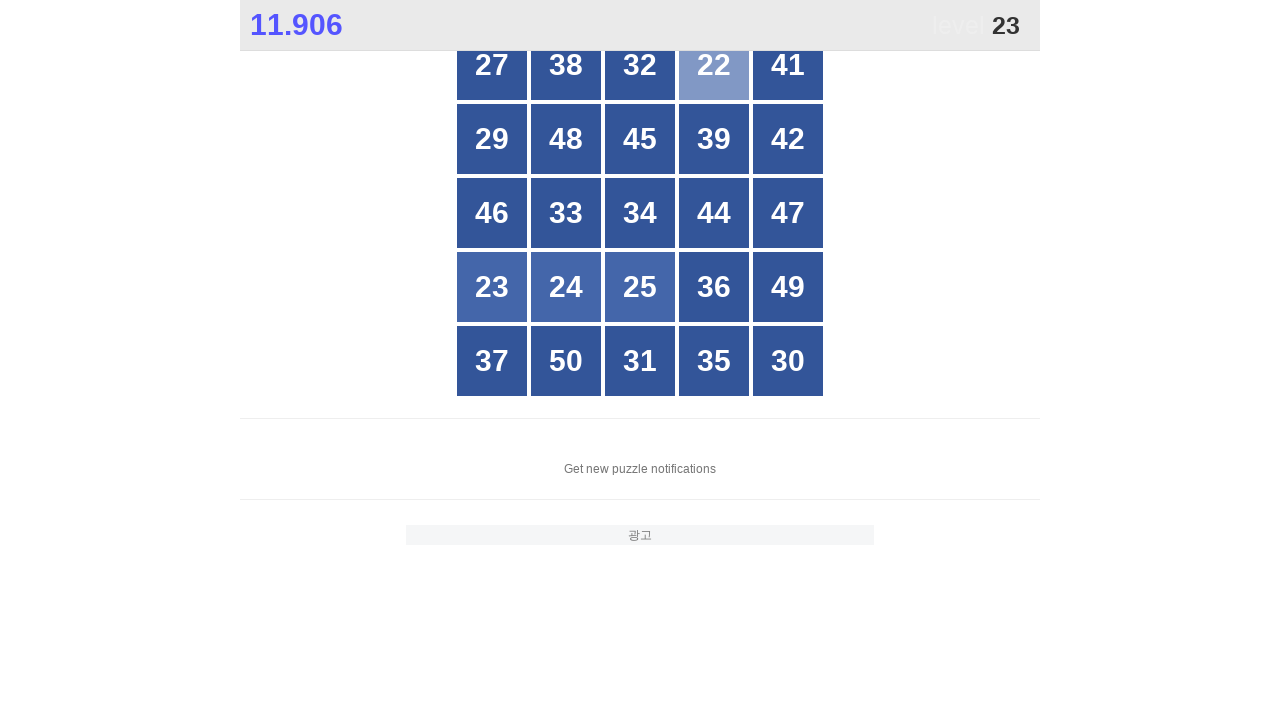

Retrieved all button elements from grid for number 23
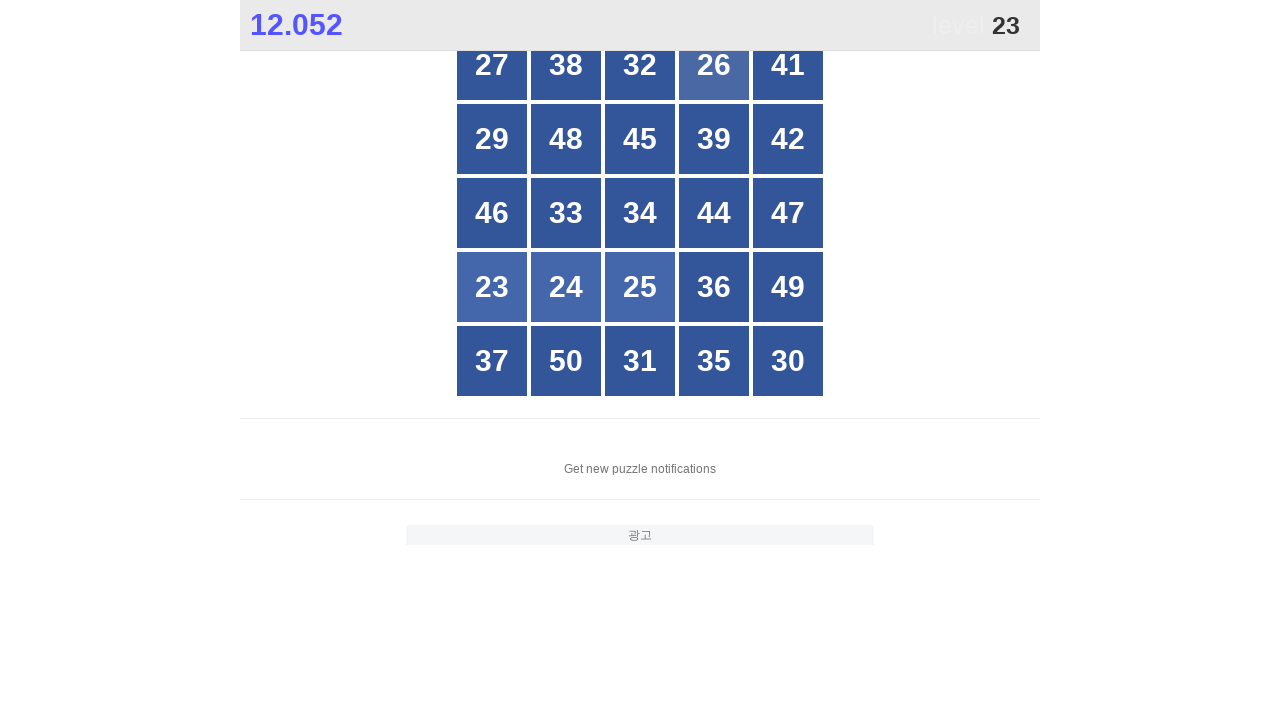

Clicked button with number 23 at (492, 287) on xpath=//*[@id="grid"]/div[*] >> nth=15
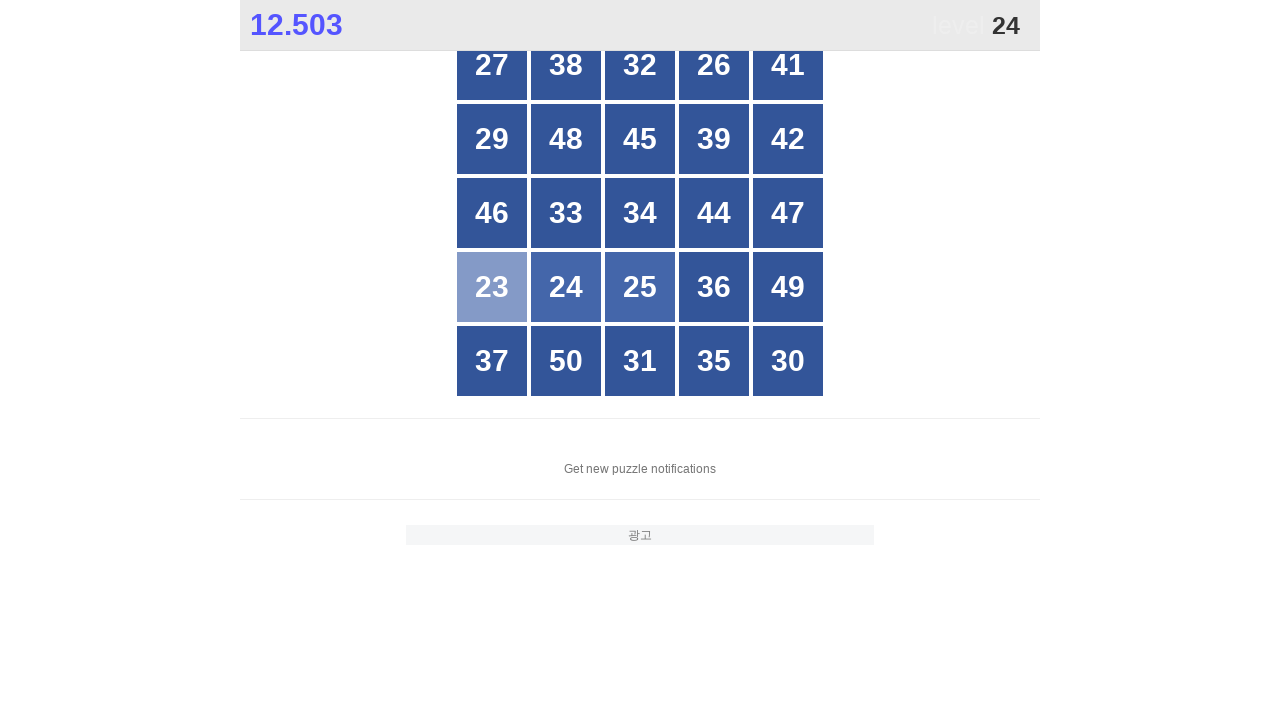

Retrieved all button elements from grid for number 24
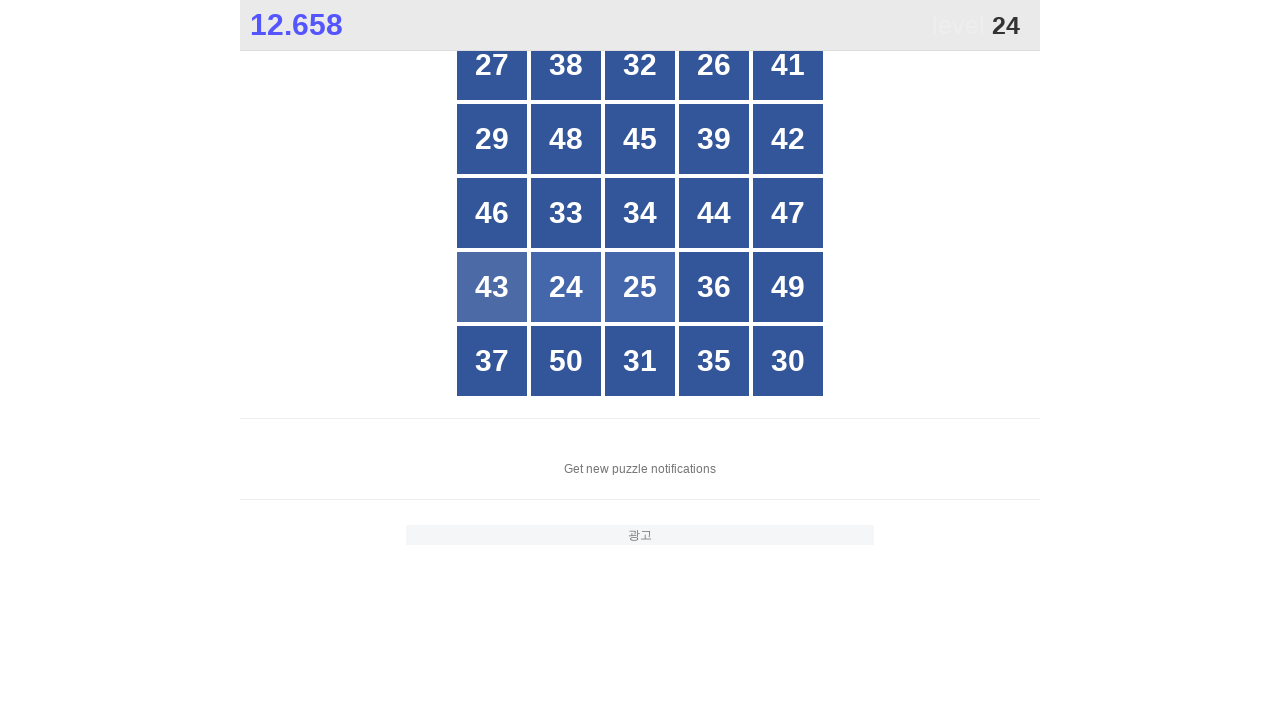

Clicked button with number 24 at (566, 287) on xpath=//*[@id="grid"]/div[*] >> nth=16
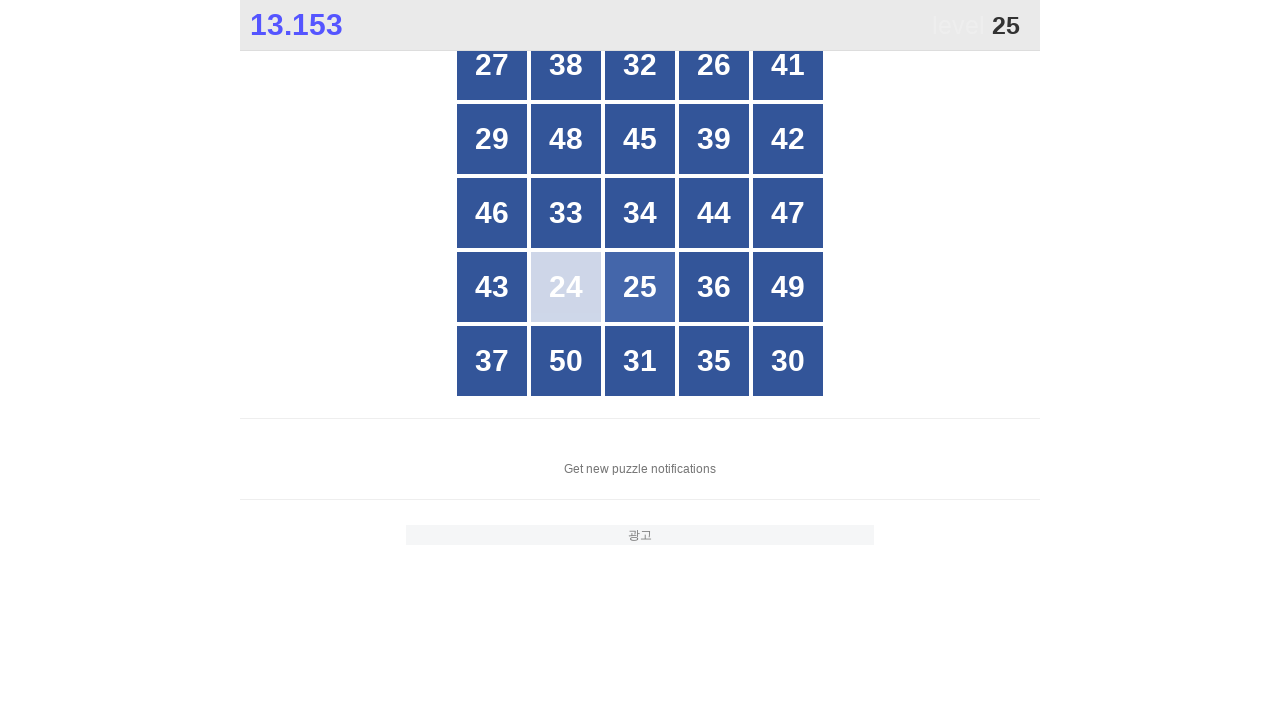

Retrieved all button elements from grid for number 25
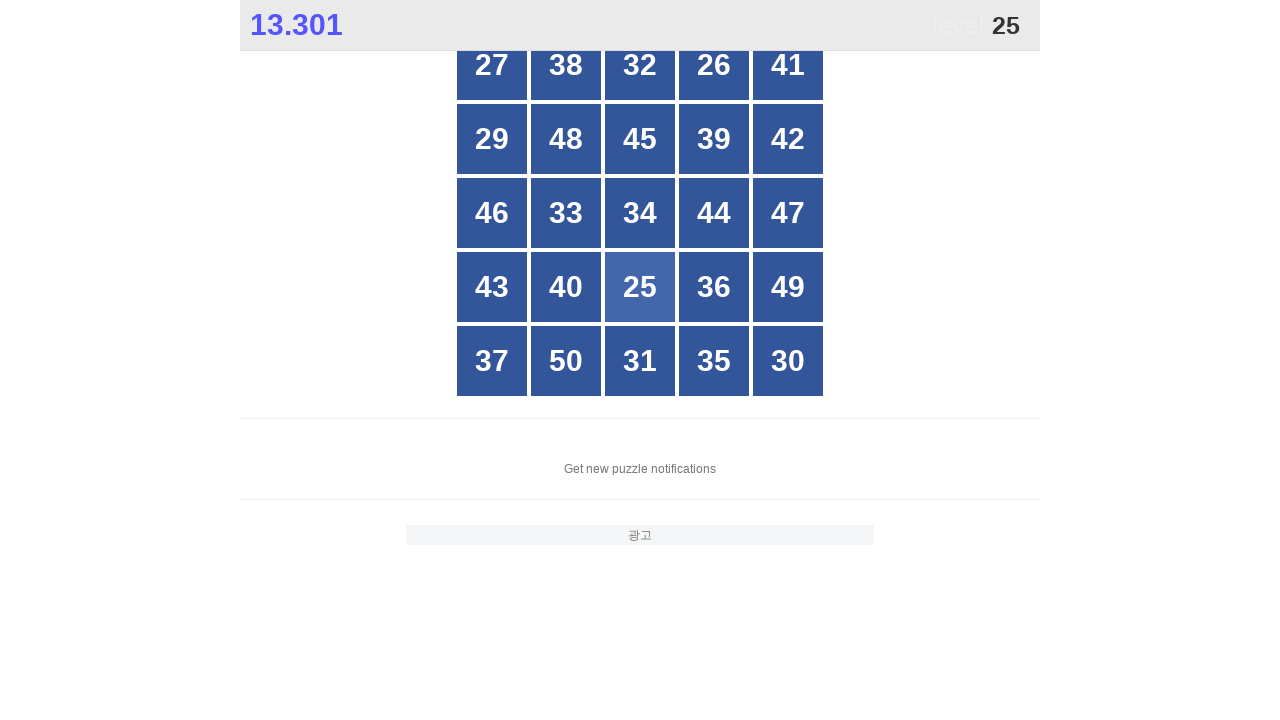

Clicked button with number 25 at (640, 287) on xpath=//*[@id="grid"]/div[*] >> nth=17
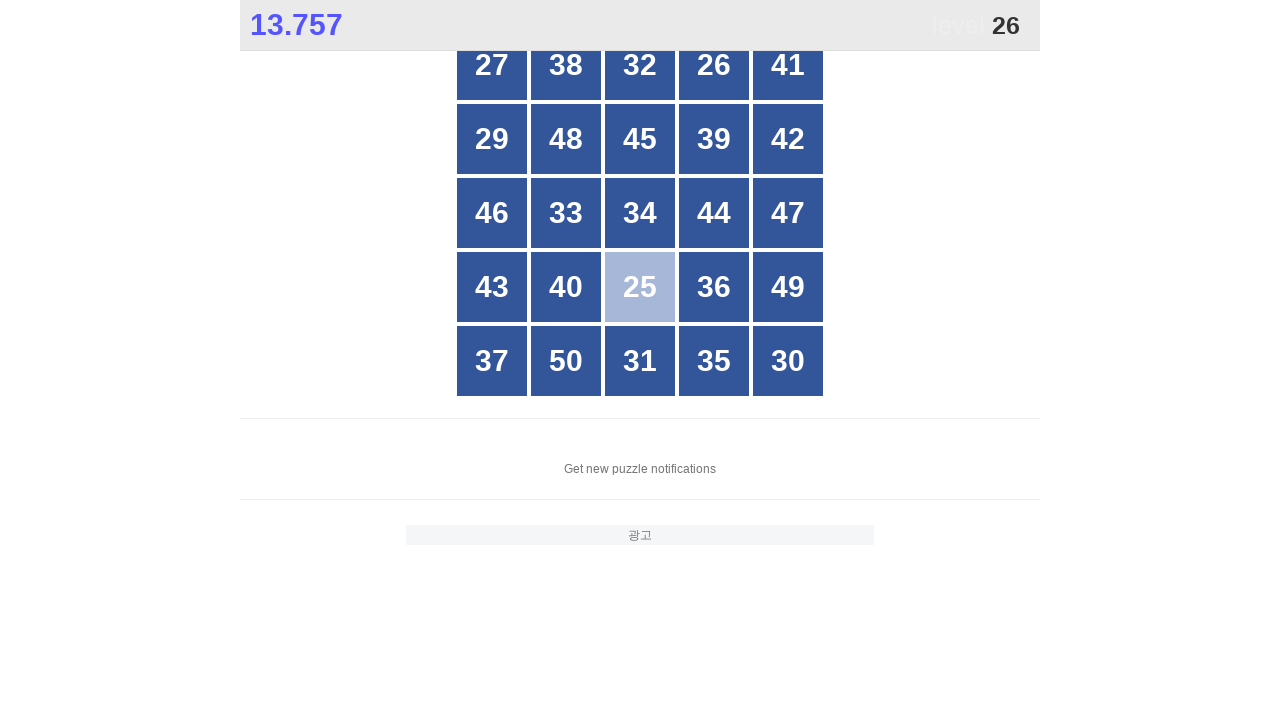

Retrieved all button elements from grid for number 26
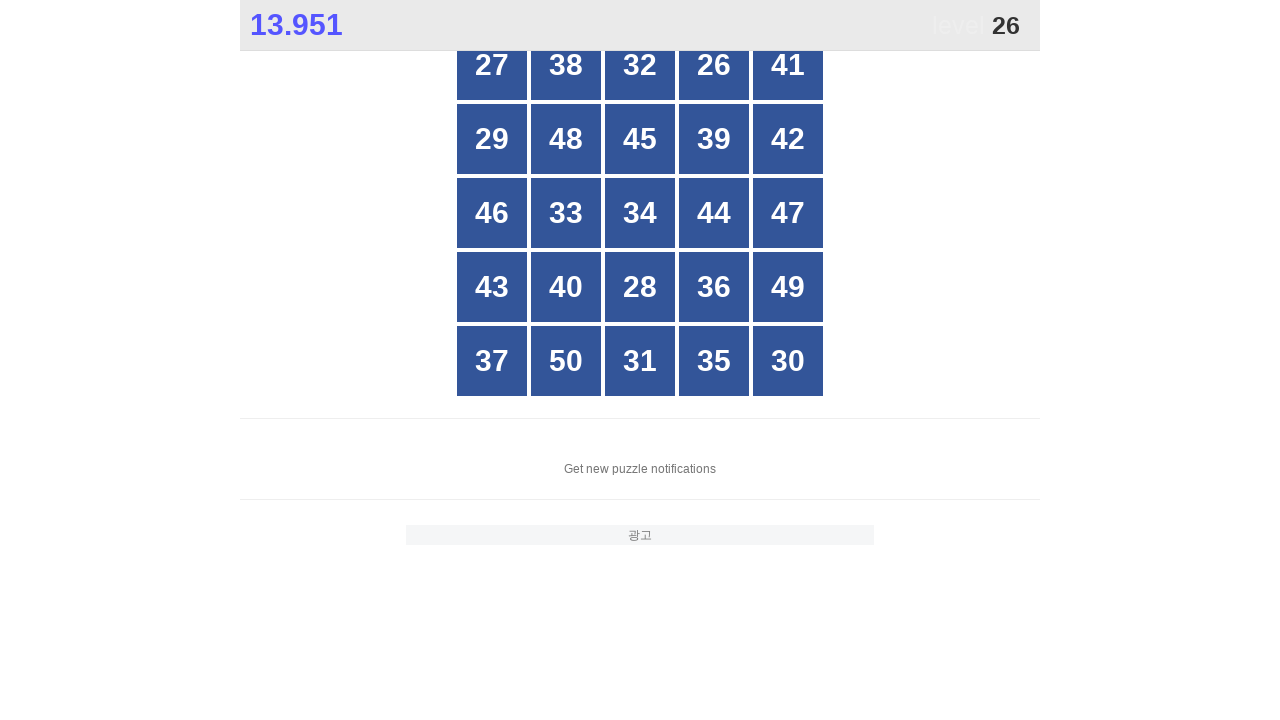

Clicked button with number 26 at (714, 65) on xpath=//*[@id="grid"]/div[*] >> nth=3
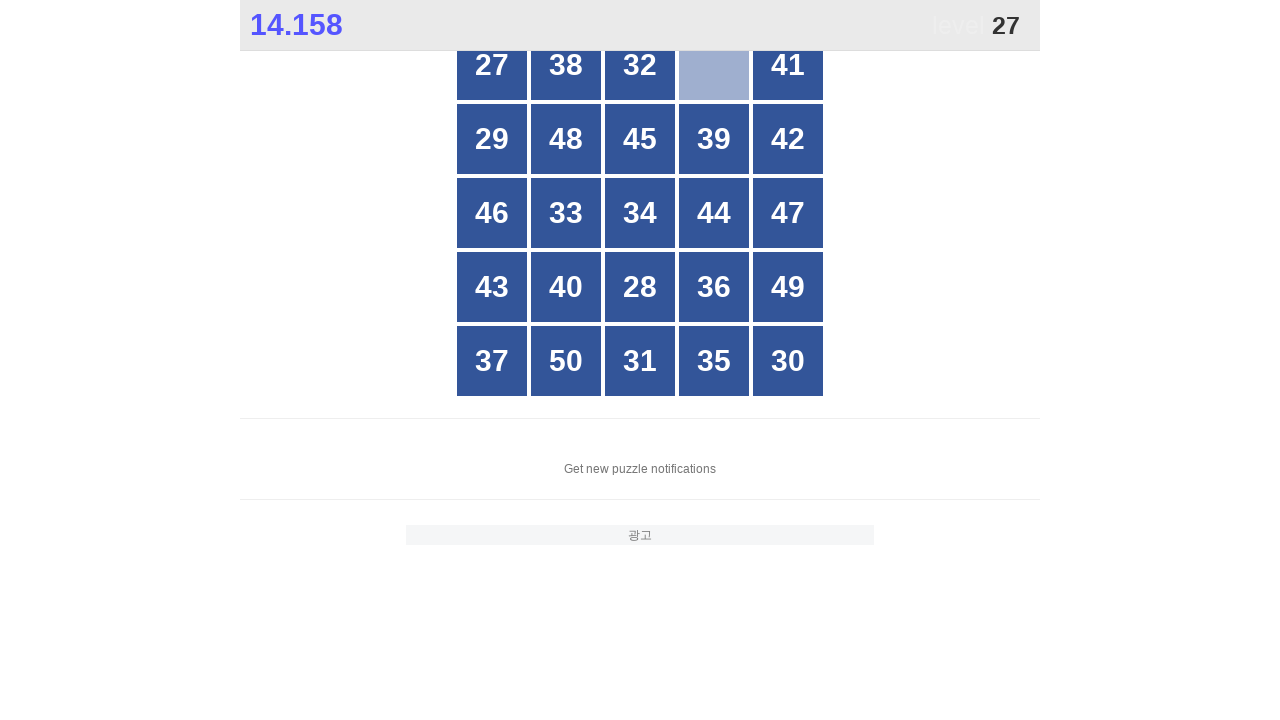

Retrieved all button elements from grid for number 27
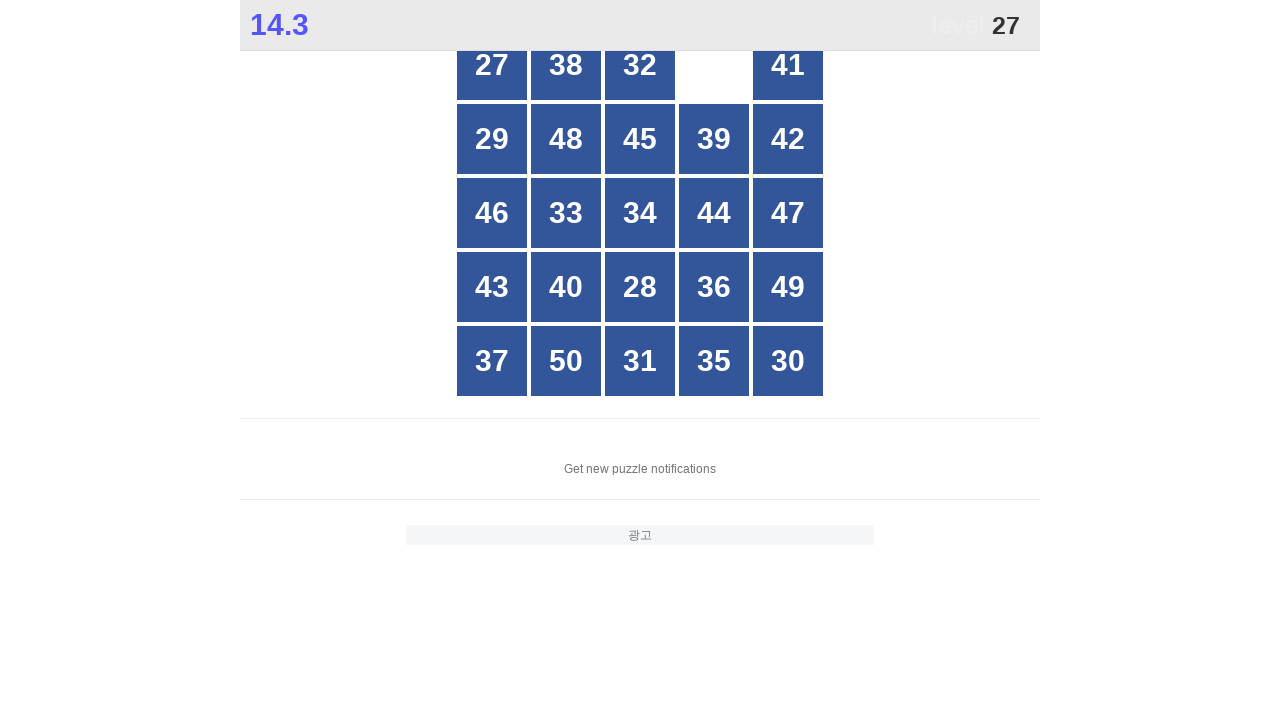

Clicked button with number 27 at (492, 65) on xpath=//*[@id="grid"]/div[*] >> nth=0
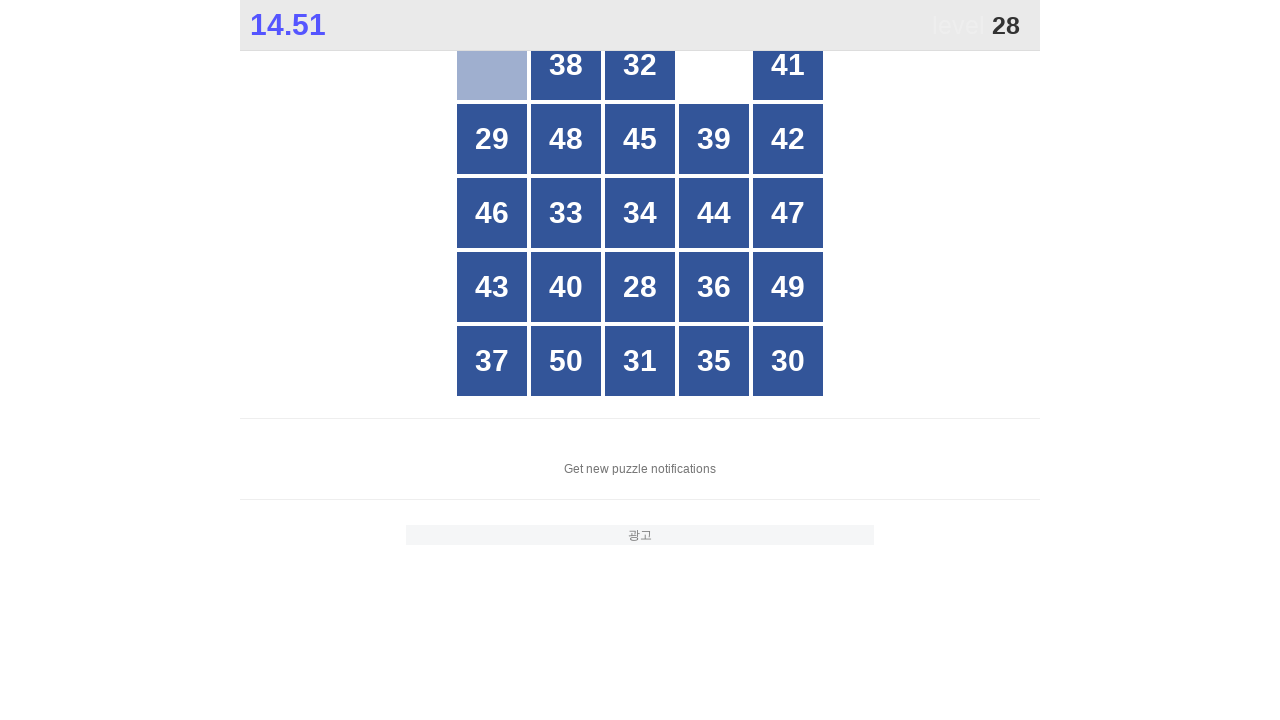

Retrieved all button elements from grid for number 28
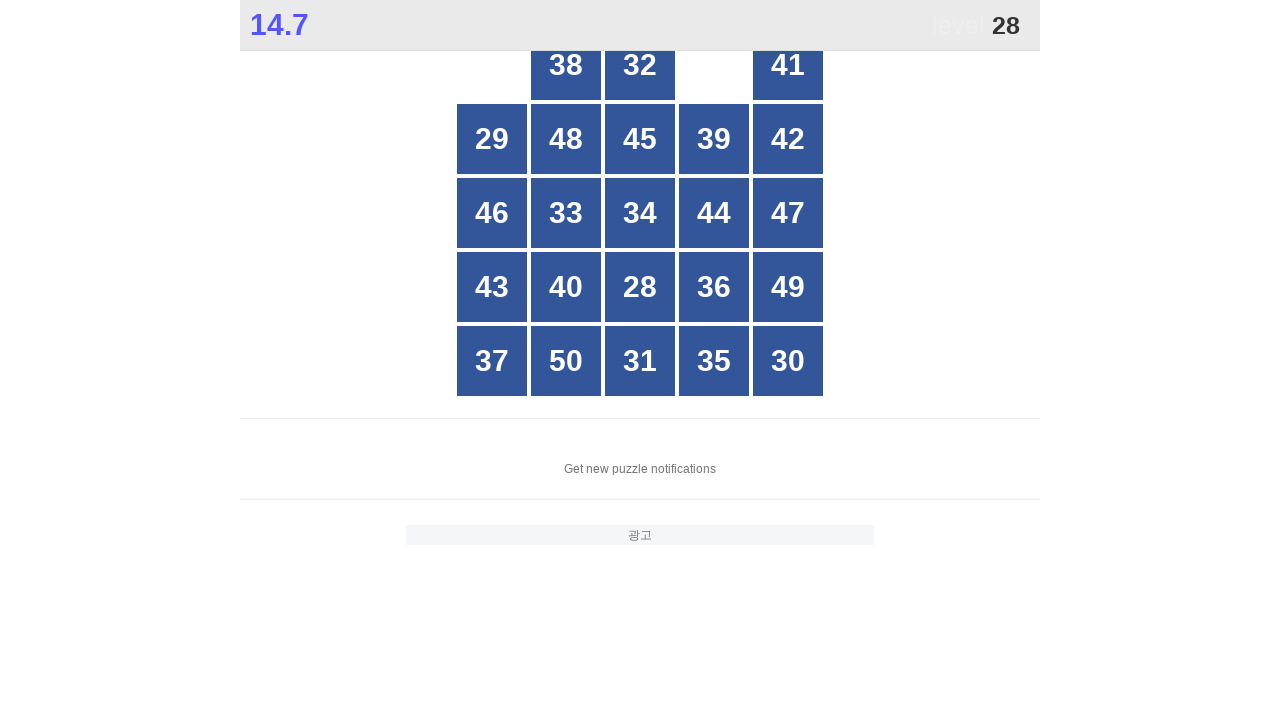

Clicked button with number 28 at (640, 287) on xpath=//*[@id="grid"]/div[*] >> nth=15
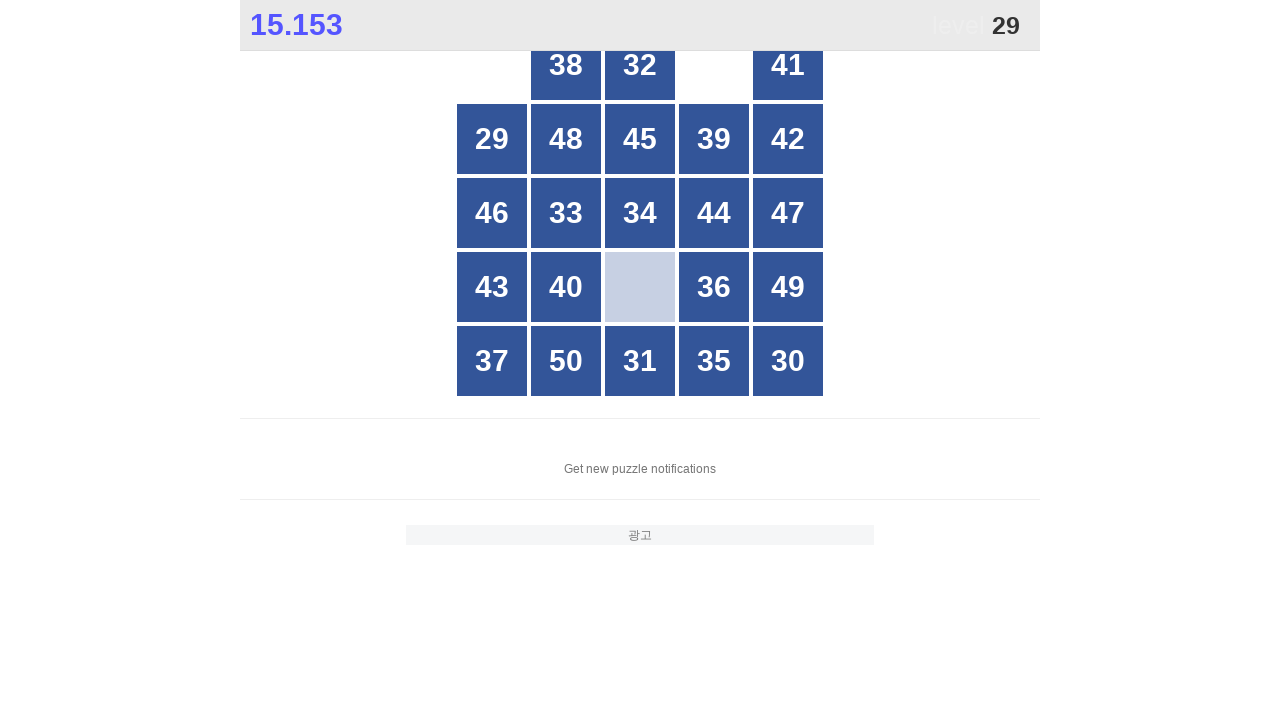

Retrieved all button elements from grid for number 29
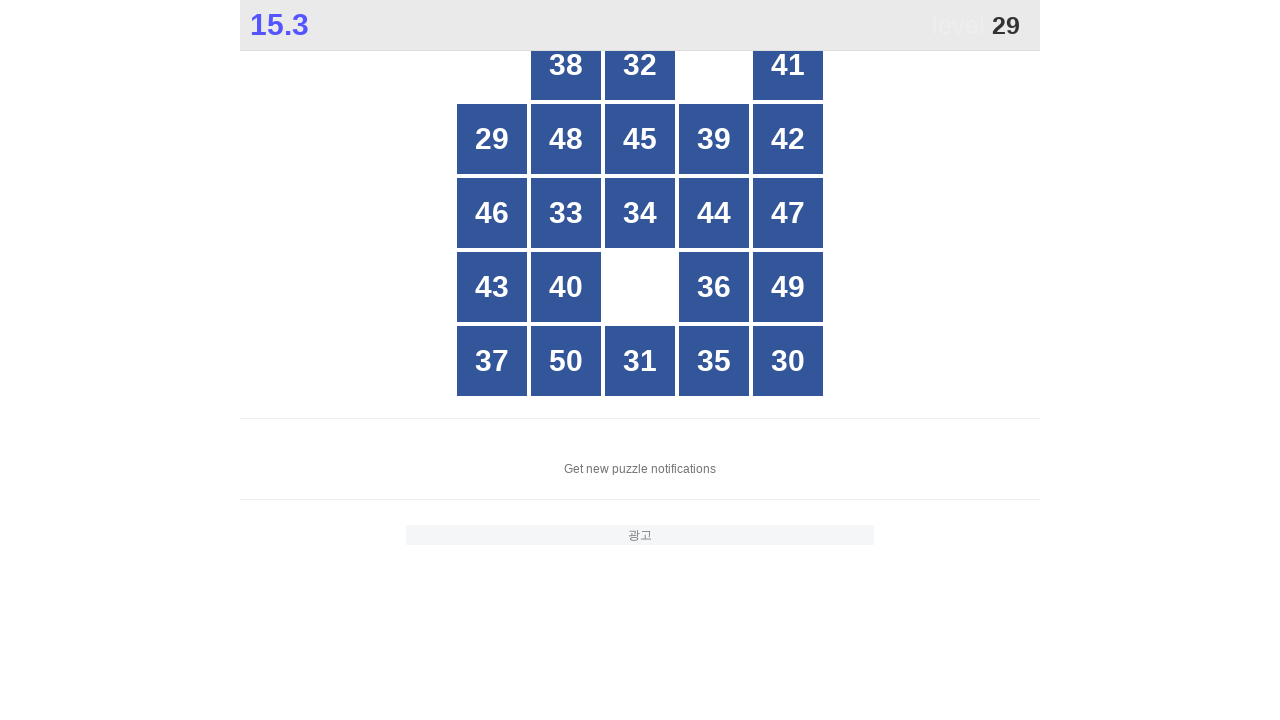

Clicked button with number 29 at (492, 139) on xpath=//*[@id="grid"]/div[*] >> nth=3
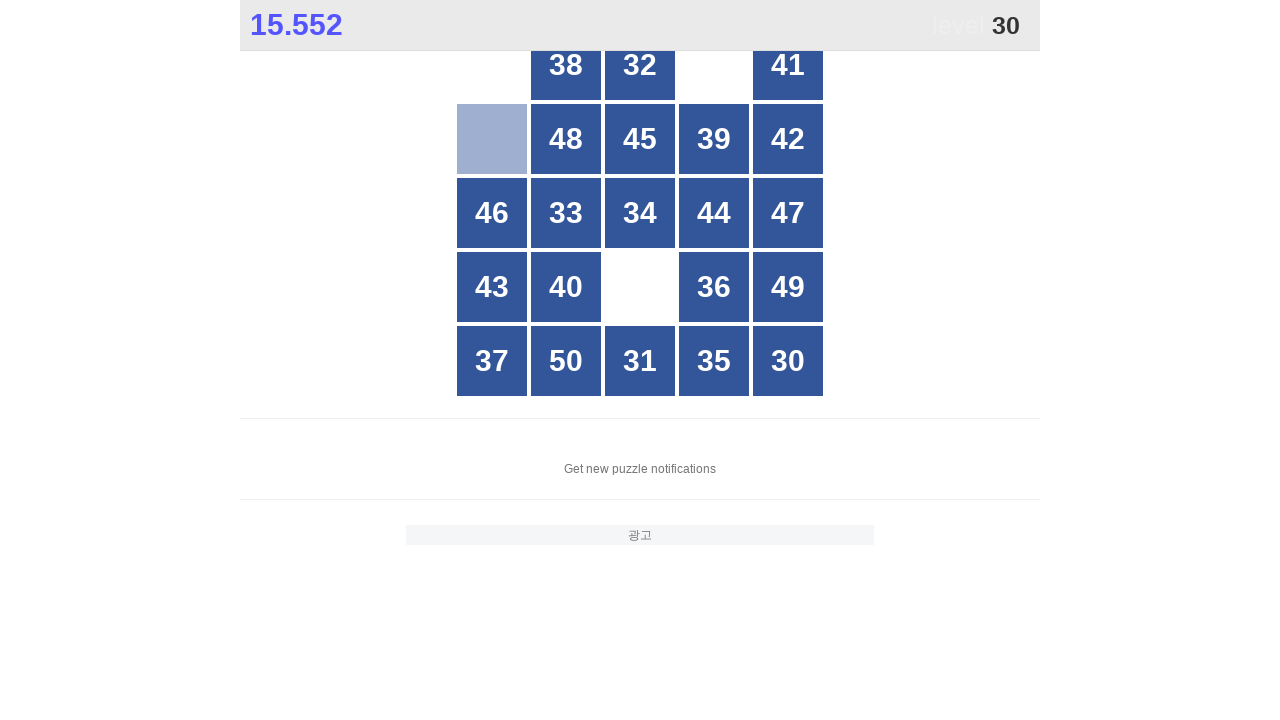

Retrieved all button elements from grid for number 30
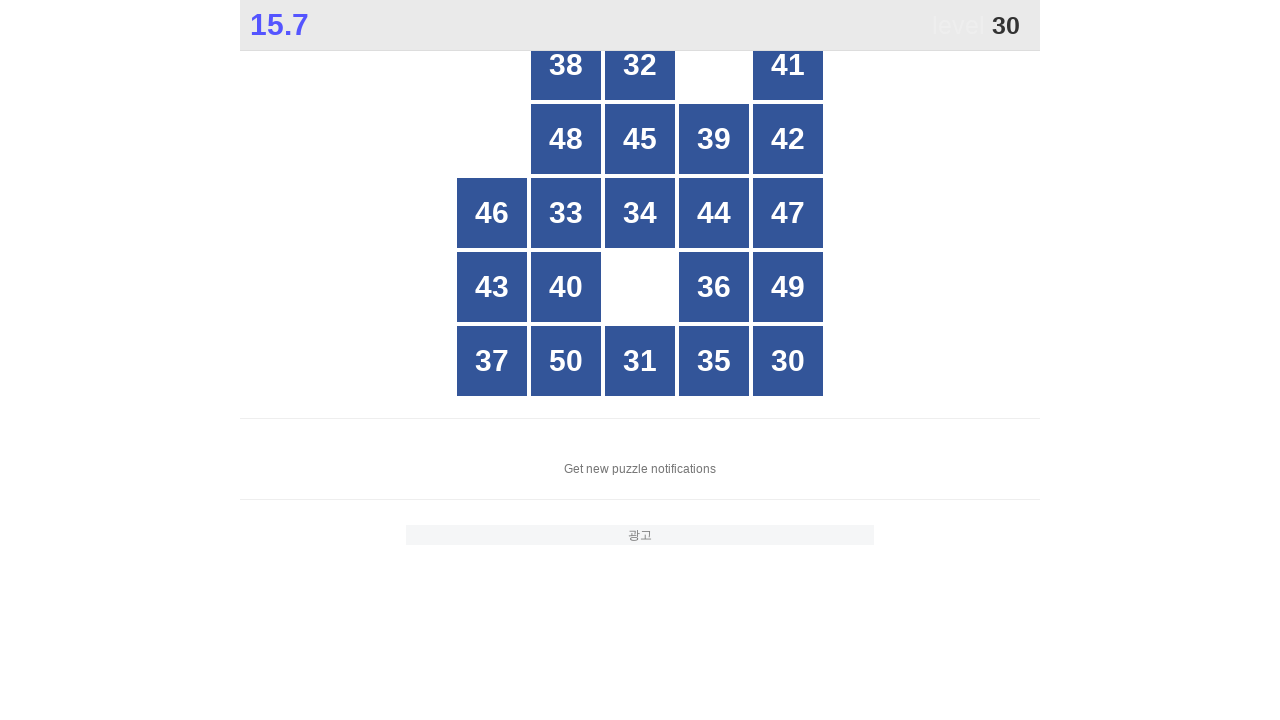

Clicked button with number 30 at (788, 361) on xpath=//*[@id="grid"]/div[*] >> nth=20
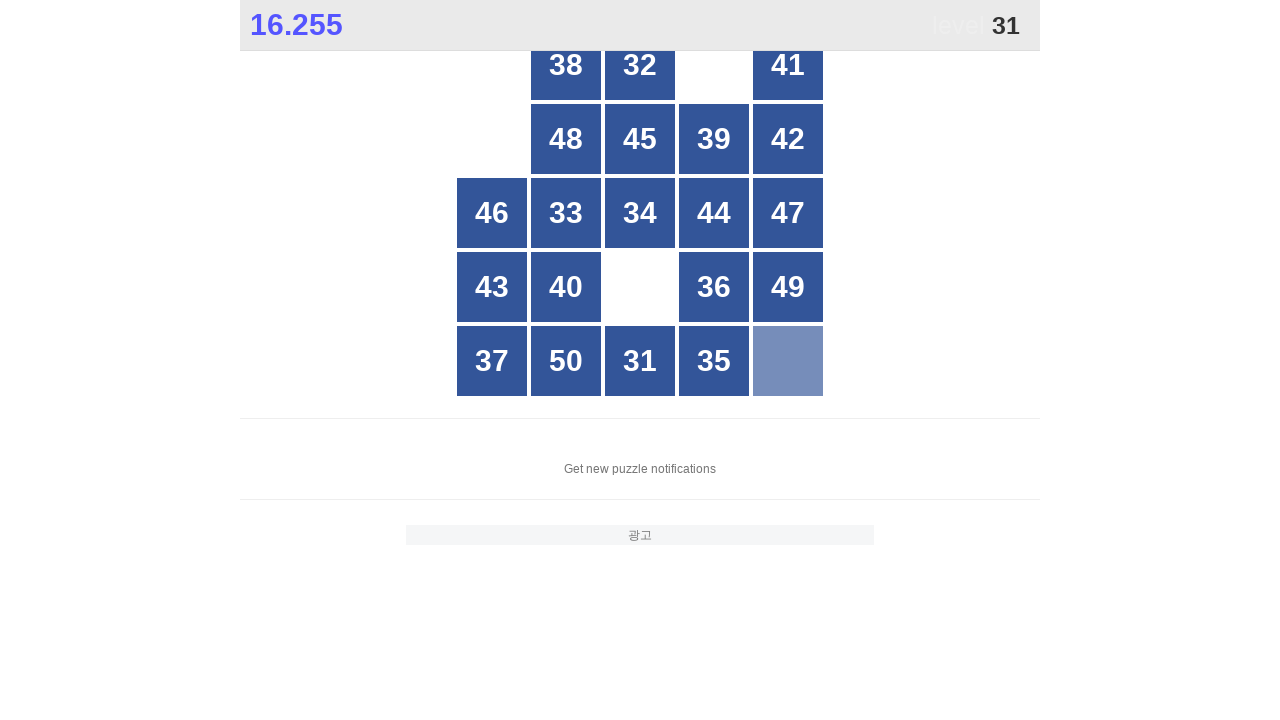

Retrieved all button elements from grid for number 31
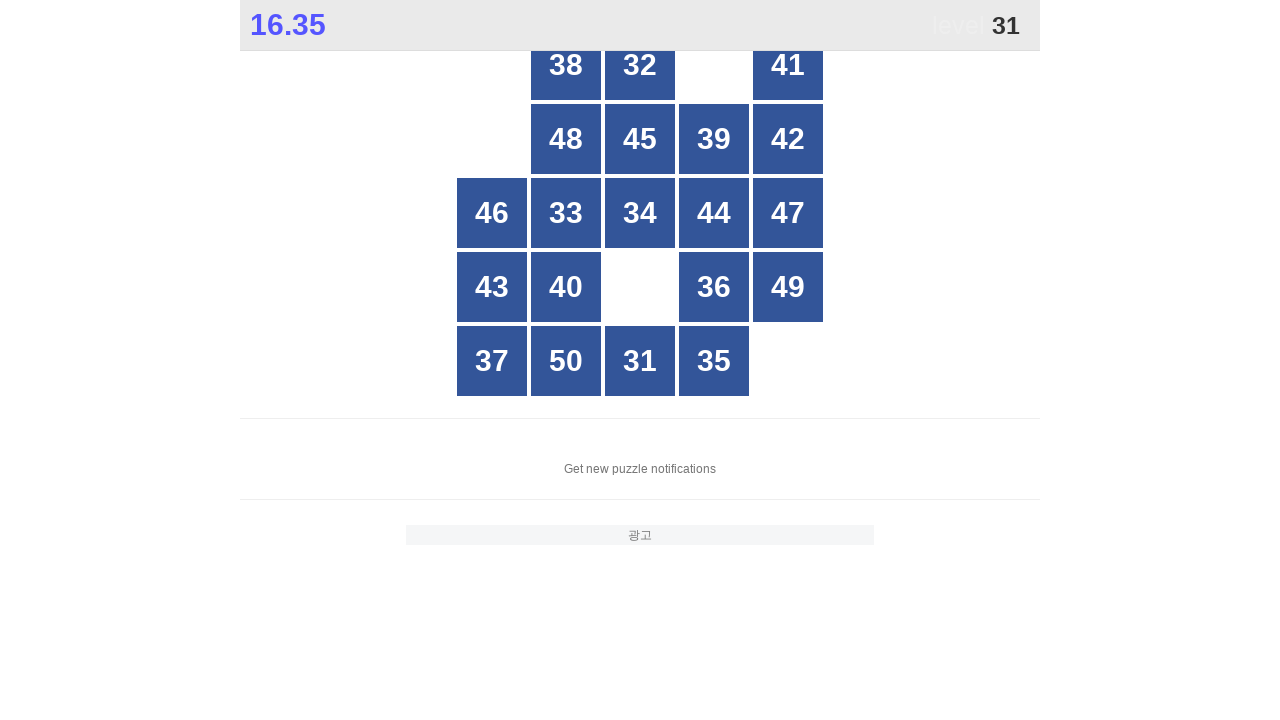

Clicked button with number 31 at (640, 361) on xpath=//*[@id="grid"]/div[*] >> nth=18
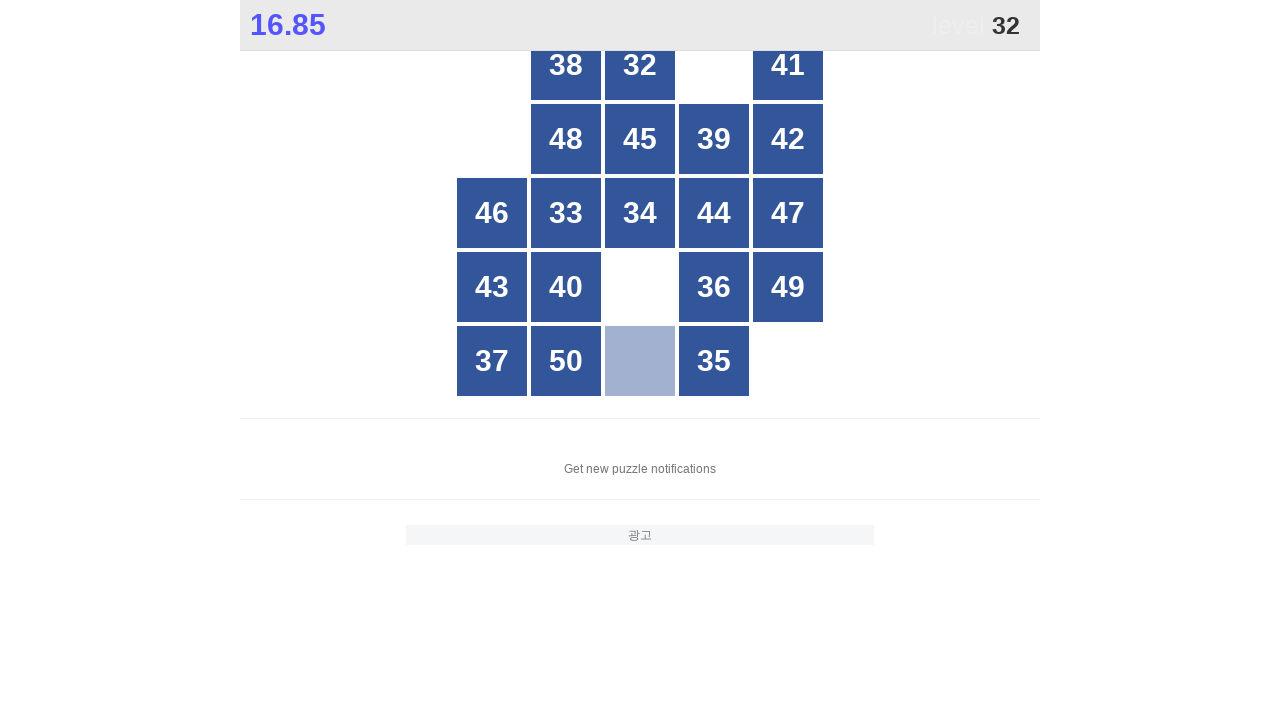

Retrieved all button elements from grid for number 32
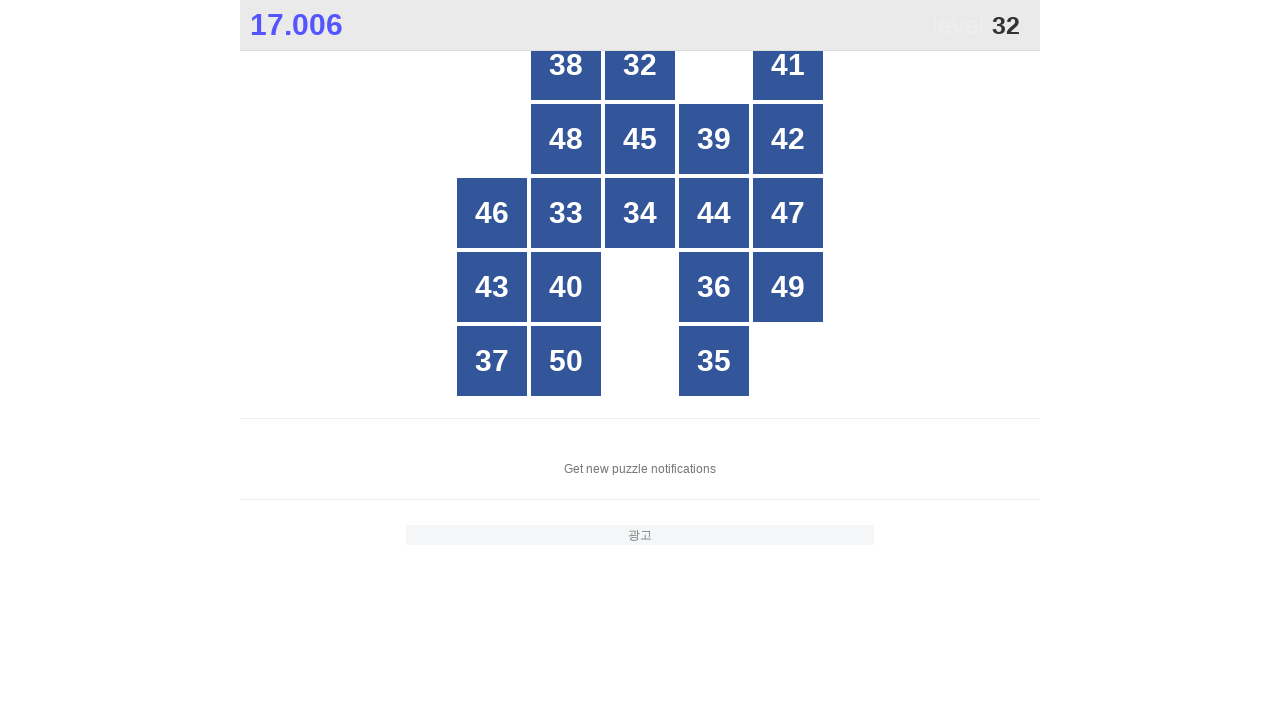

Clicked button with number 32 at (640, 65) on xpath=//*[@id="grid"]/div[*] >> nth=1
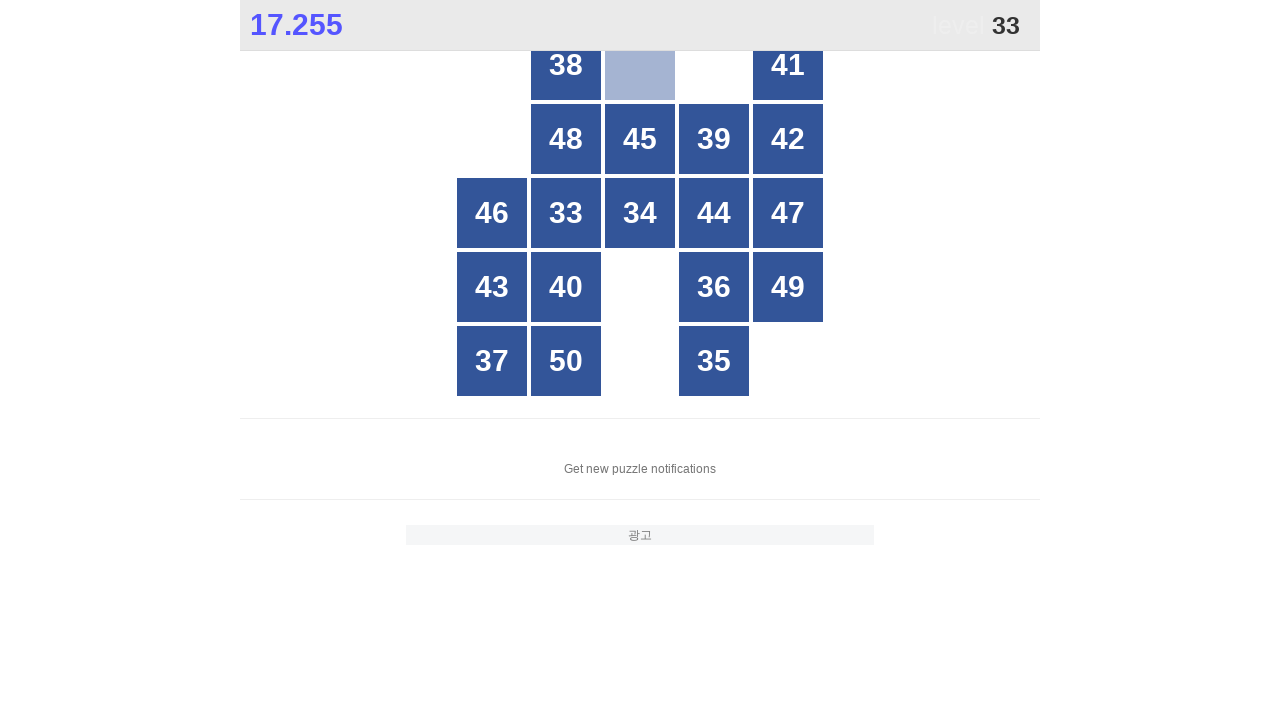

Retrieved all button elements from grid for number 33
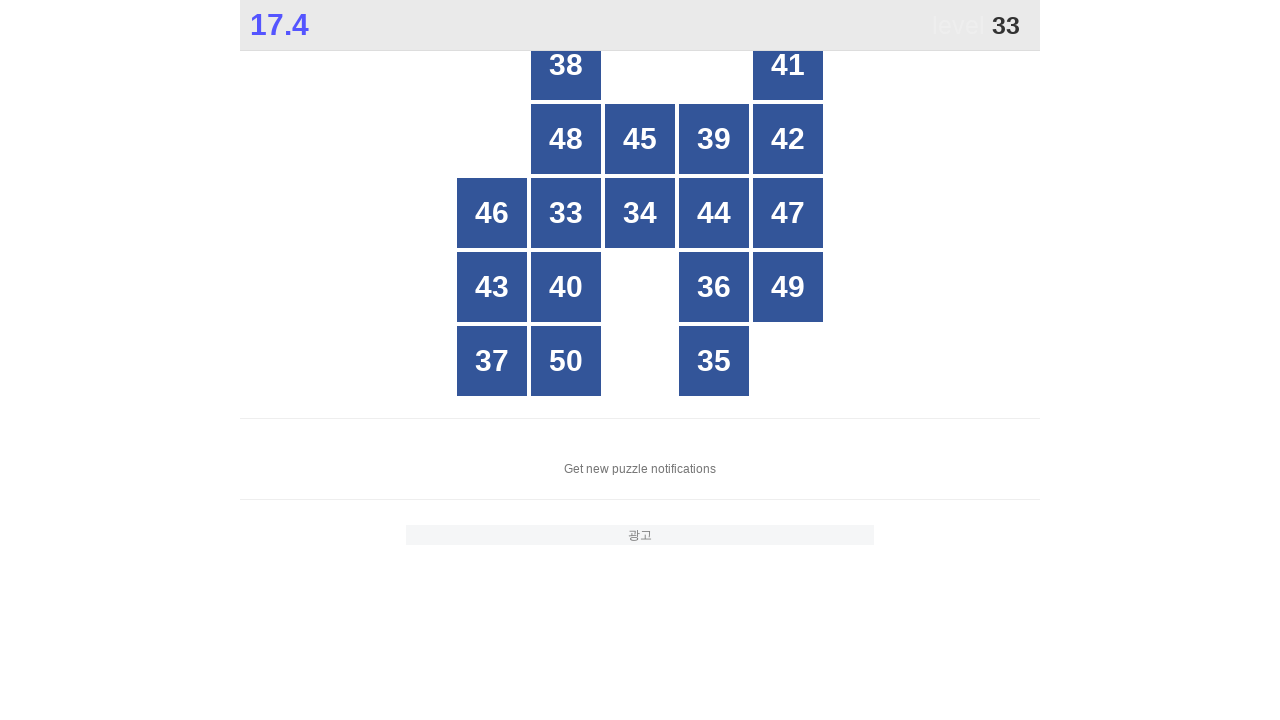

Clicked button with number 33 at (566, 213) on xpath=//*[@id="grid"]/div[*] >> nth=7
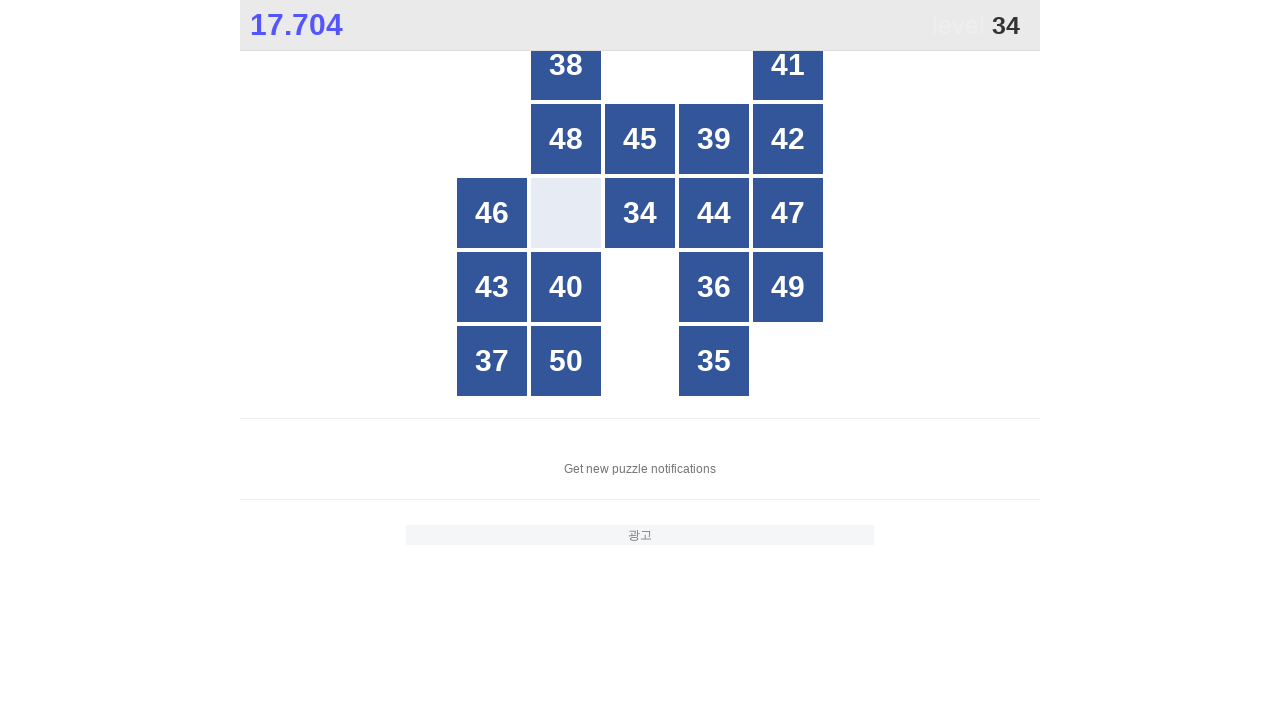

Retrieved all button elements from grid for number 34
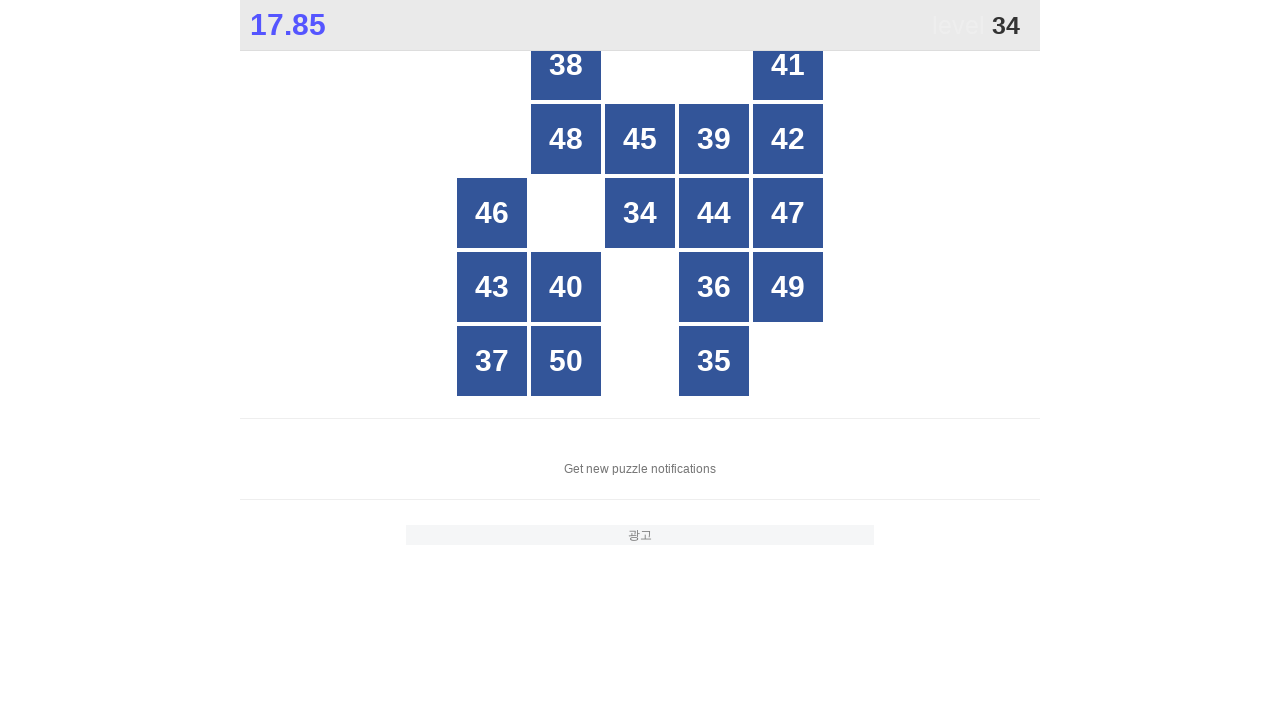

Clicked button with number 34 at (640, 213) on xpath=//*[@id="grid"]/div[*] >> nth=7
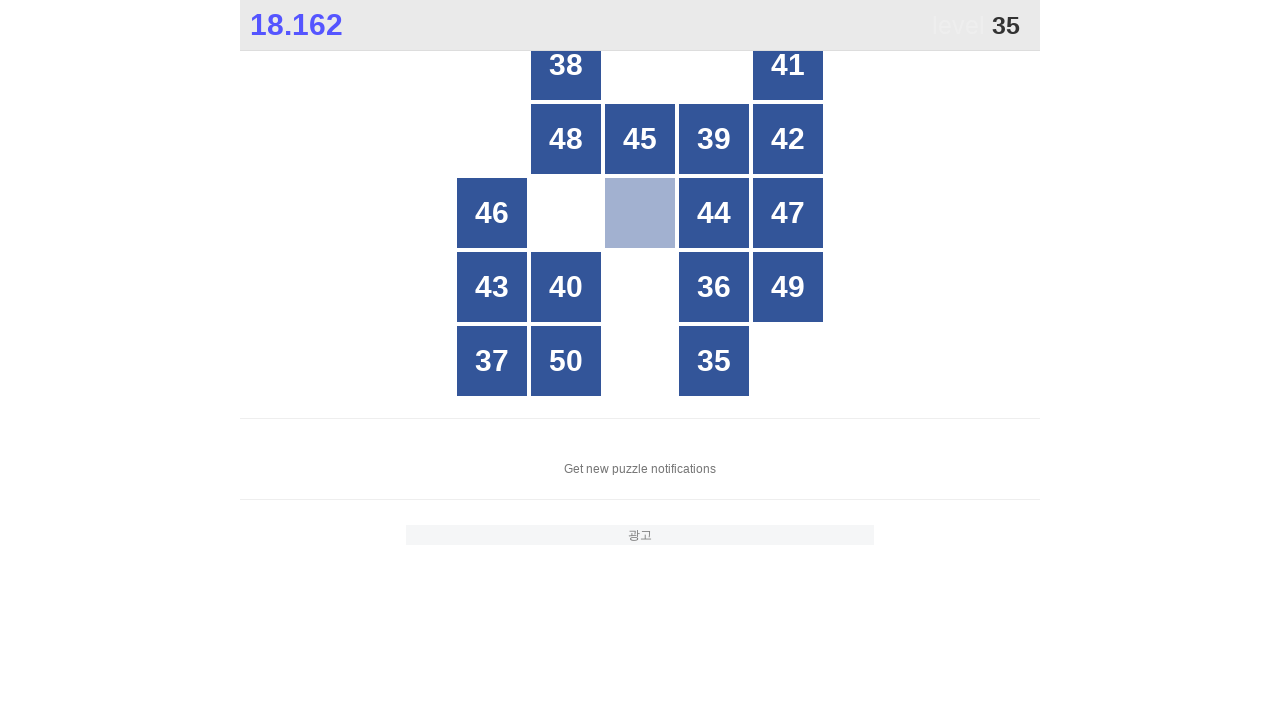

Retrieved all button elements from grid for number 35
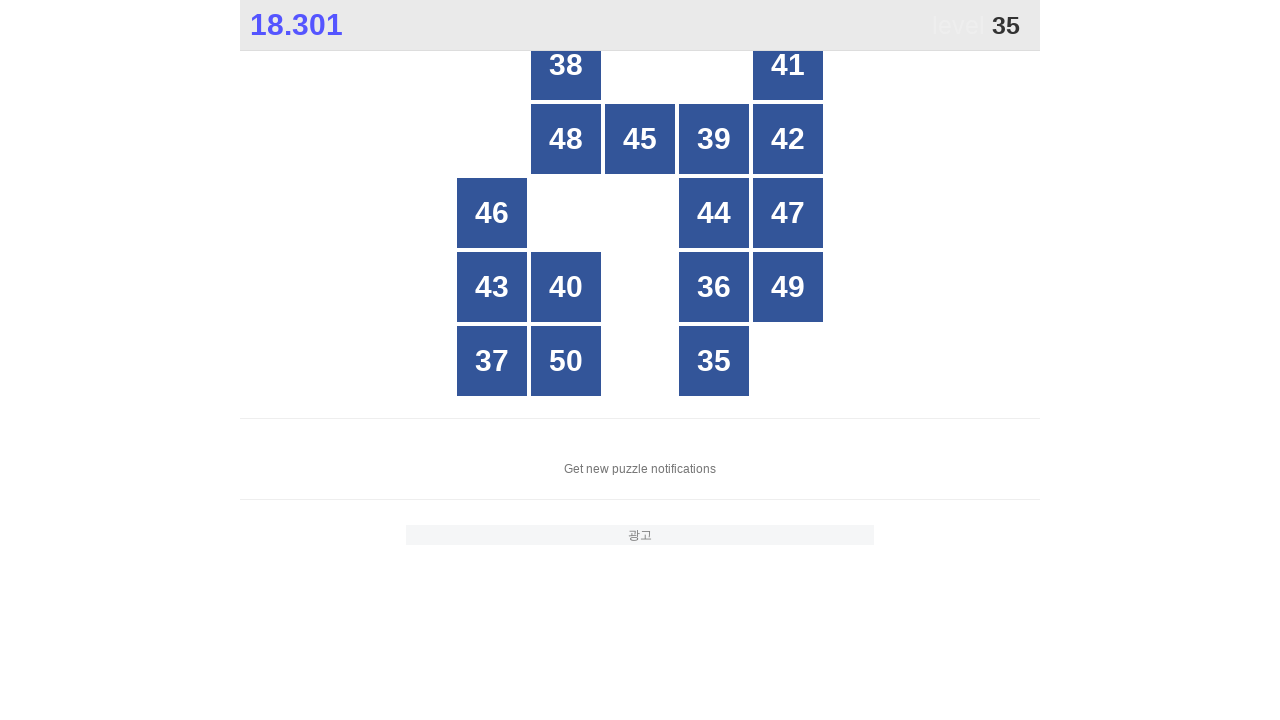

Clicked button with number 35 at (714, 361) on xpath=//*[@id="grid"]/div[*] >> nth=15
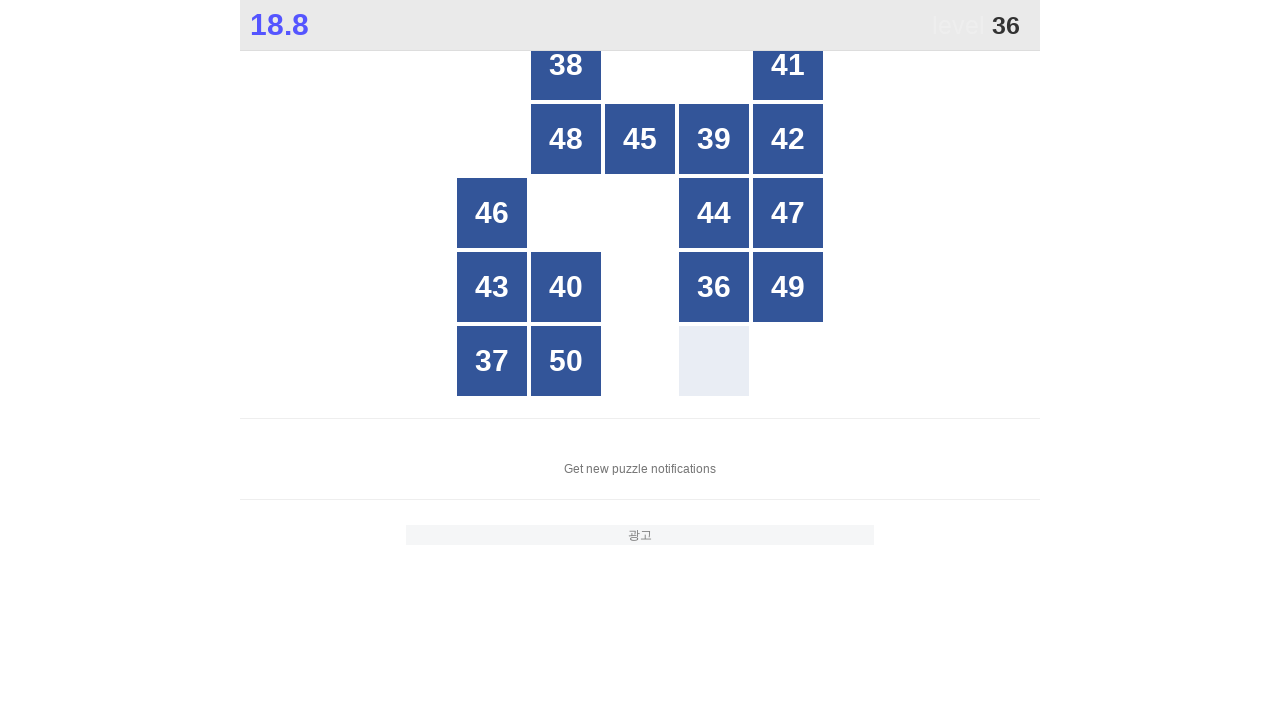

Retrieved all button elements from grid for number 36
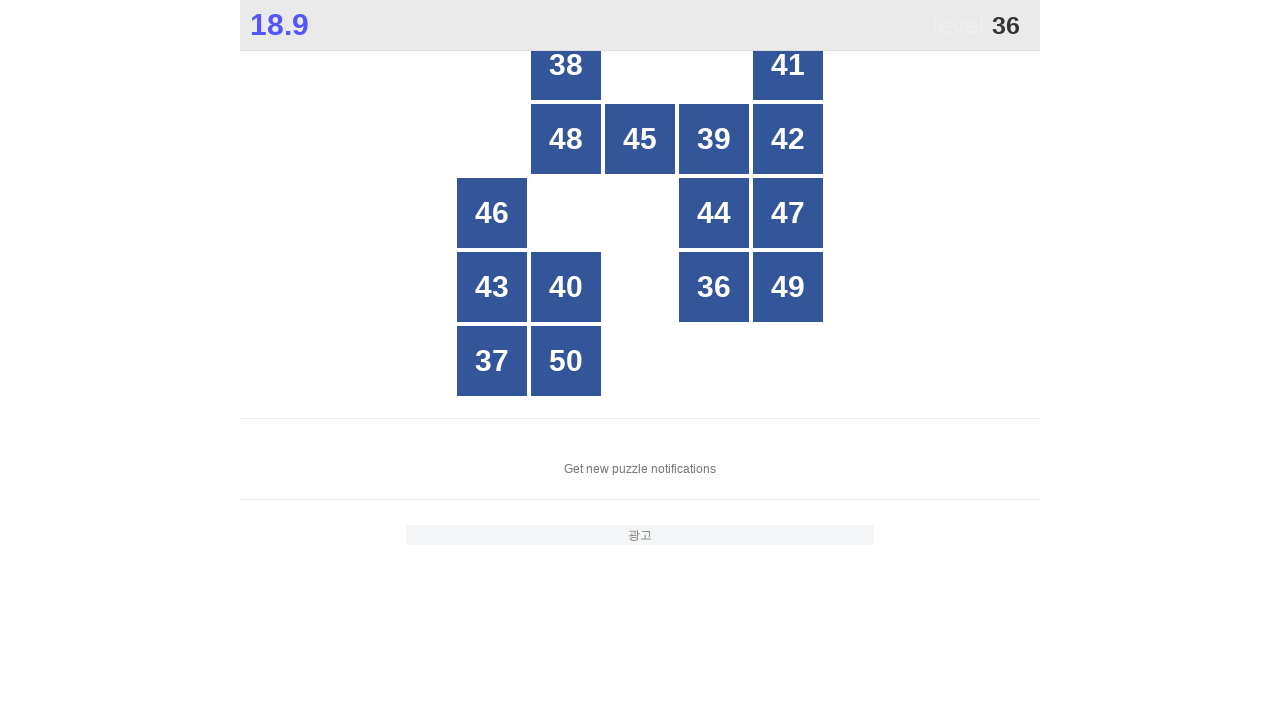

Clicked button with number 36 at (714, 287) on xpath=//*[@id="grid"]/div[*] >> nth=11
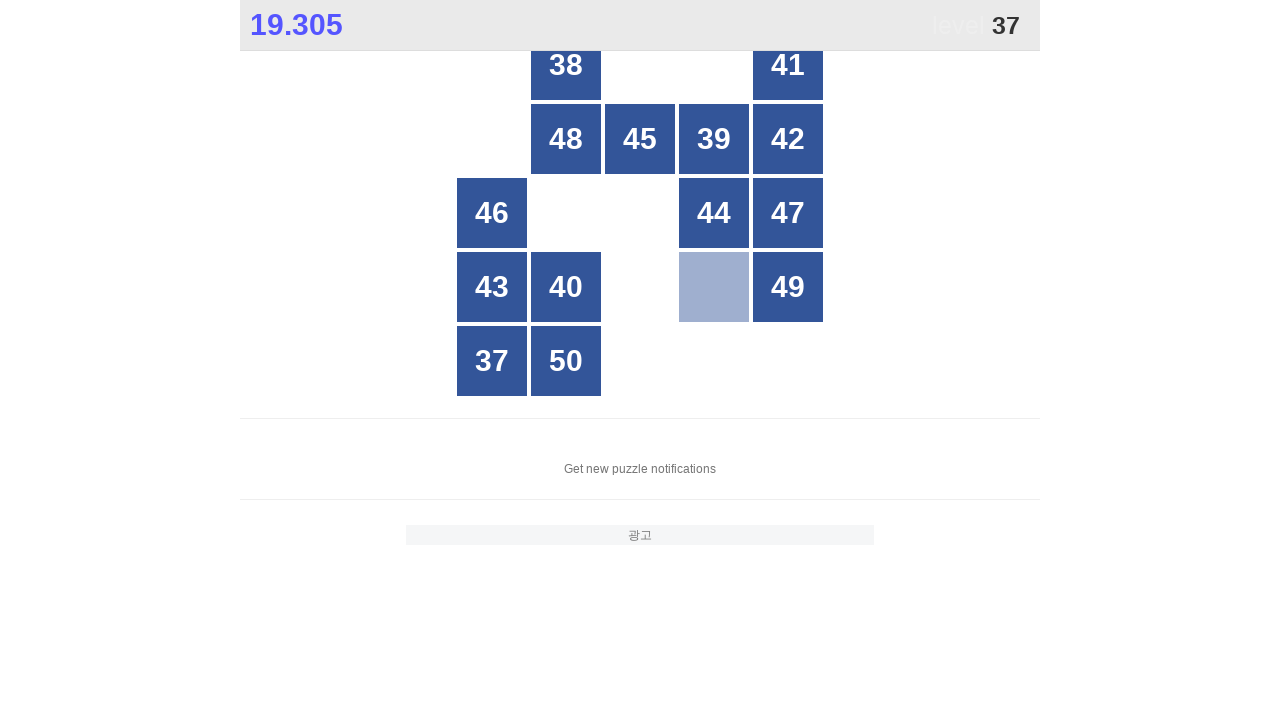

Retrieved all button elements from grid for number 37
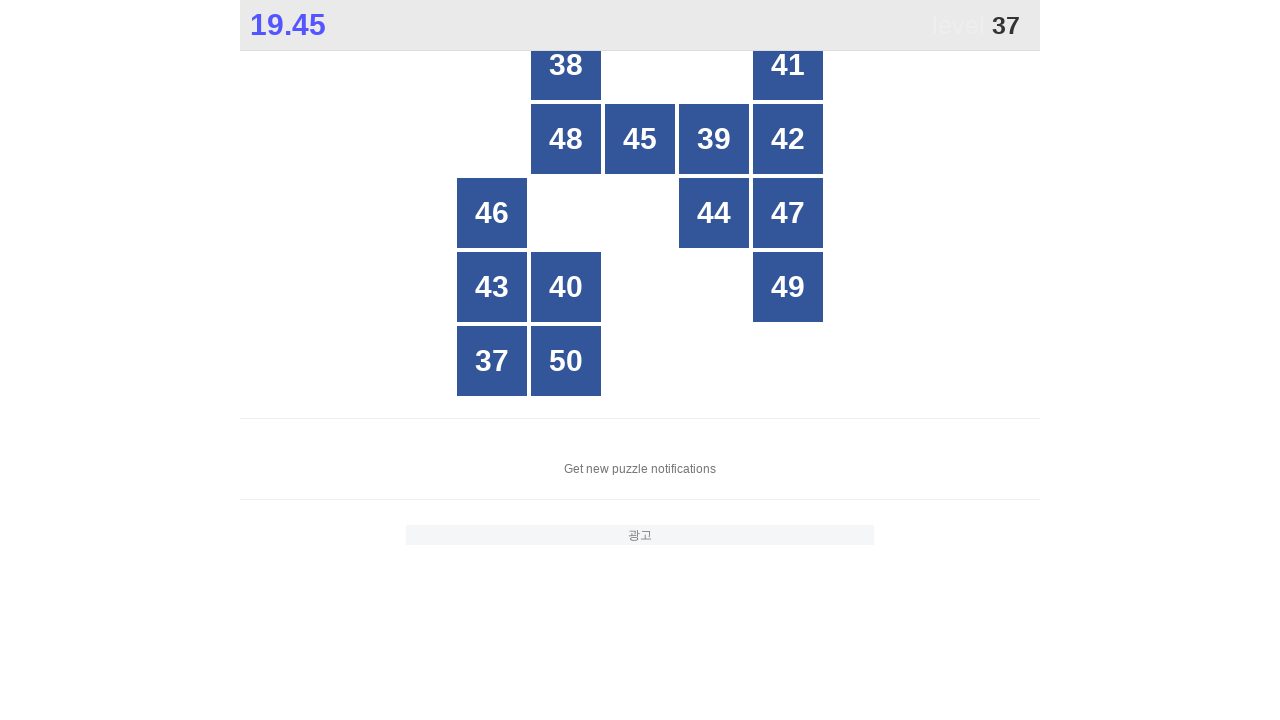

Clicked button with number 37 at (492, 361) on xpath=//*[@id="grid"]/div[*] >> nth=12
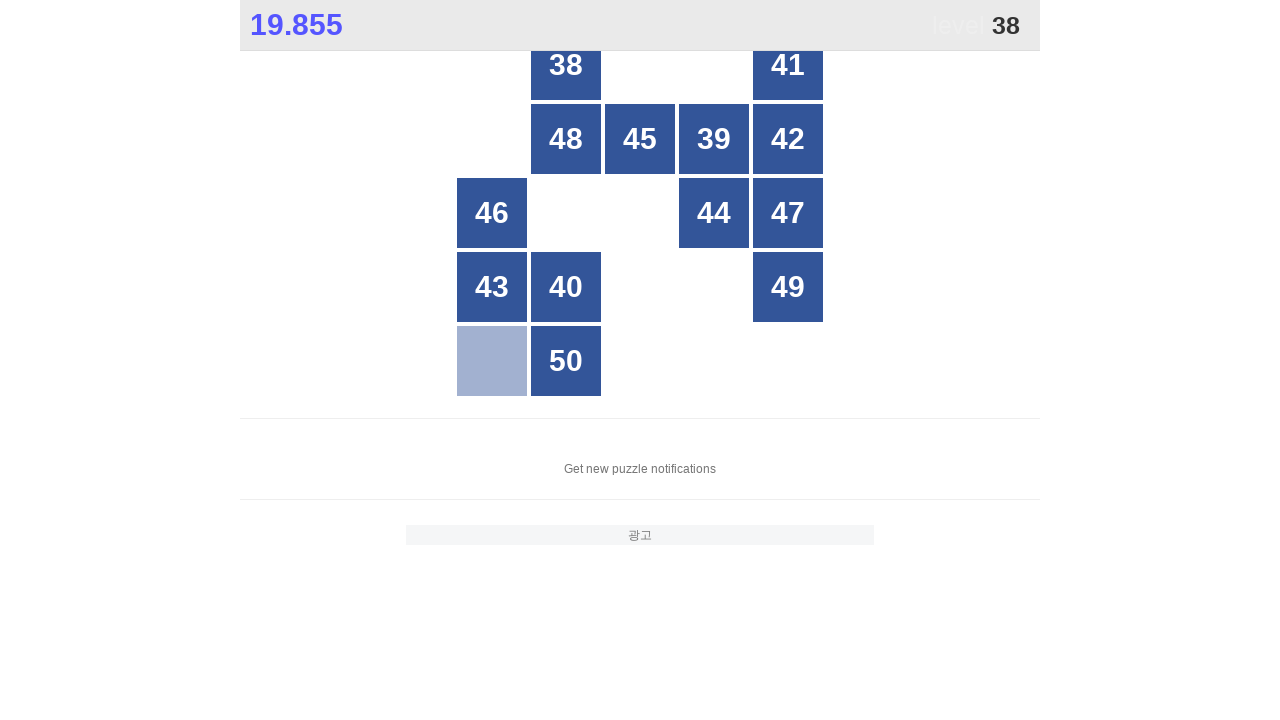

Retrieved all button elements from grid for number 38
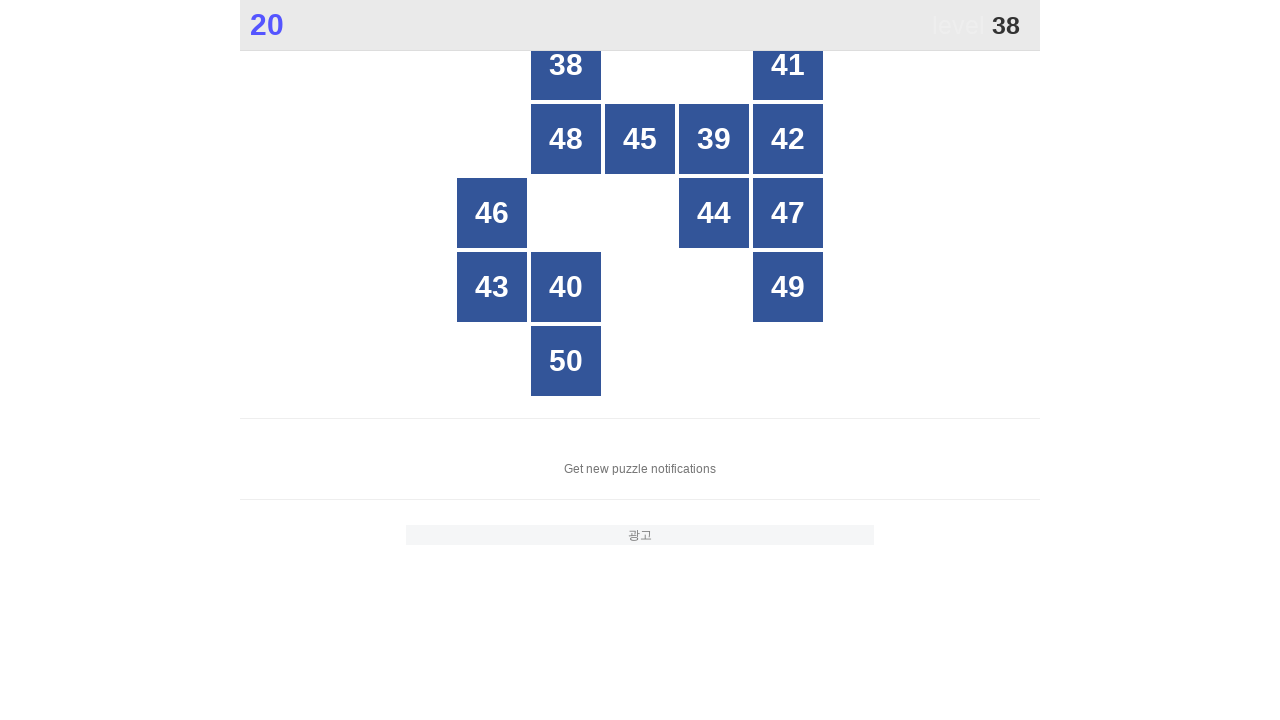

Clicked button with number 38 at (566, 65) on xpath=//*[@id="grid"]/div[*] >> nth=0
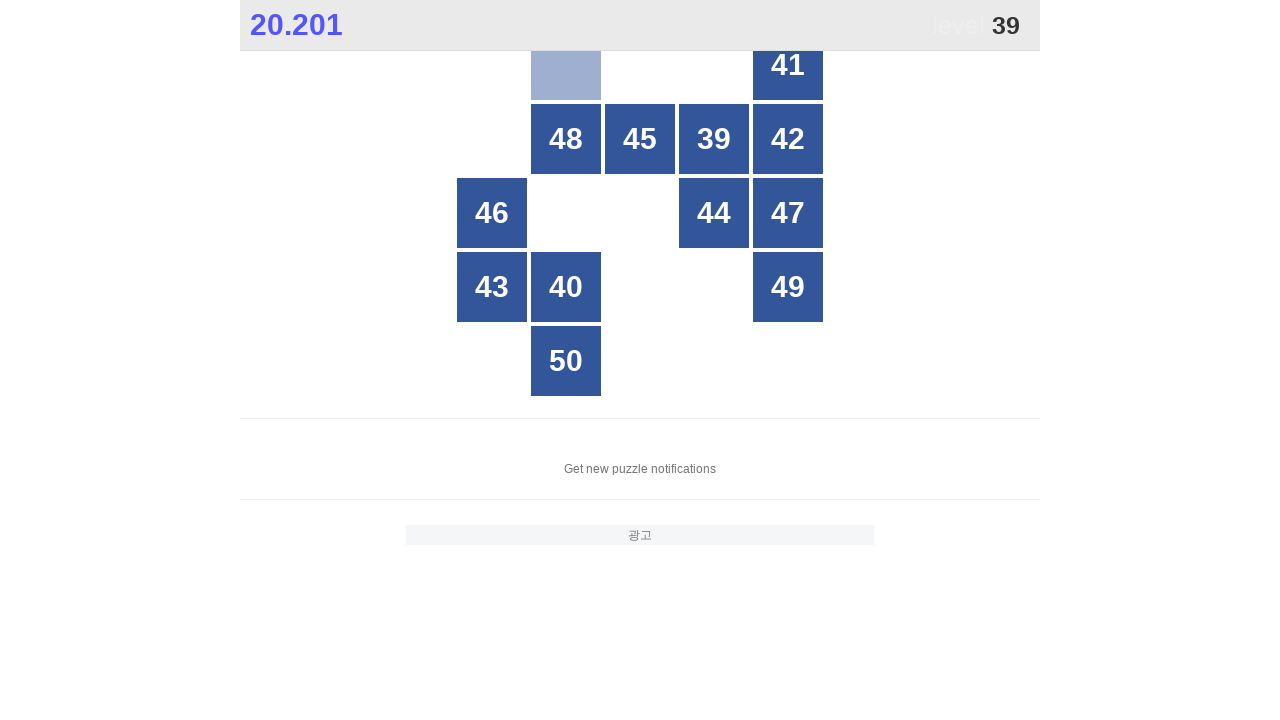

Retrieved all button elements from grid for number 39
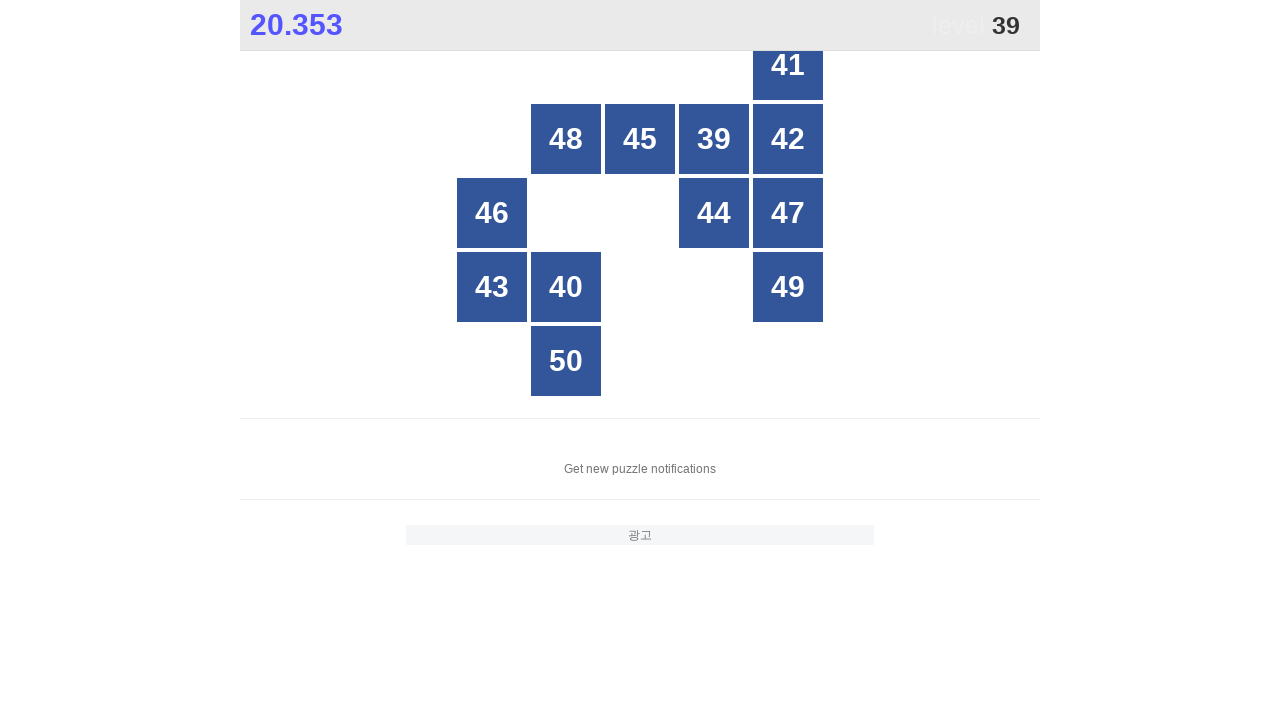

Clicked button with number 39 at (714, 139) on xpath=//*[@id="grid"]/div[*] >> nth=3
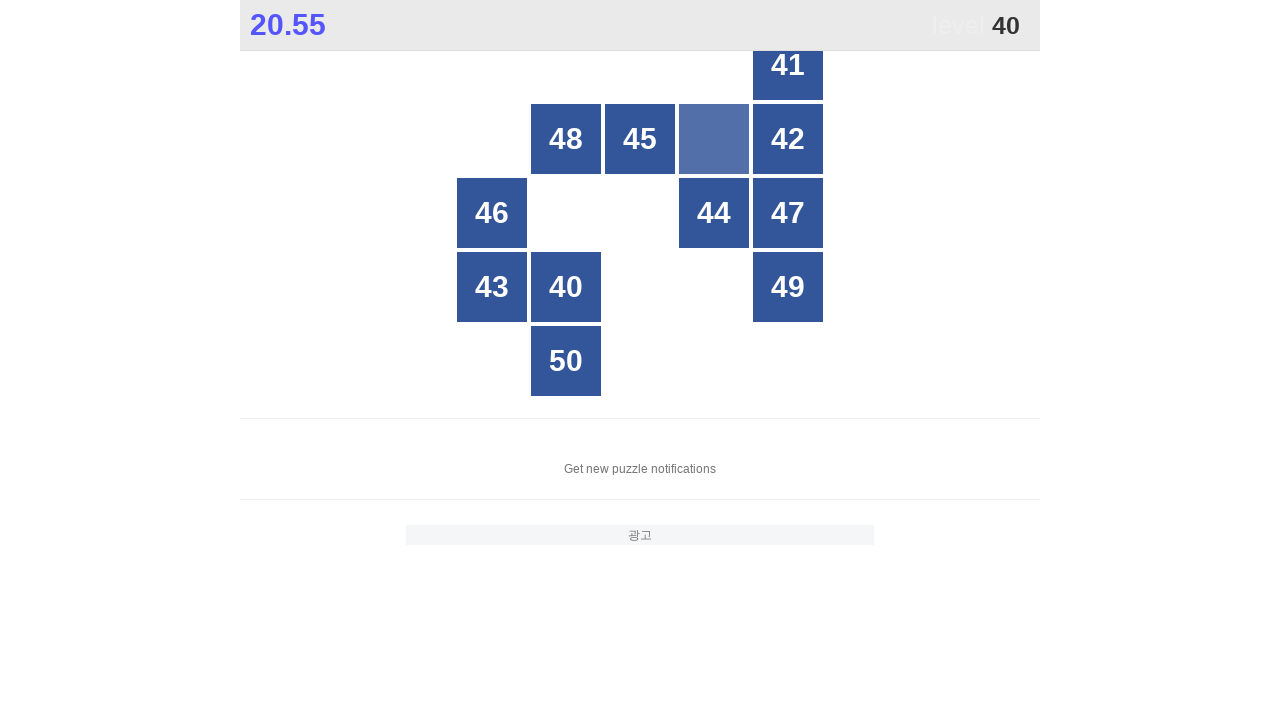

Retrieved all button elements from grid for number 40
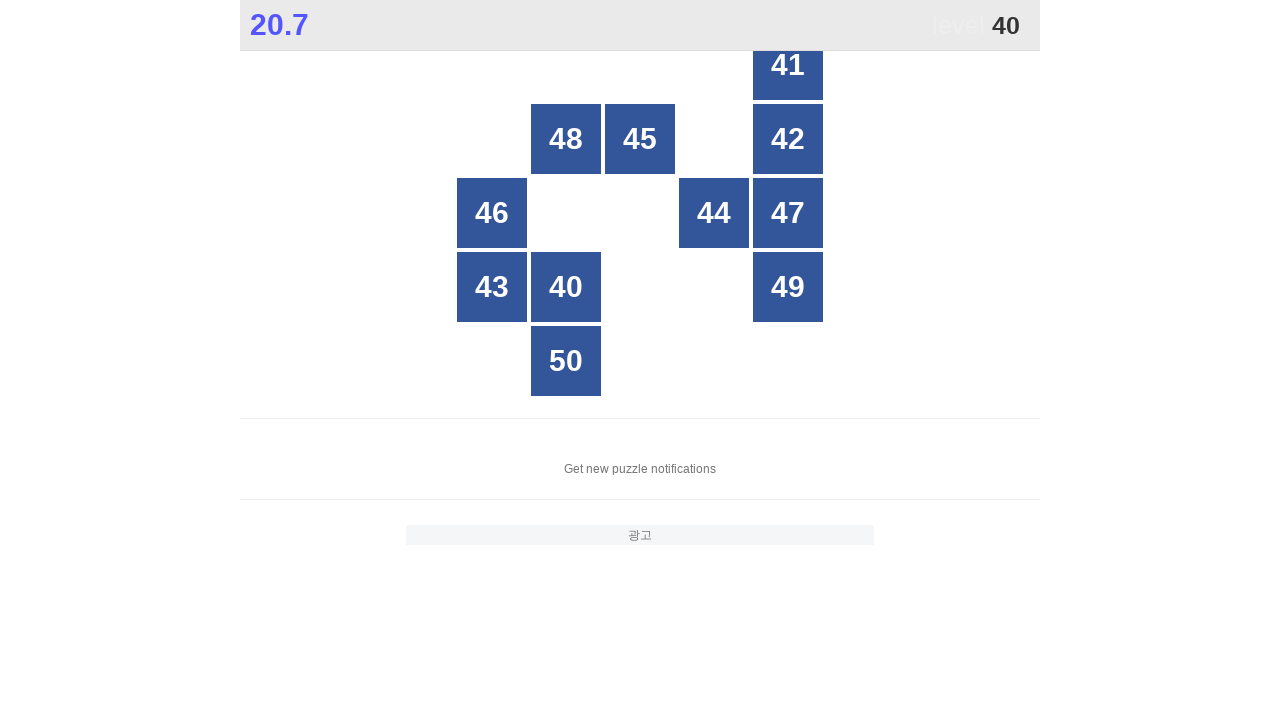

Clicked button with number 40 at (566, 287) on xpath=//*[@id="grid"]/div[*] >> nth=8
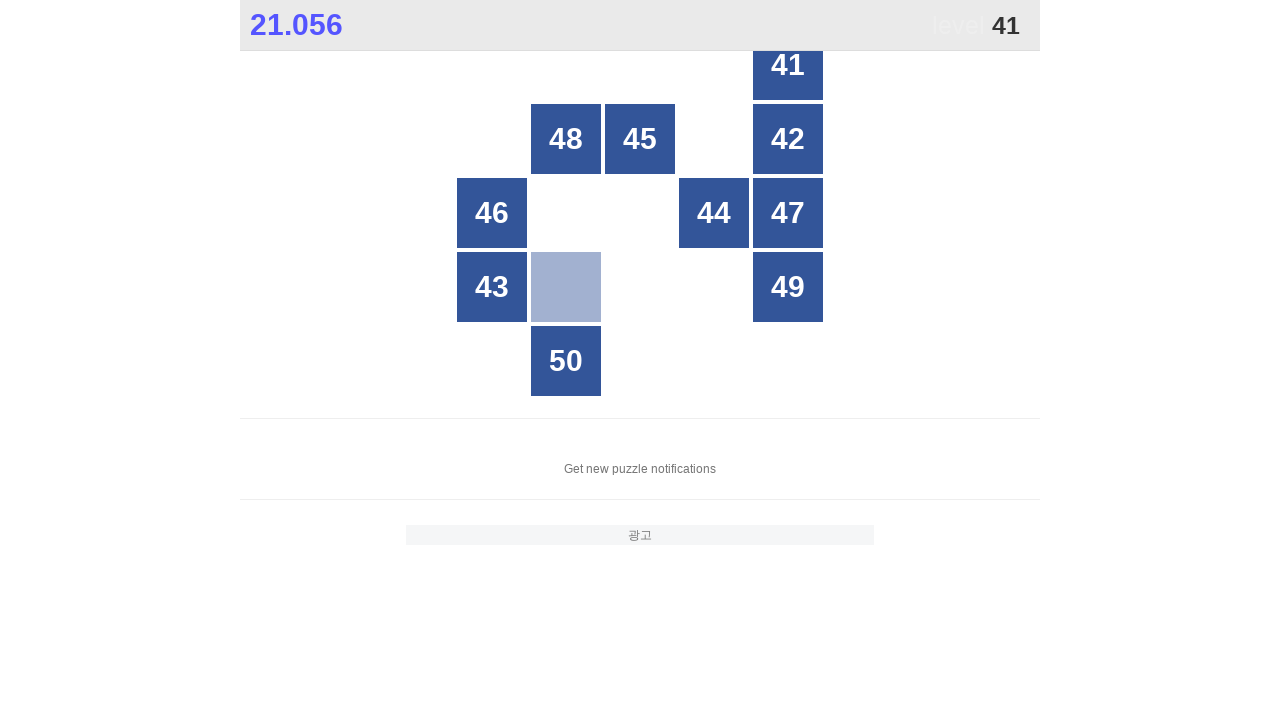

Retrieved all button elements from grid for number 41
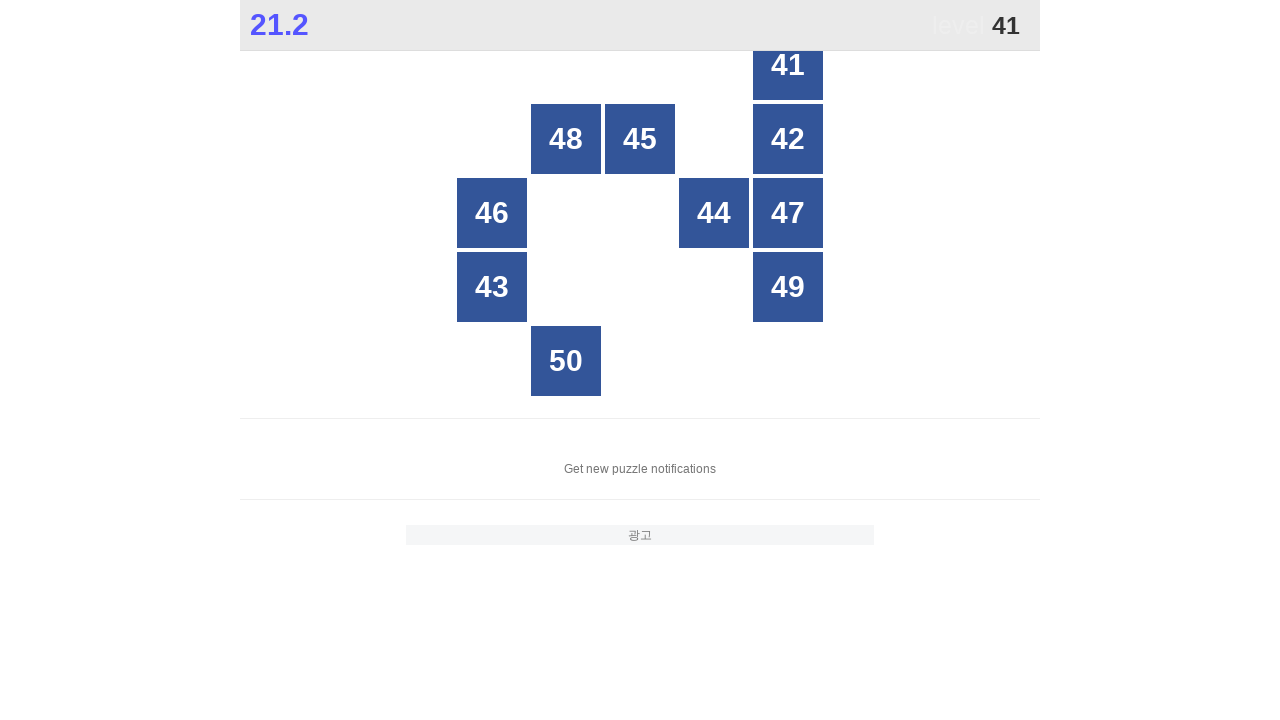

Clicked button with number 41 at (788, 65) on xpath=//*[@id="grid"]/div[*] >> nth=0
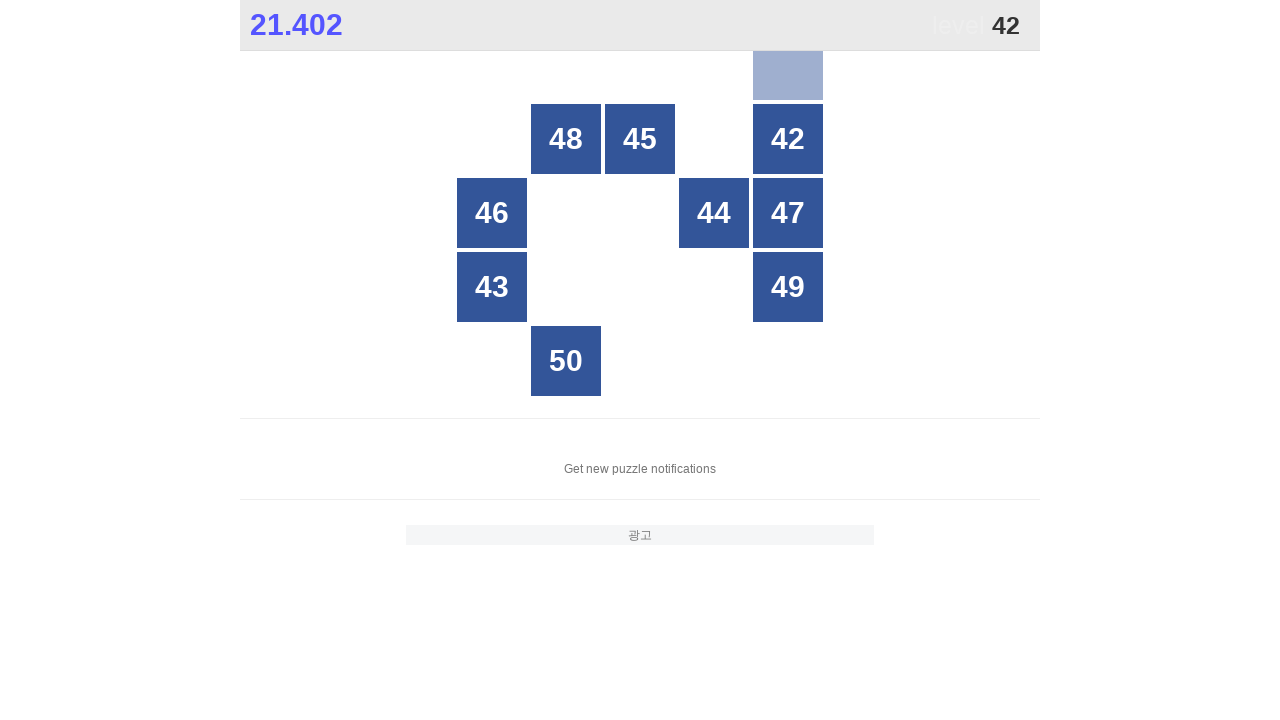

Retrieved all button elements from grid for number 42
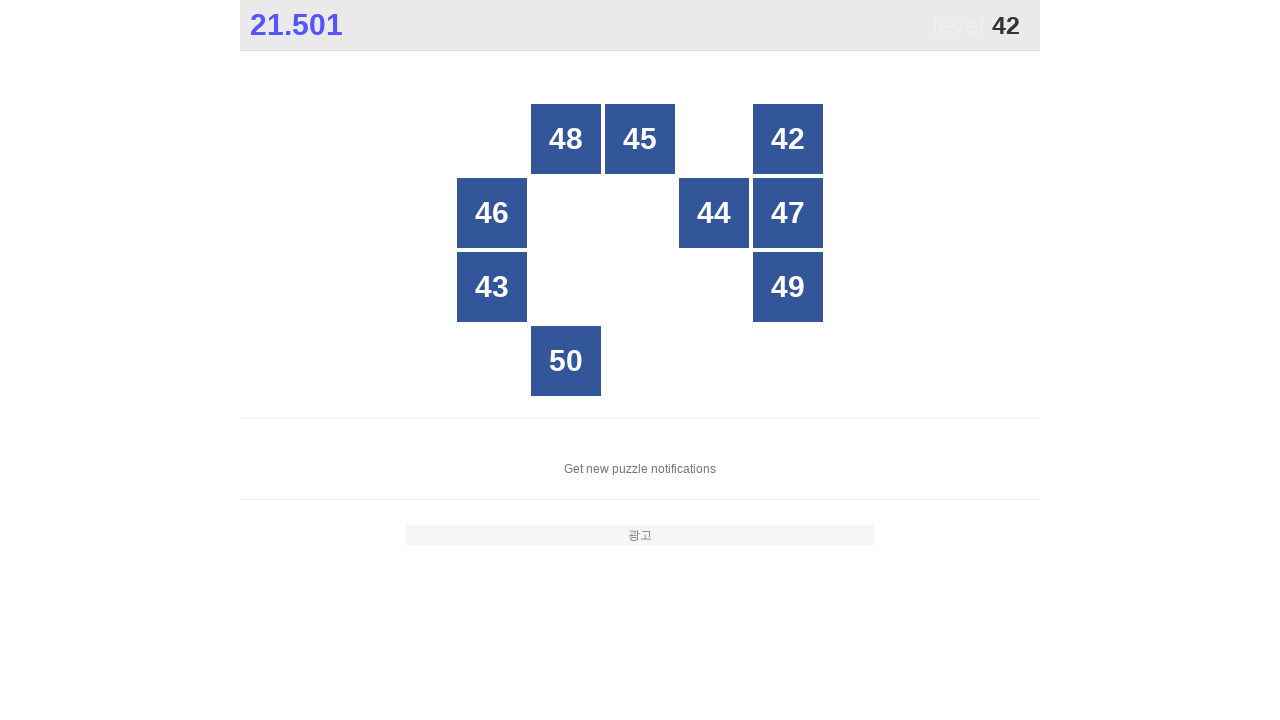

Clicked button with number 42 at (788, 139) on xpath=//*[@id="grid"]/div[*] >> nth=2
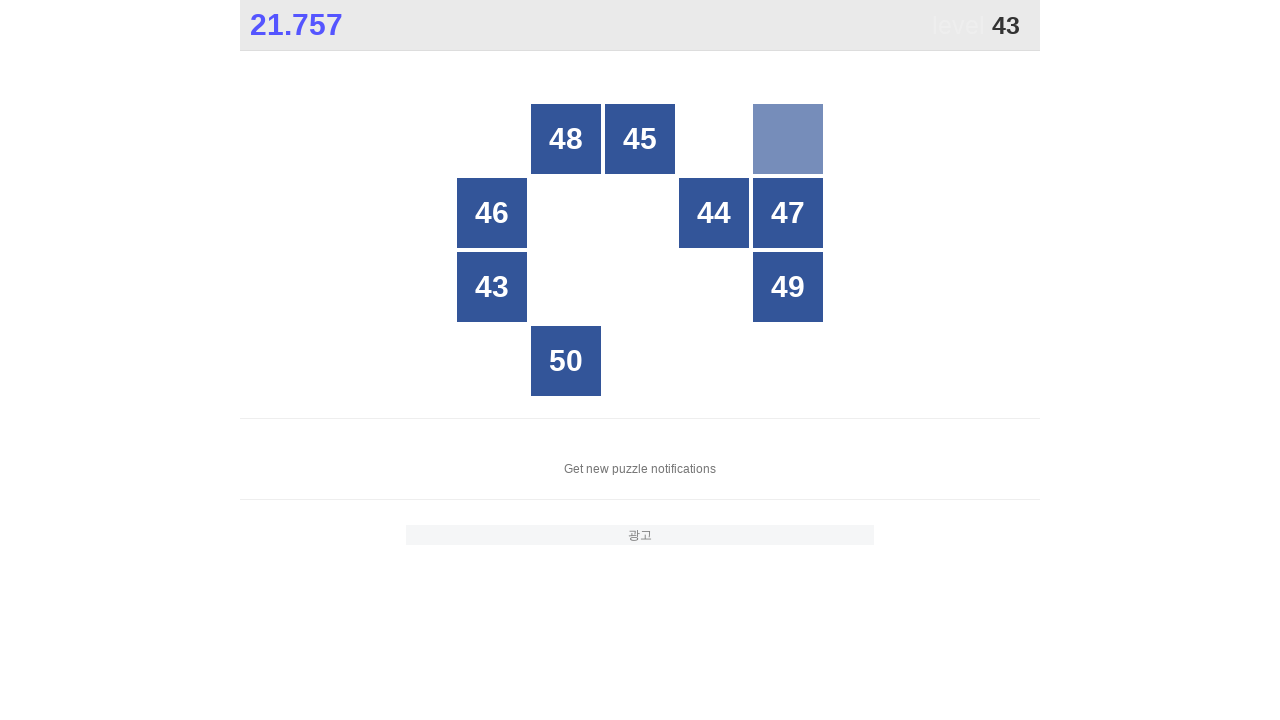

Retrieved all button elements from grid for number 43
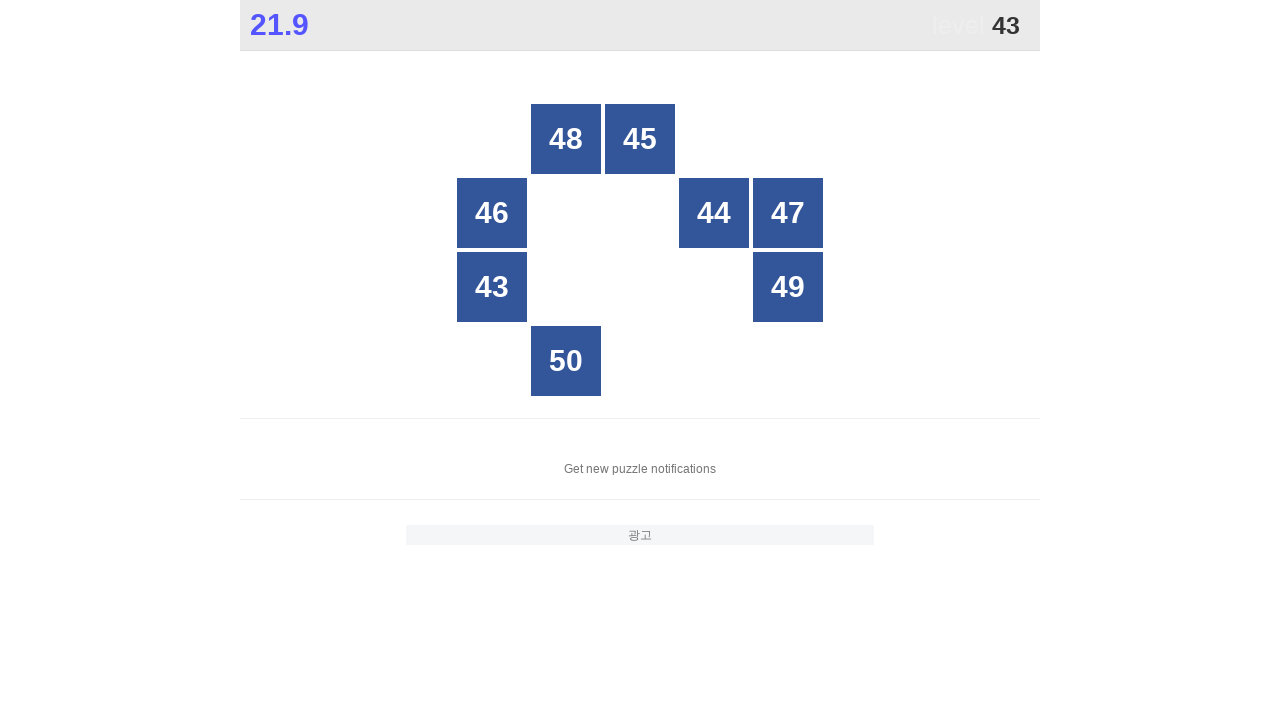

Clicked button with number 43 at (492, 287) on xpath=//*[@id="grid"]/div[*] >> nth=5
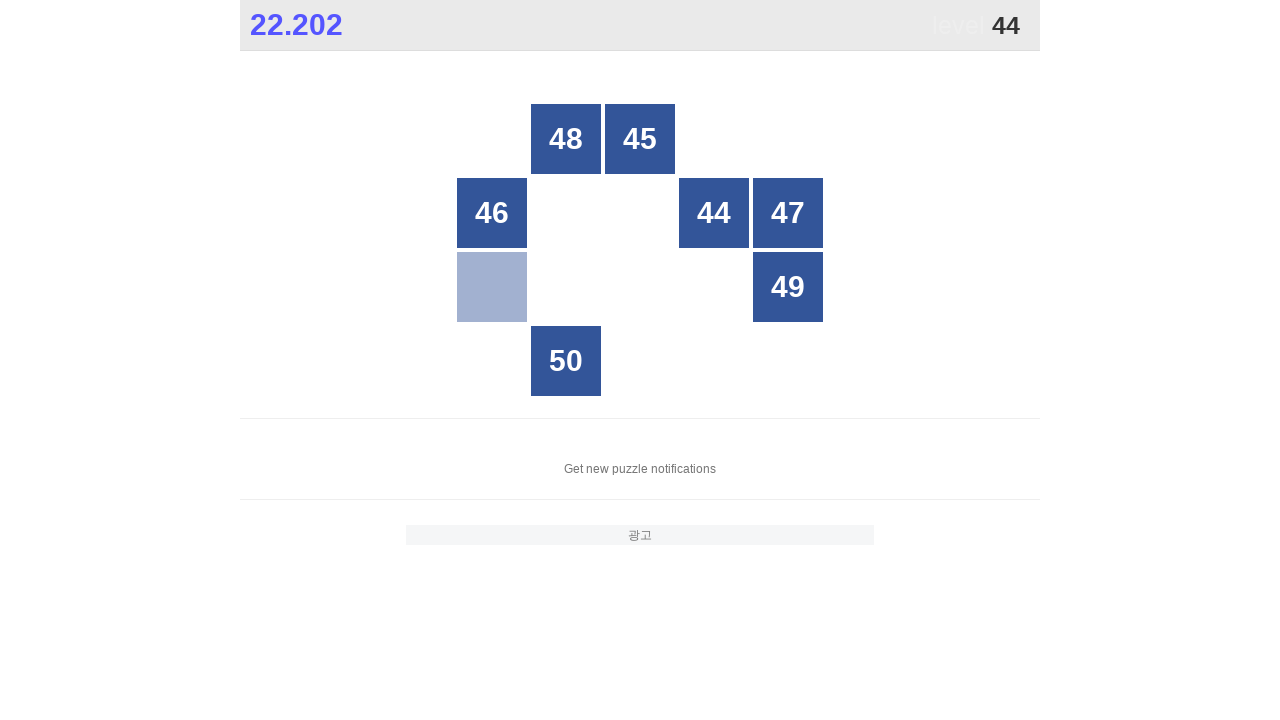

Retrieved all button elements from grid for number 44
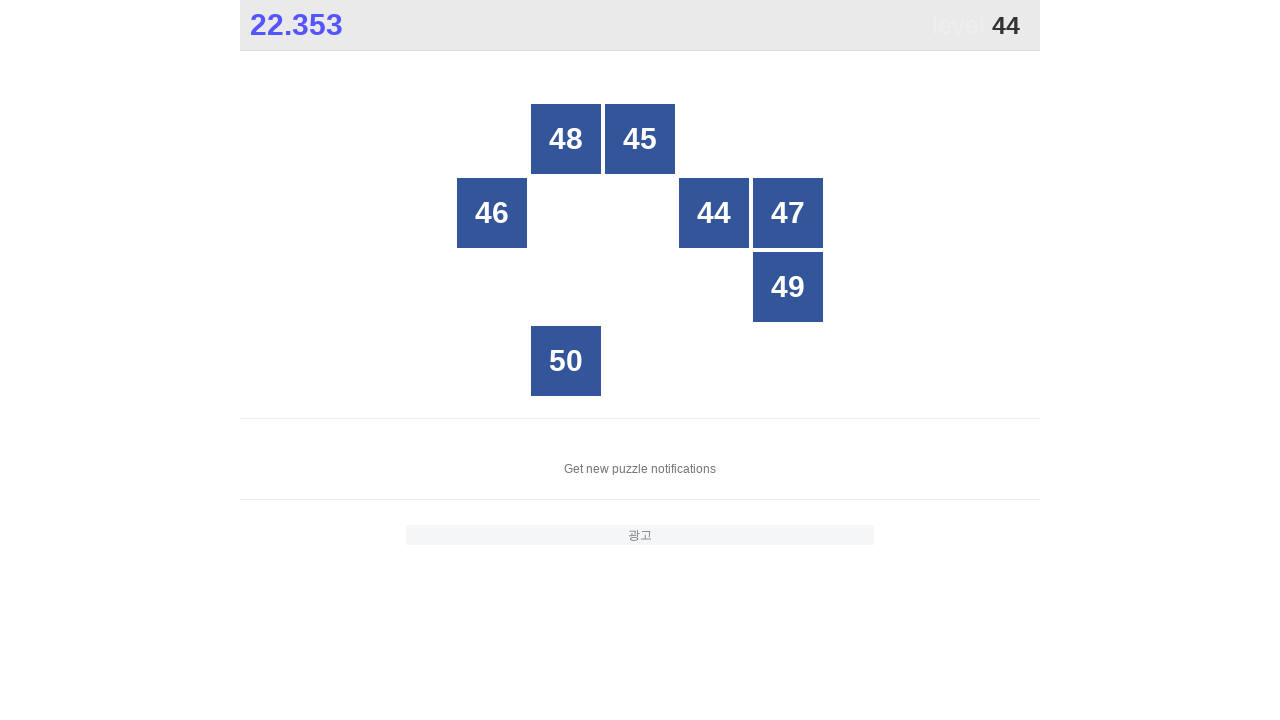

Clicked button with number 44 at (714, 213) on xpath=//*[@id="grid"]/div[*] >> nth=3
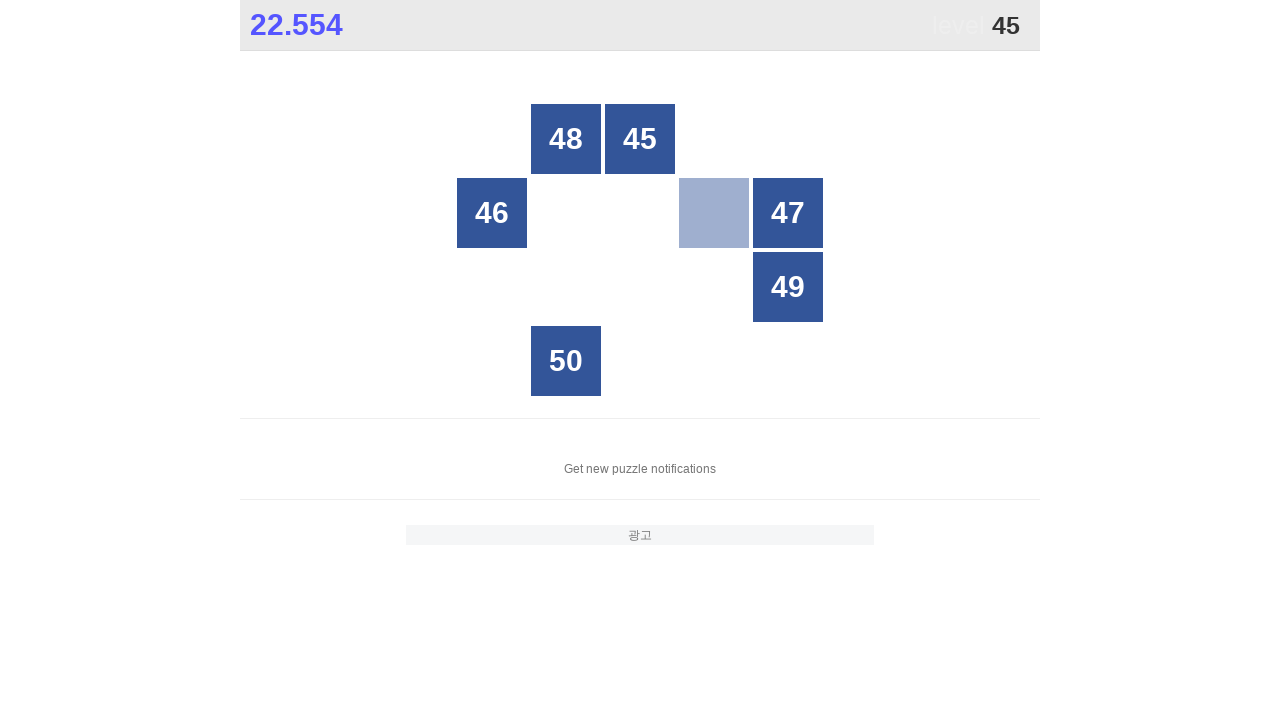

Retrieved all button elements from grid for number 45
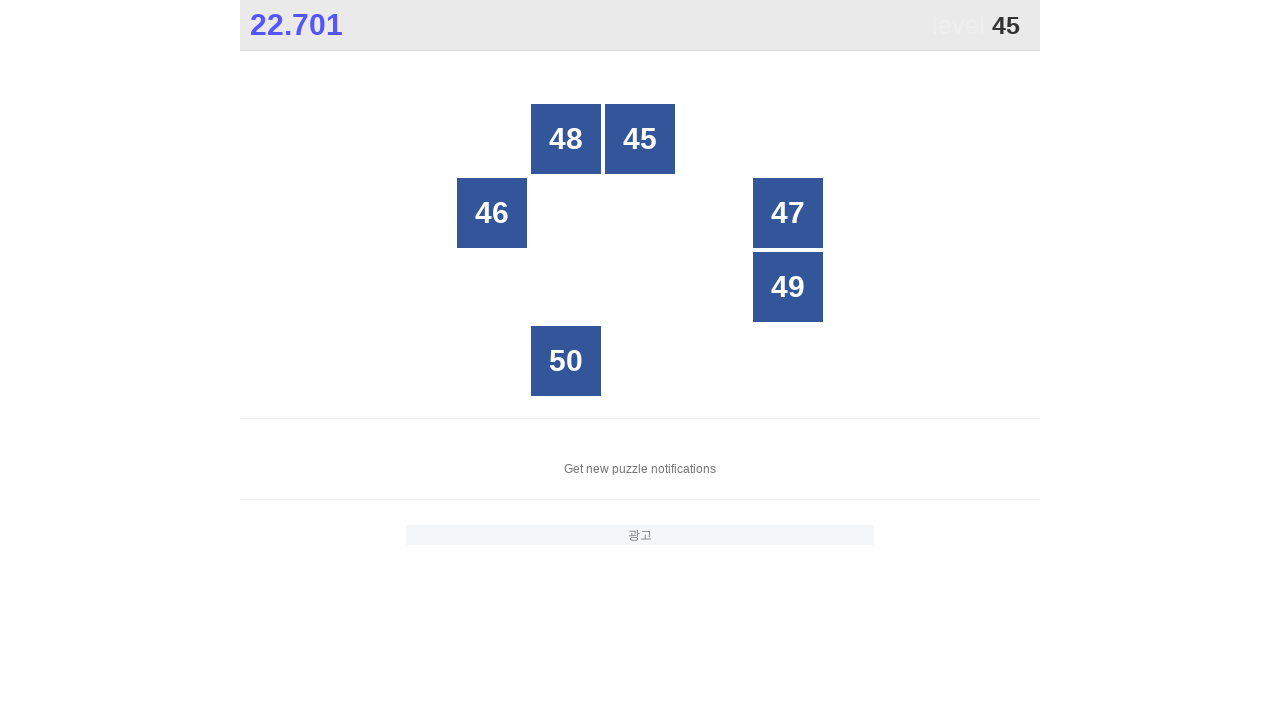

Clicked button with number 45 at (640, 139) on xpath=//*[@id="grid"]/div[*] >> nth=1
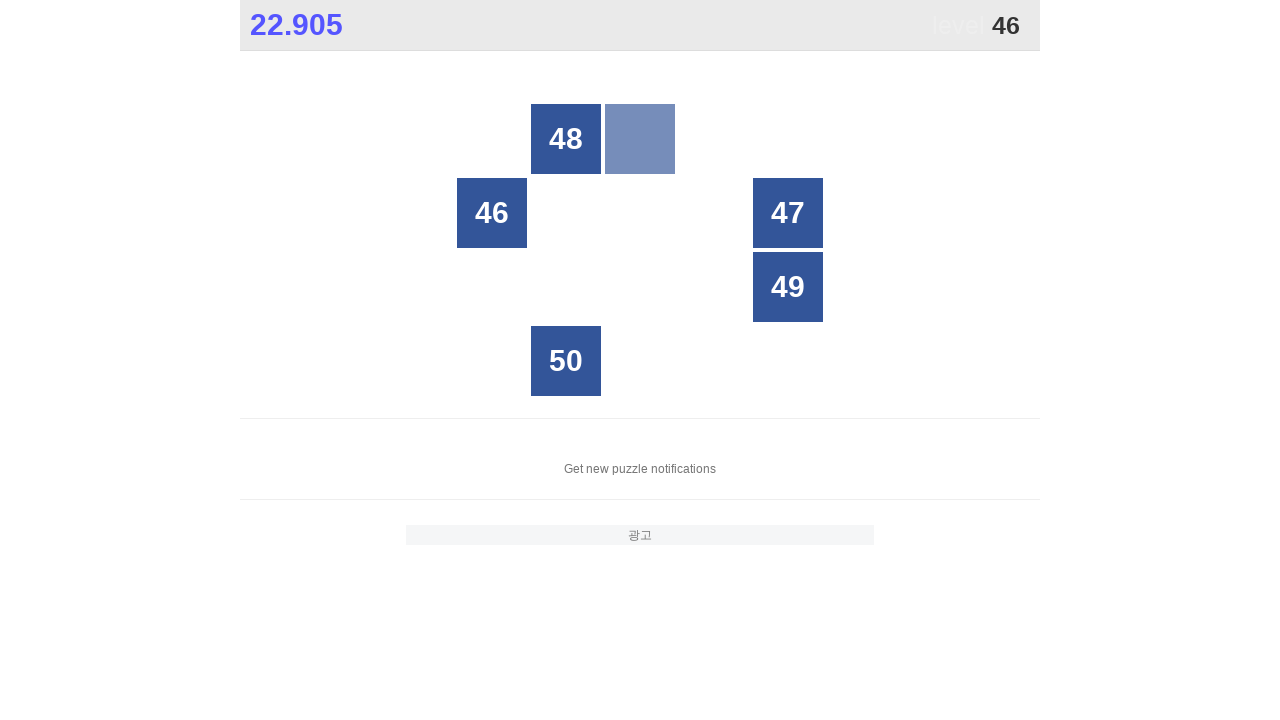

Retrieved all button elements from grid for number 46
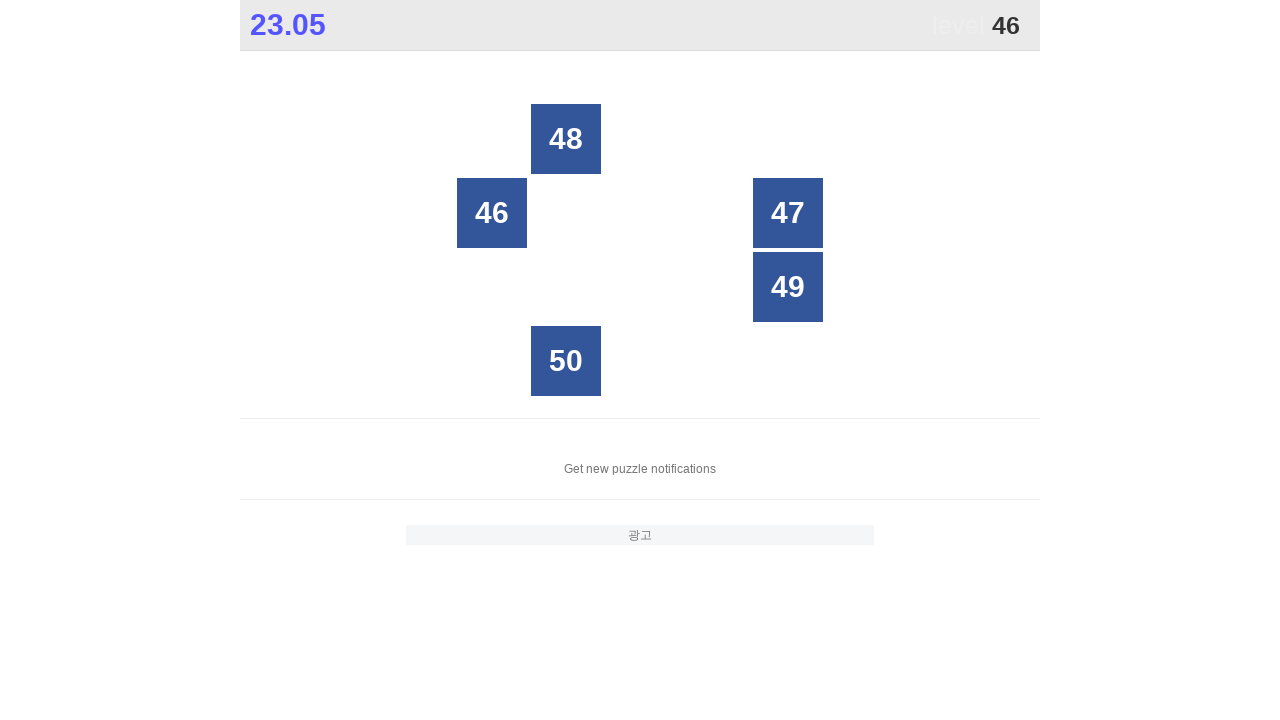

Clicked button with number 46 at (492, 213) on xpath=//*[@id="grid"]/div[*] >> nth=1
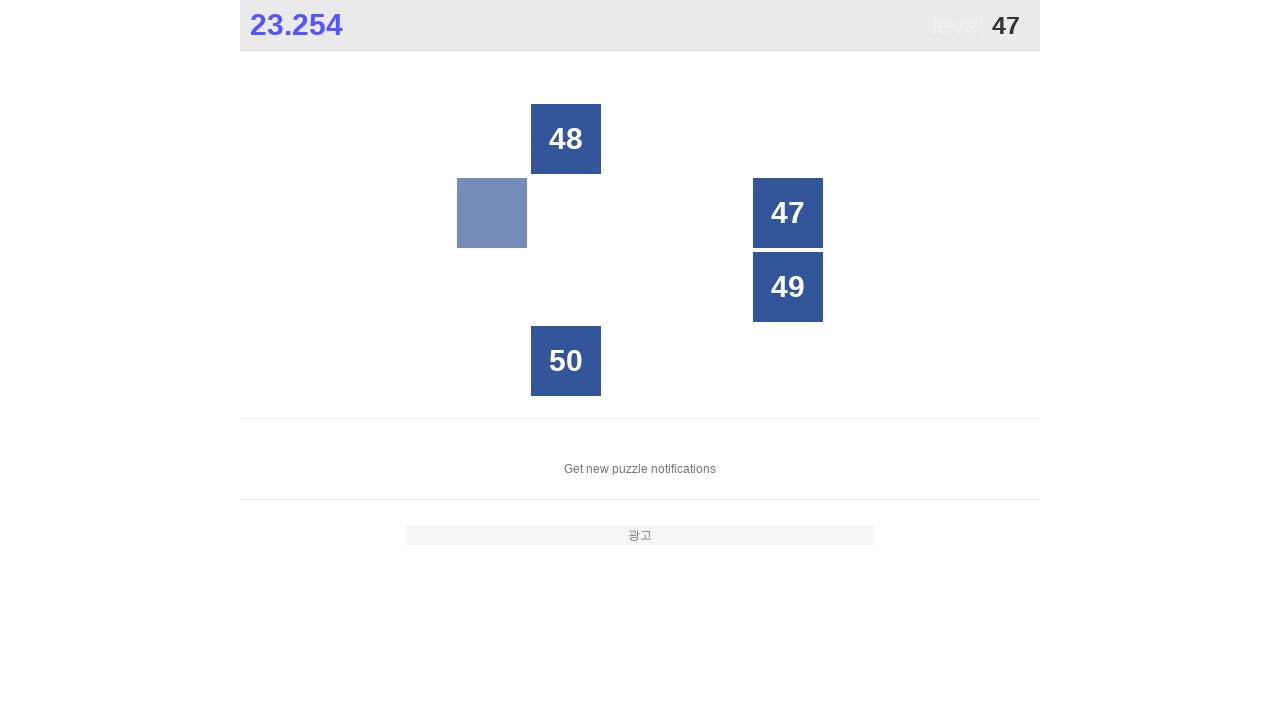

Retrieved all button elements from grid for number 47
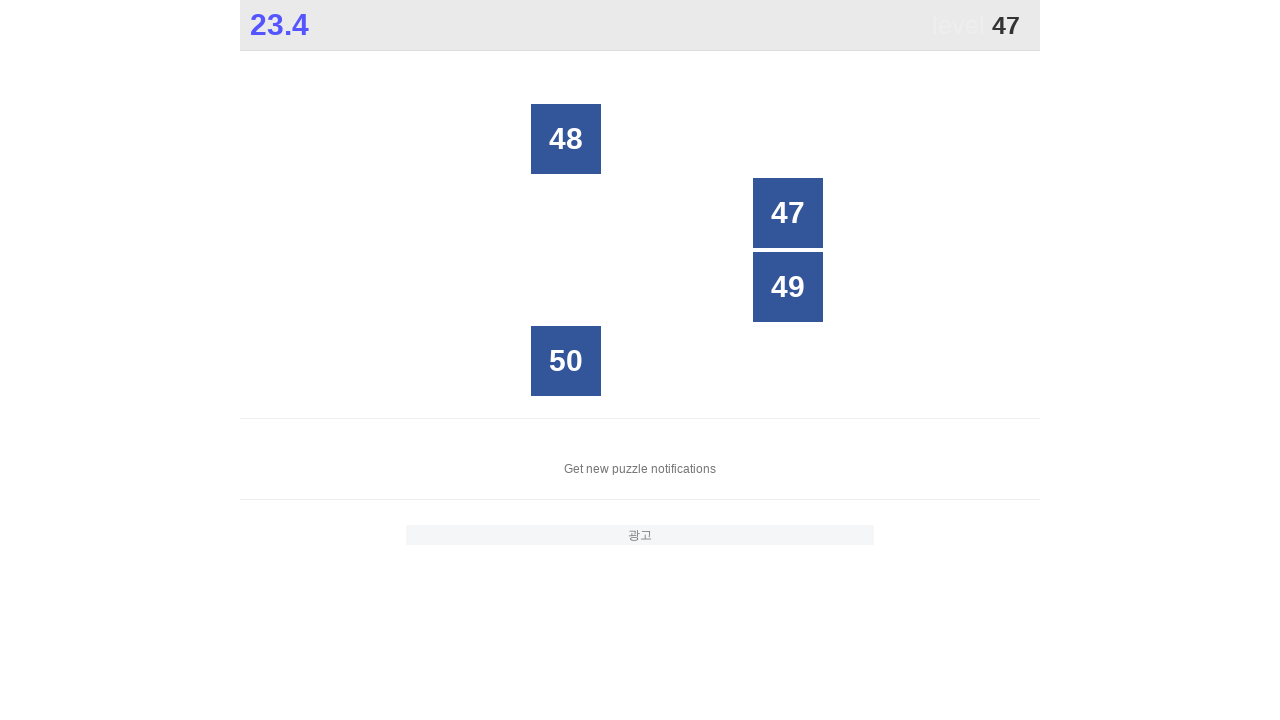

Clicked button with number 47 at (788, 213) on xpath=//*[@id="grid"]/div[*] >> nth=1
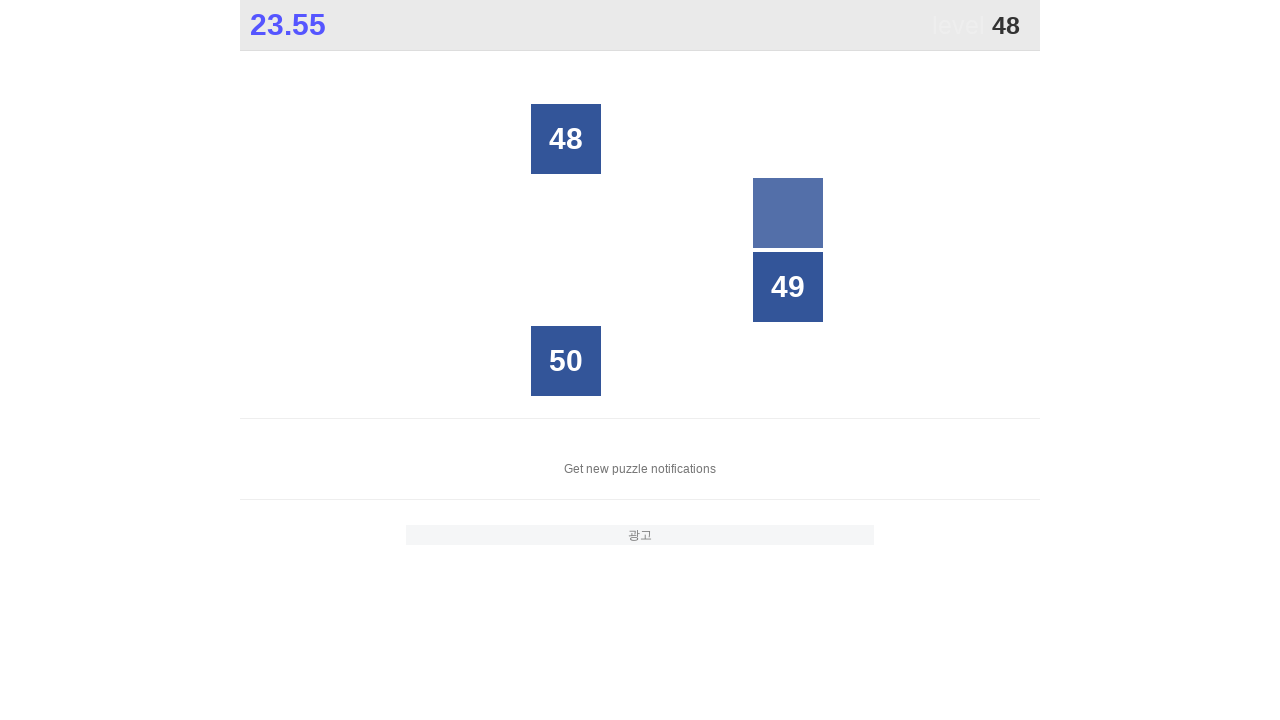

Retrieved all button elements from grid for number 48
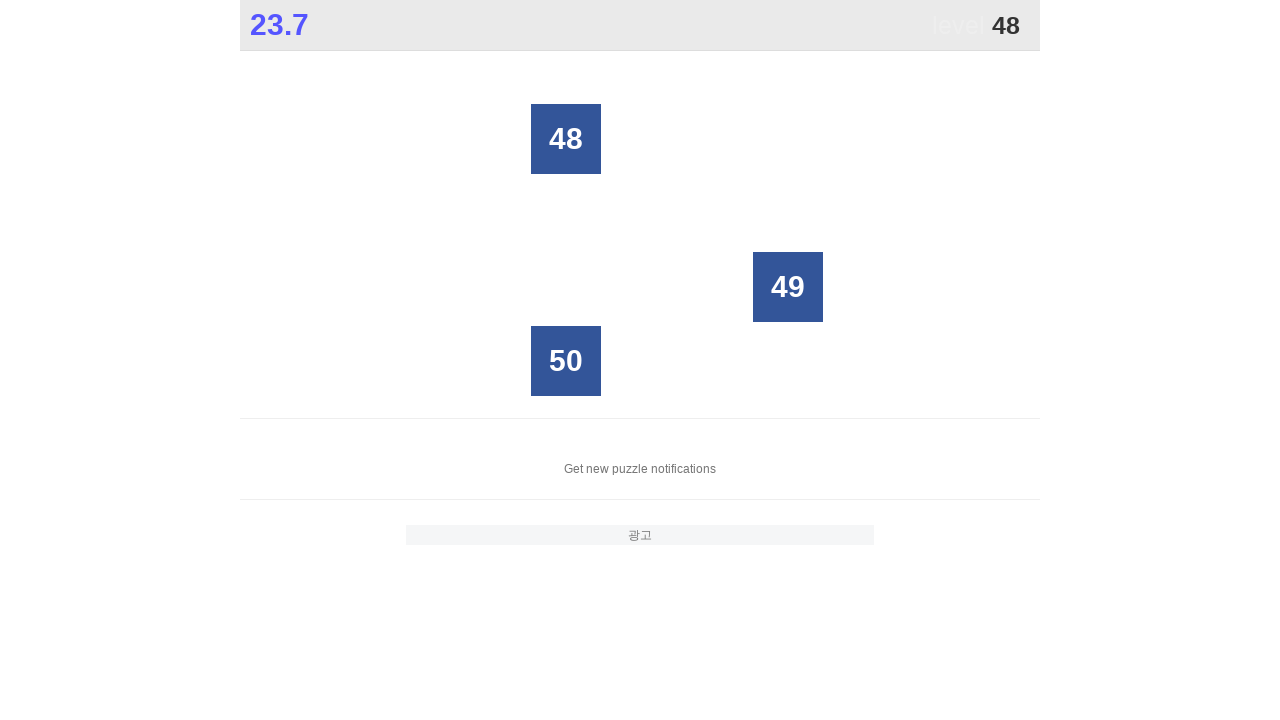

Clicked button with number 48 at (566, 139) on xpath=//*[@id="grid"]/div[*] >> nth=0
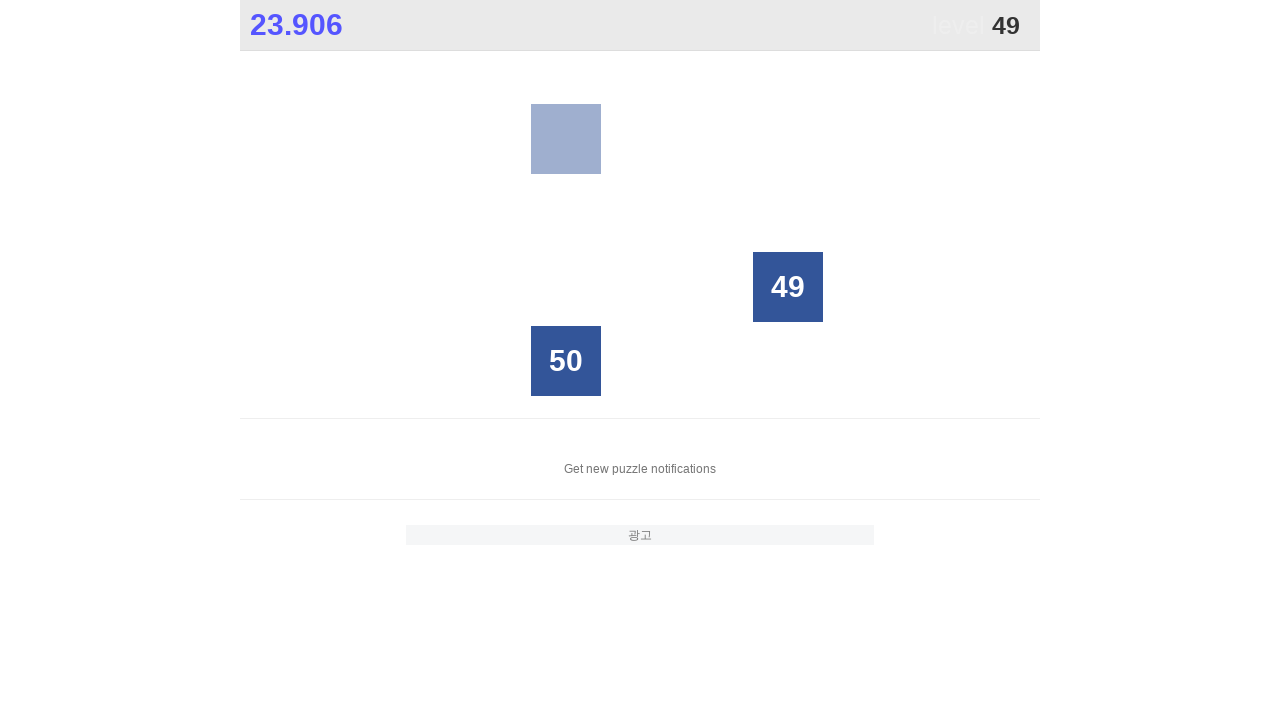

Retrieved all button elements from grid for number 49
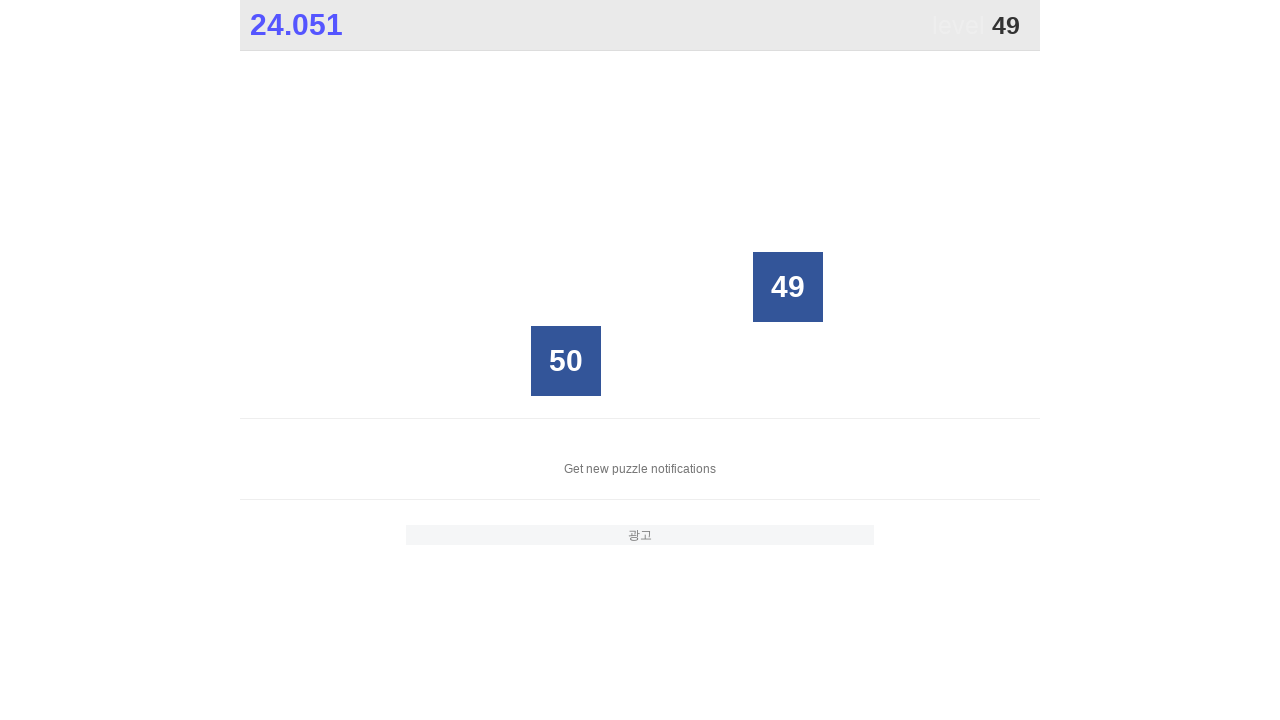

Clicked button with number 49 at (788, 287) on xpath=//*[@id="grid"]/div[*] >> nth=0
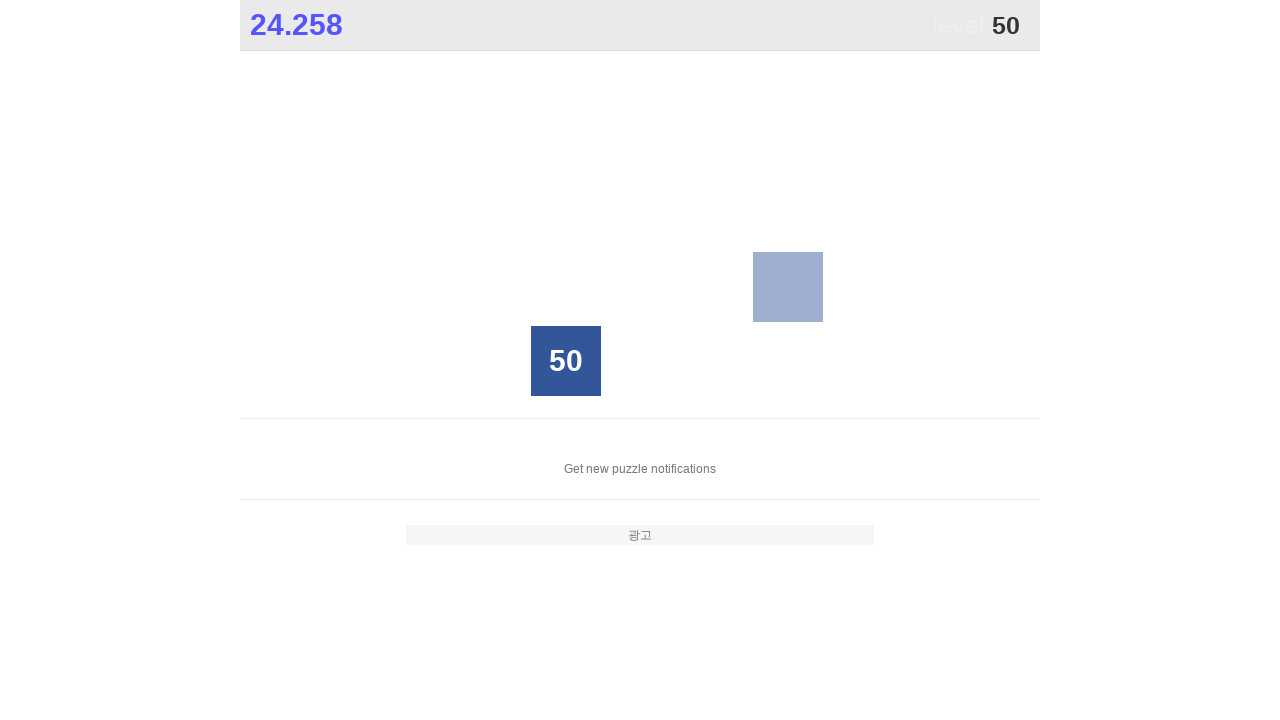

Retrieved all button elements from grid for number 50
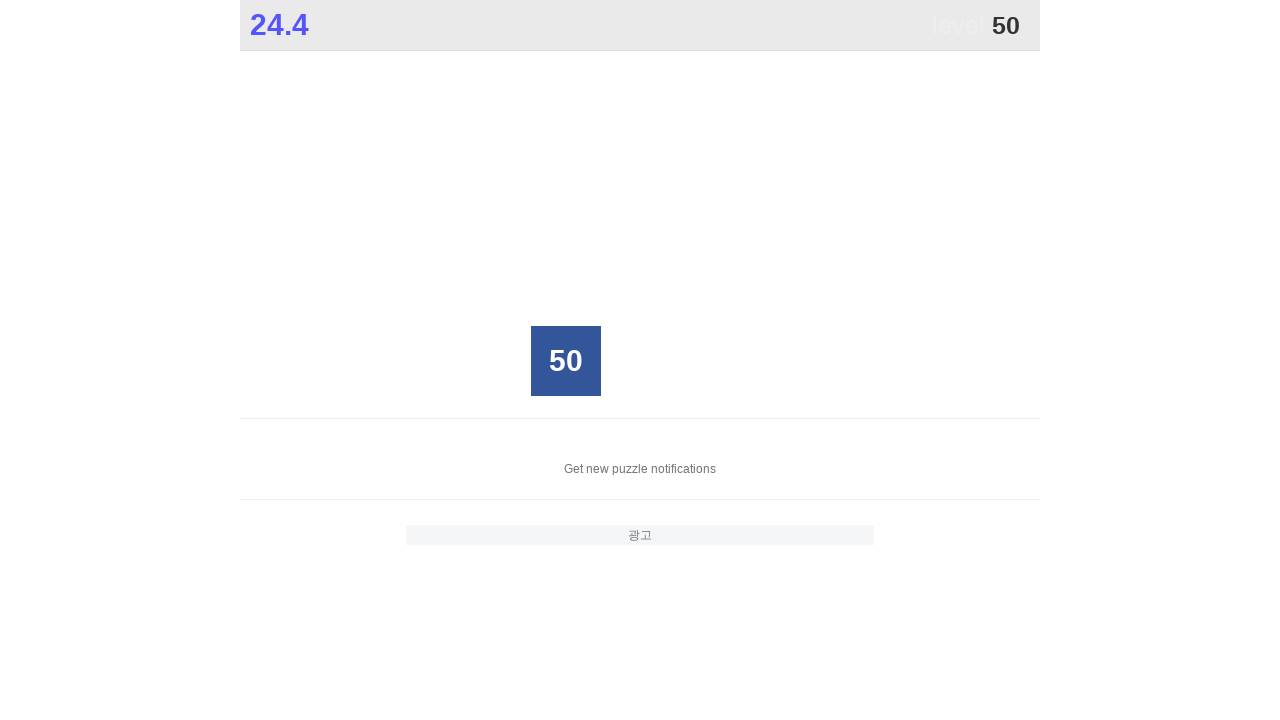

Clicked button with number 50 at (566, 361) on xpath=//*[@id="grid"]/div[*] >> nth=0
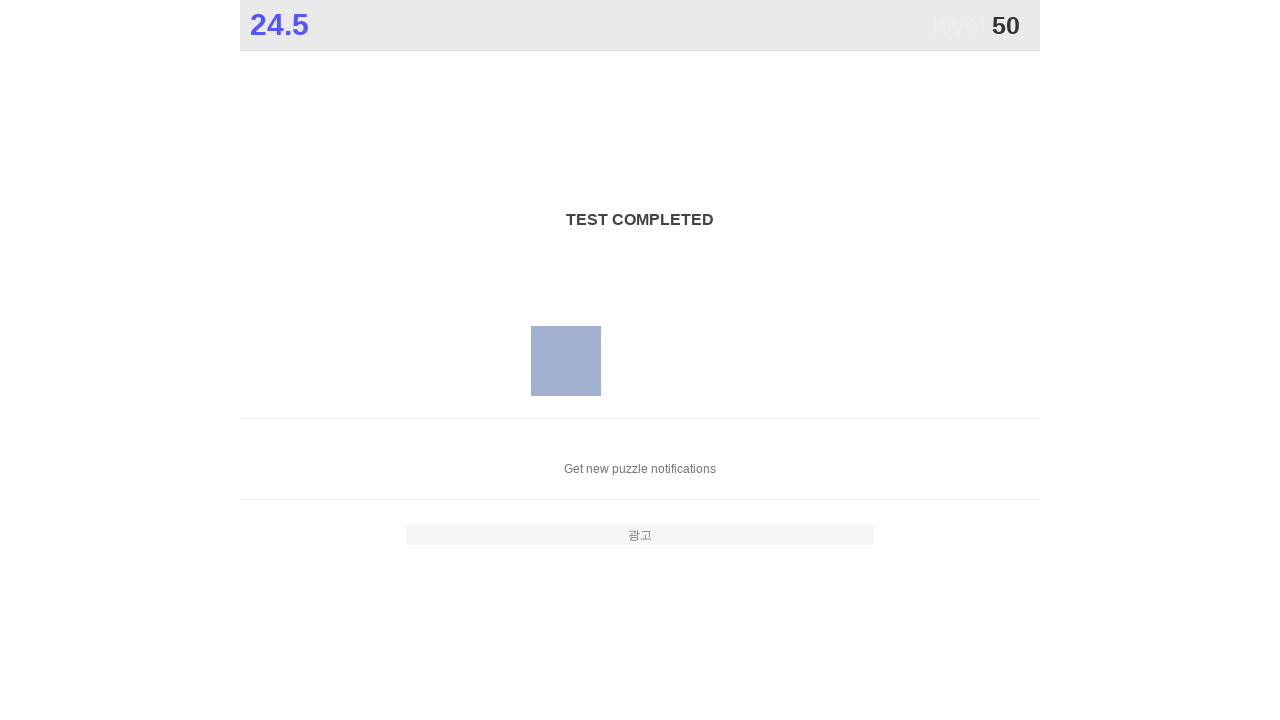

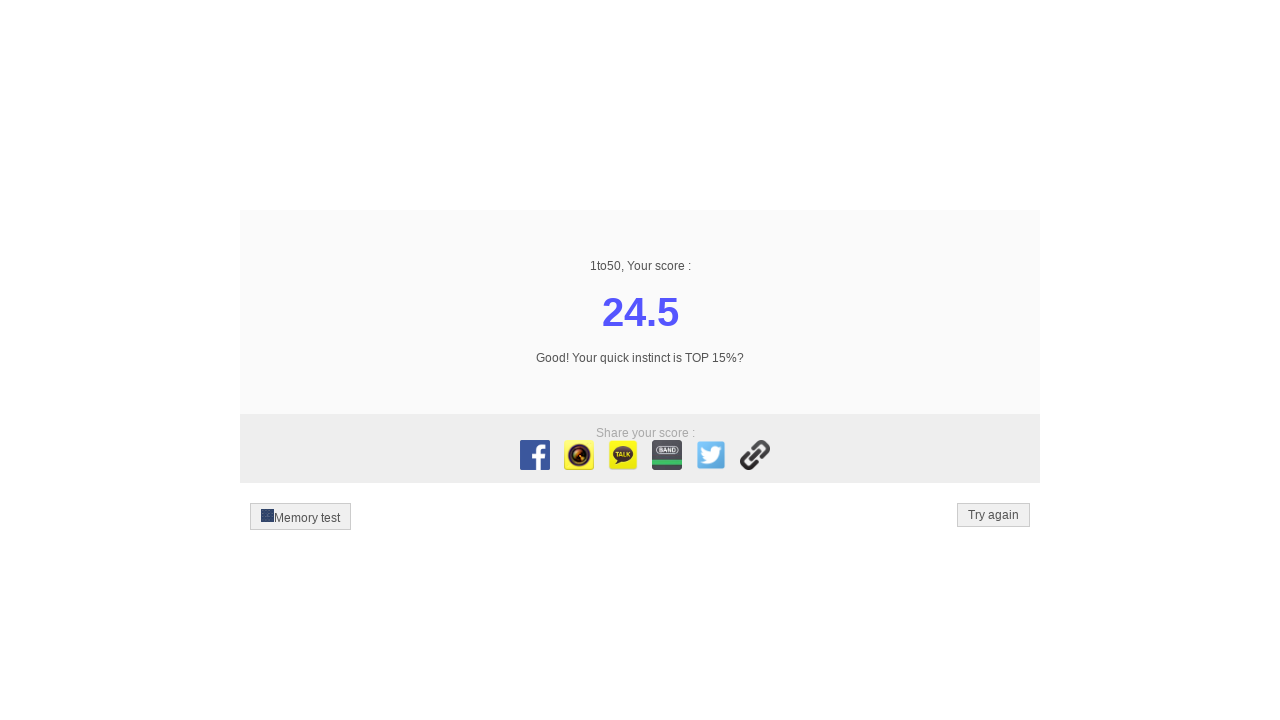